Tests filling a large form by entering the same text into all input fields and then clicking the submit button

Starting URL: http://suninjuly.github.io/huge_form.html

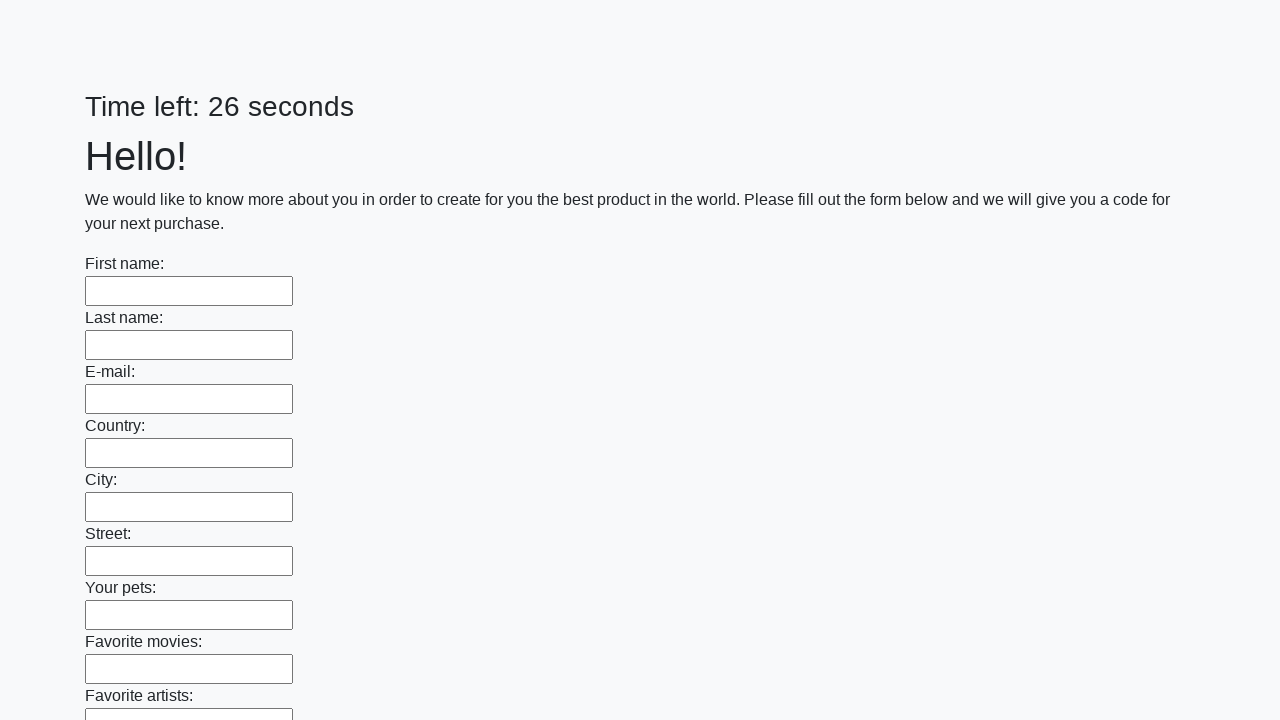

Navigated to huge form page
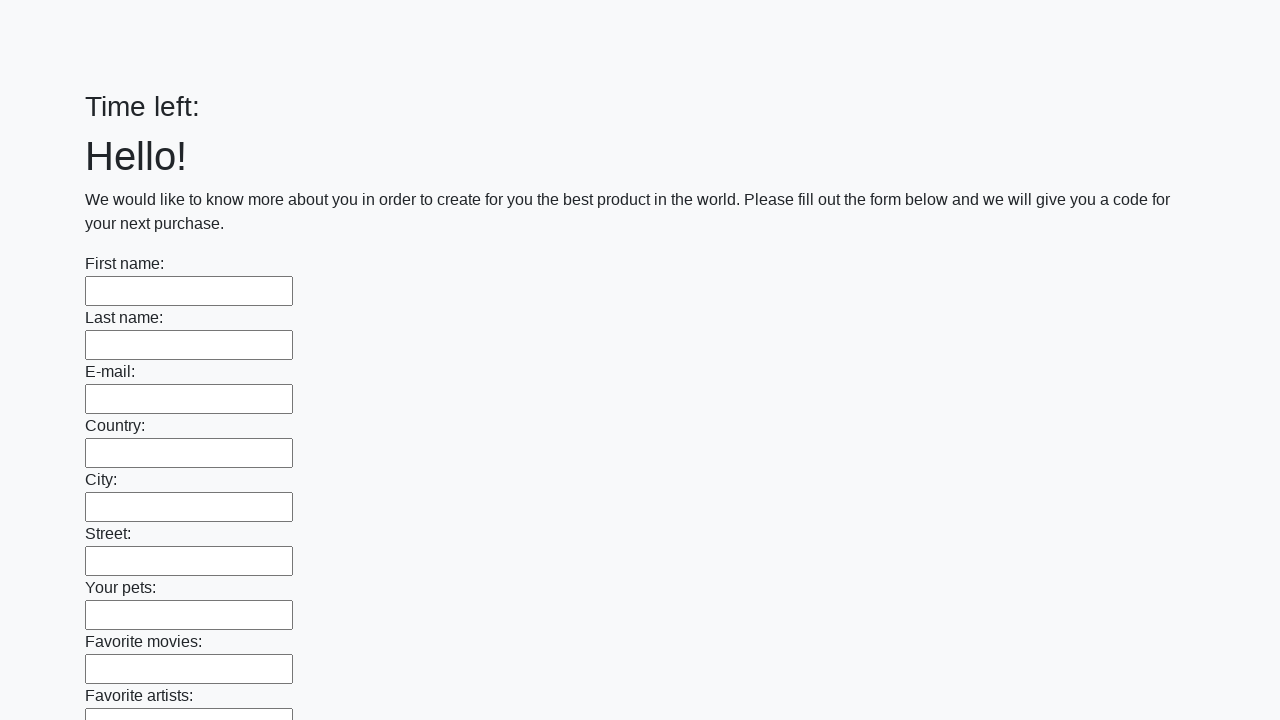

Located all input fields on the page
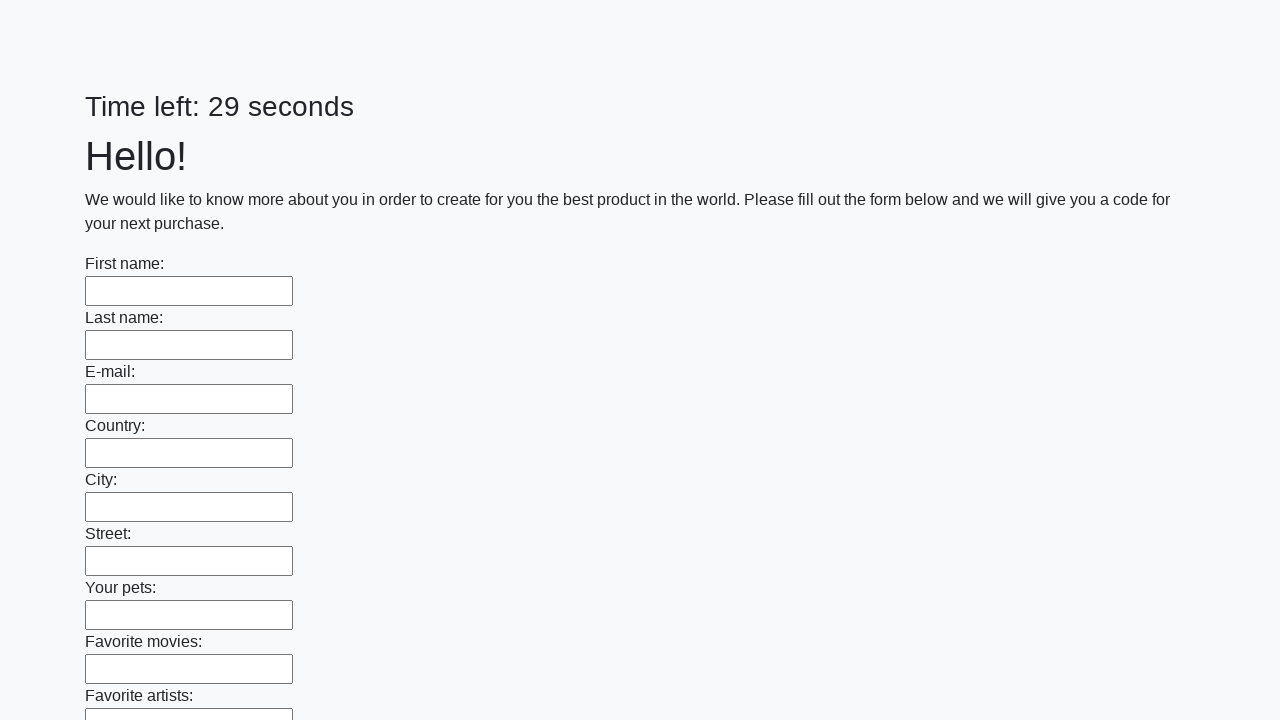

Filled an input field with 'Мой ответ' on input >> nth=0
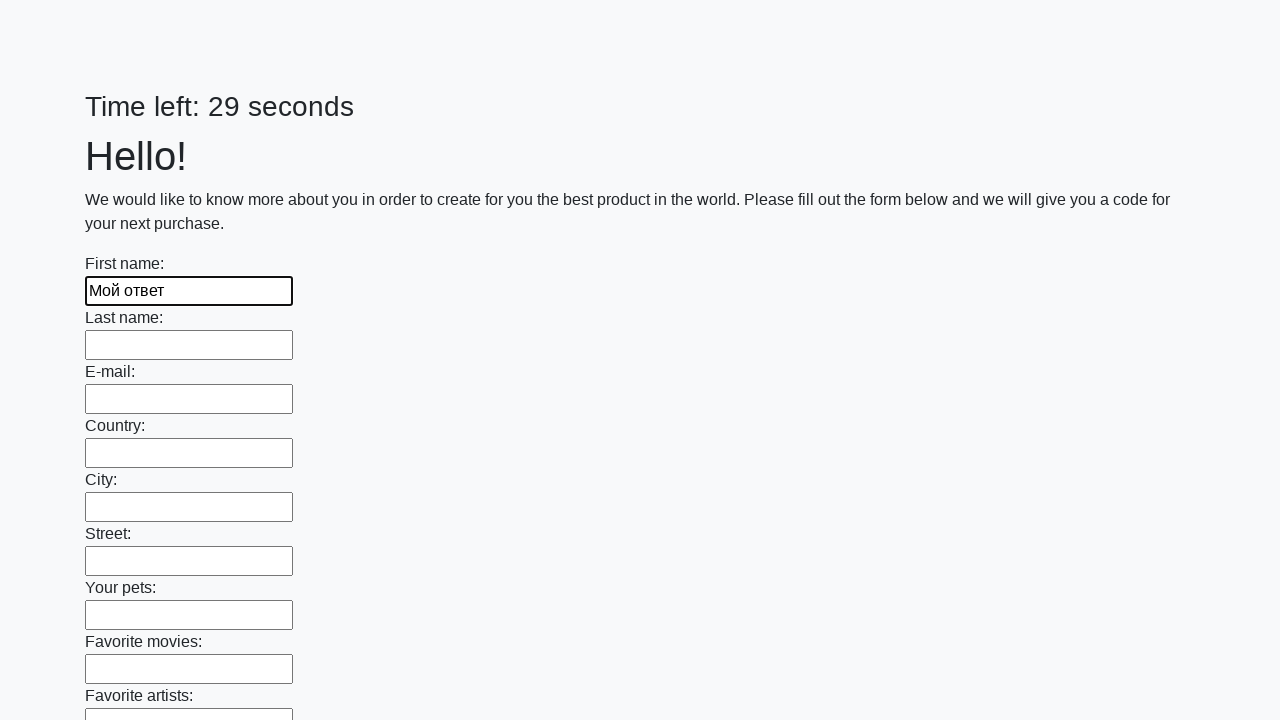

Filled an input field with 'Мой ответ' on input >> nth=1
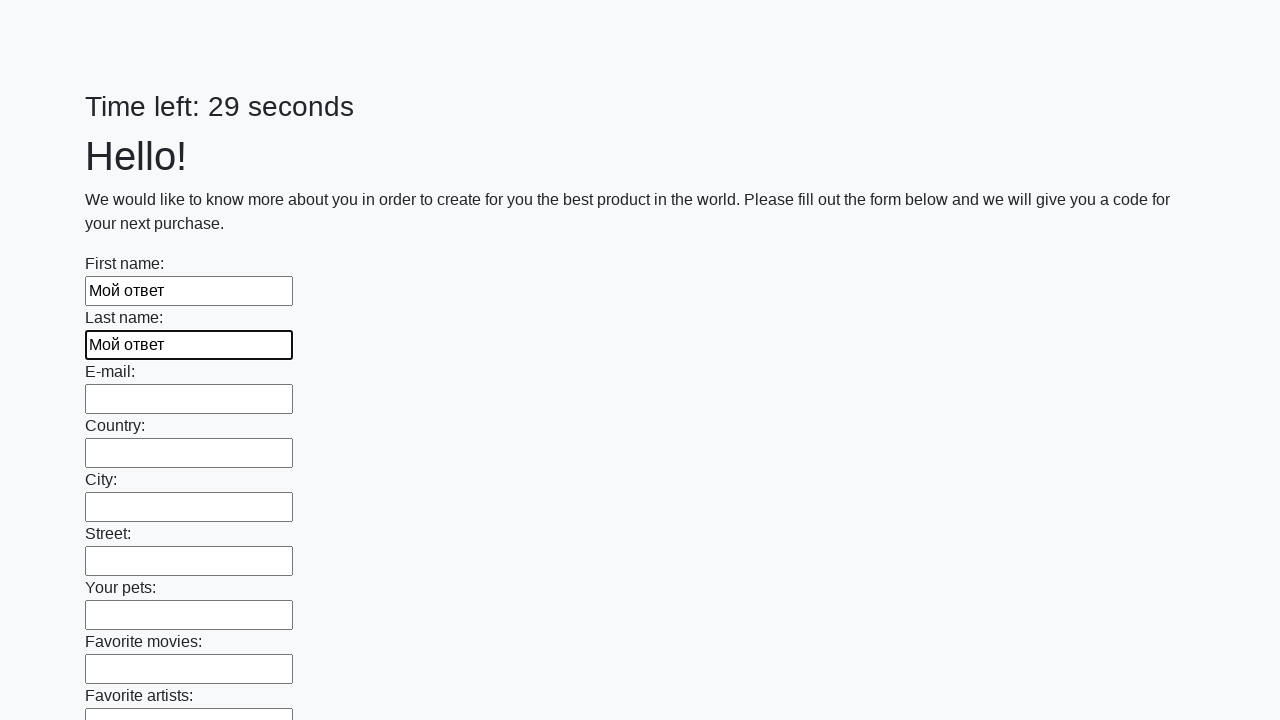

Filled an input field with 'Мой ответ' on input >> nth=2
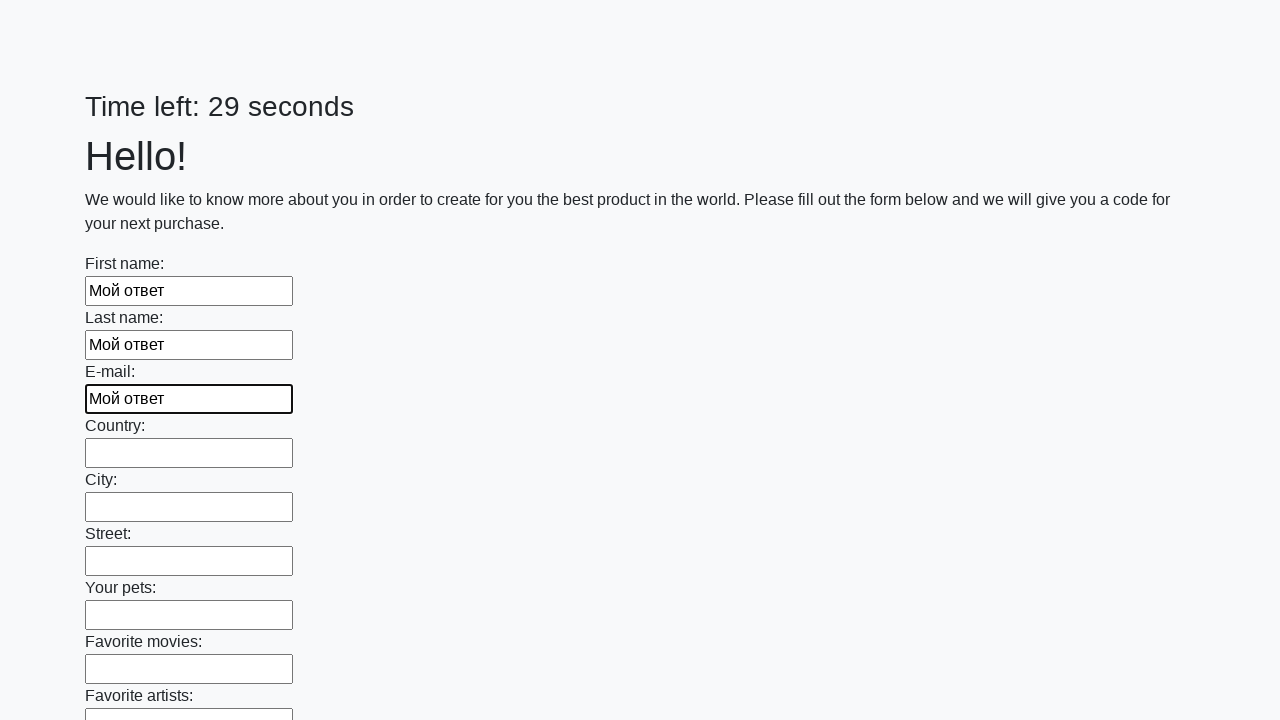

Filled an input field with 'Мой ответ' on input >> nth=3
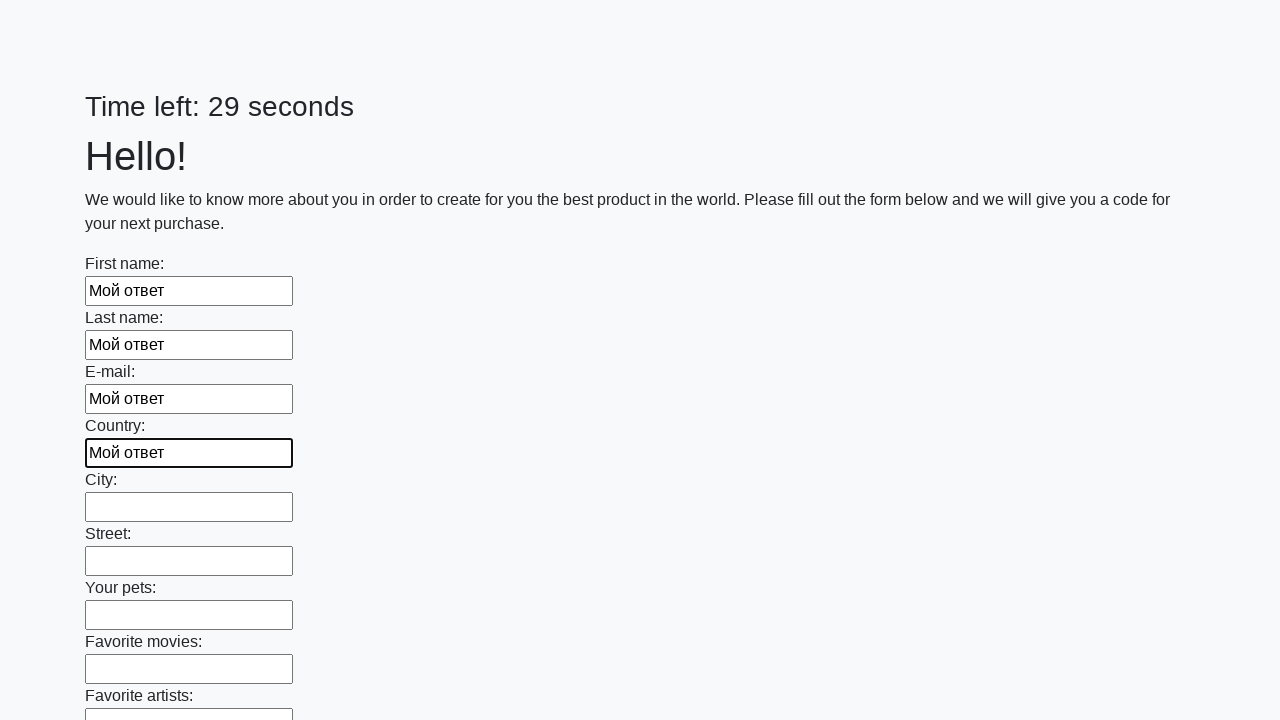

Filled an input field with 'Мой ответ' on input >> nth=4
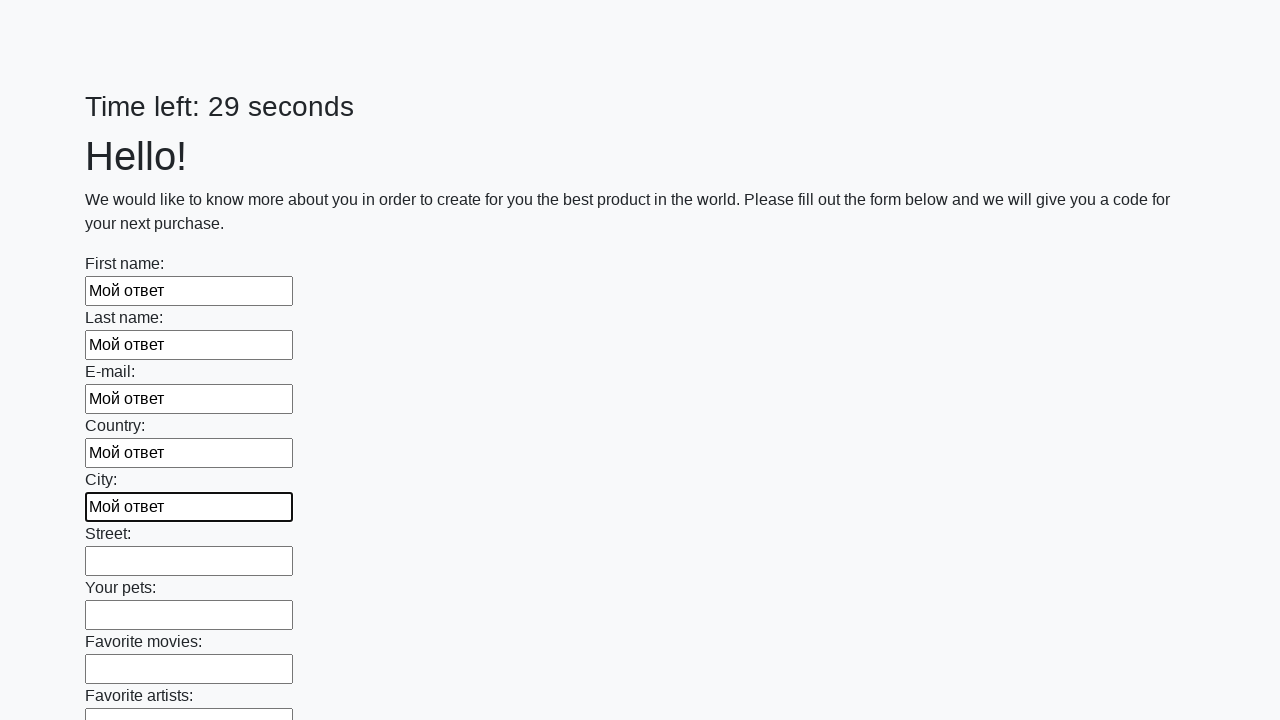

Filled an input field with 'Мой ответ' on input >> nth=5
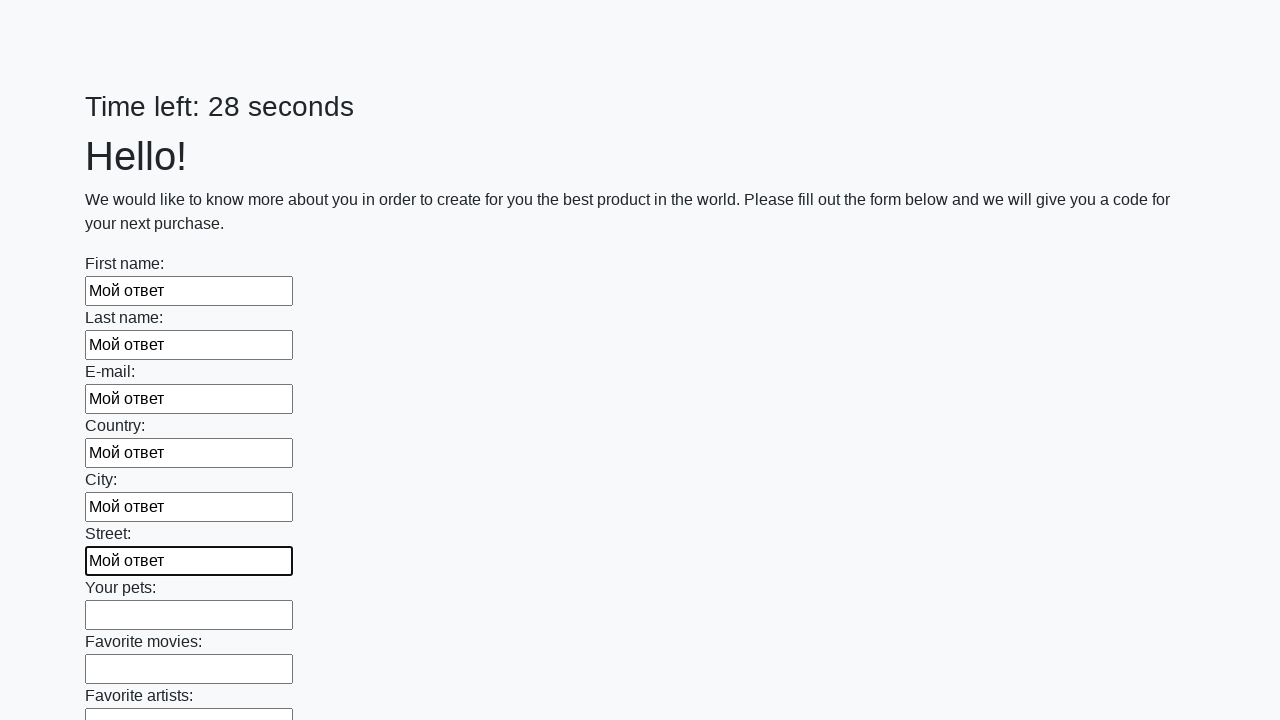

Filled an input field with 'Мой ответ' on input >> nth=6
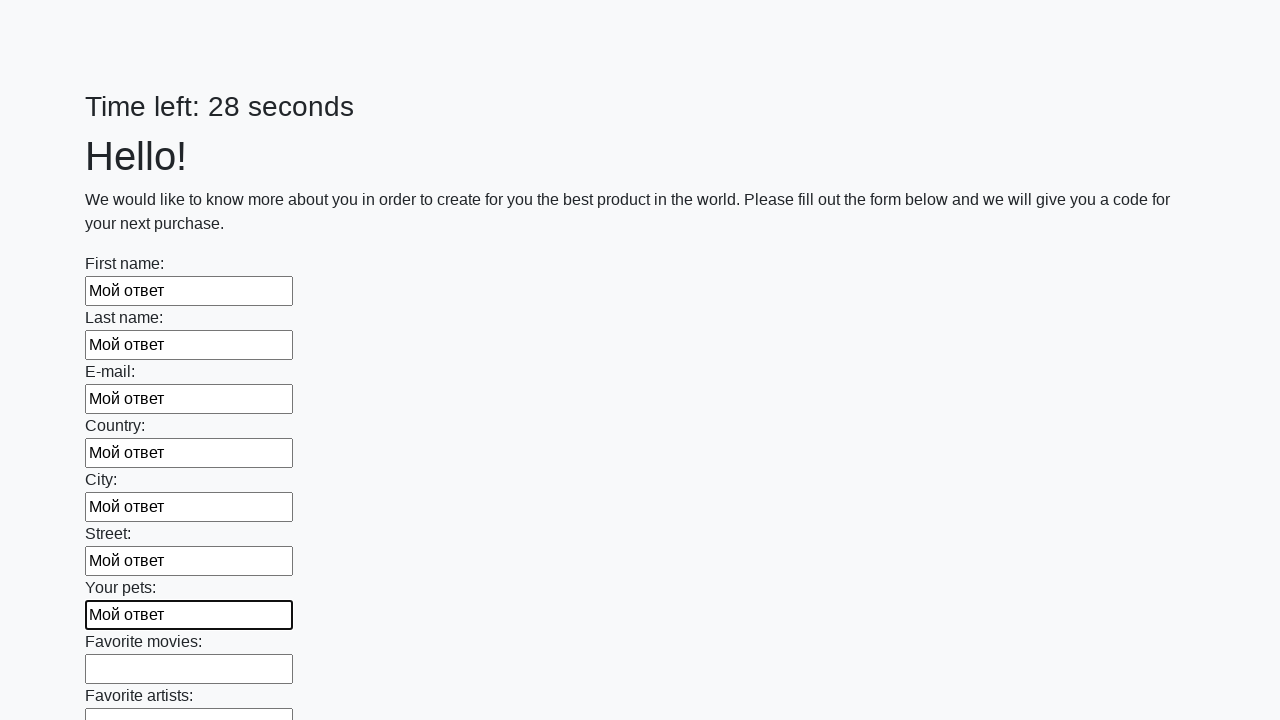

Filled an input field with 'Мой ответ' on input >> nth=7
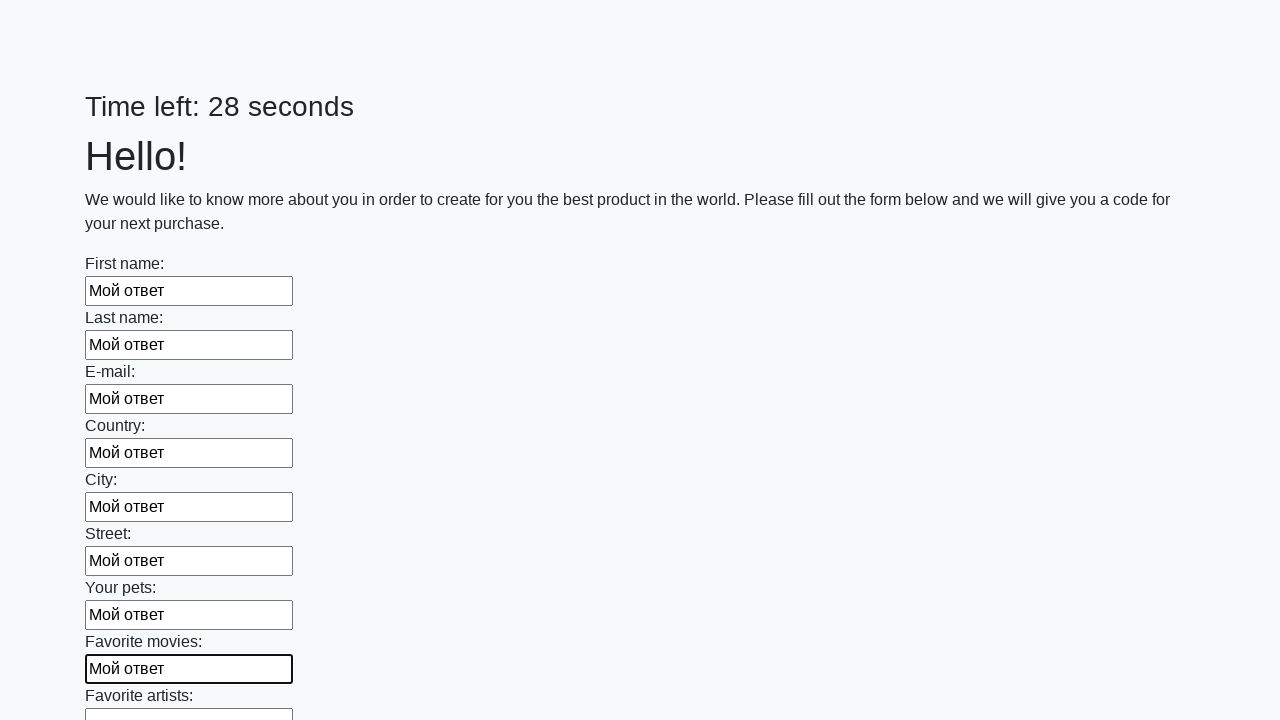

Filled an input field with 'Мой ответ' on input >> nth=8
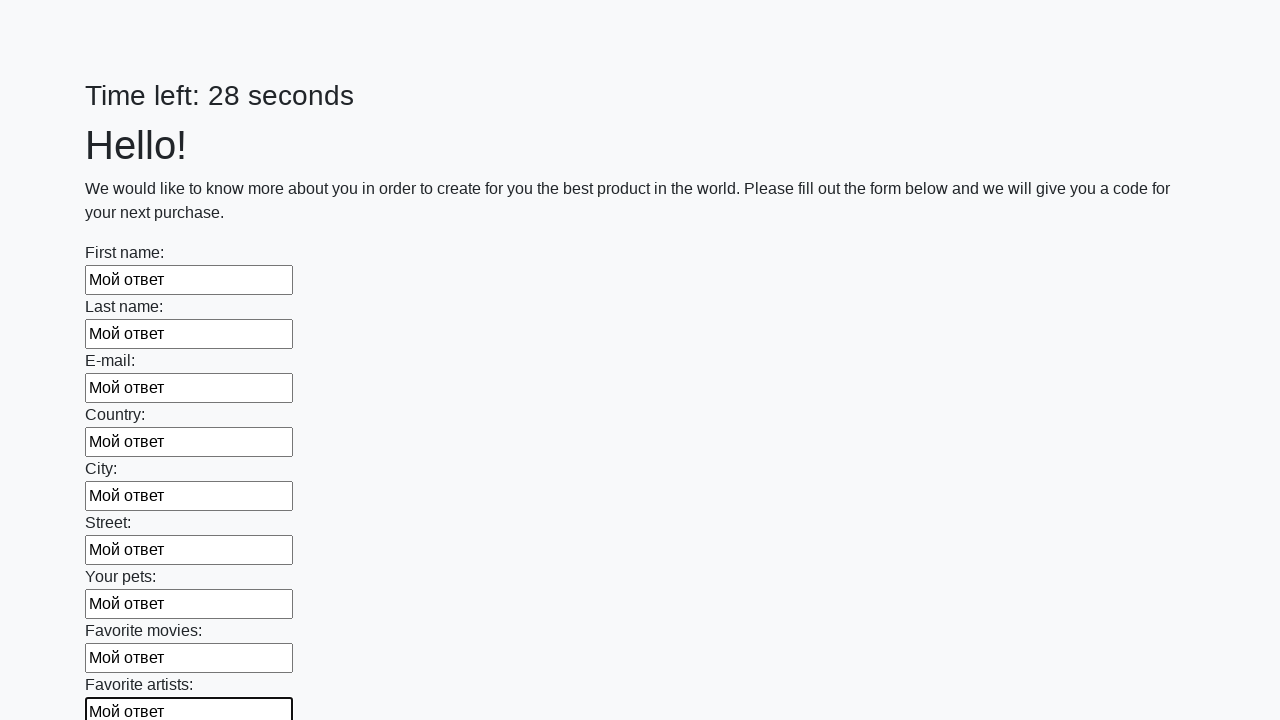

Filled an input field with 'Мой ответ' on input >> nth=9
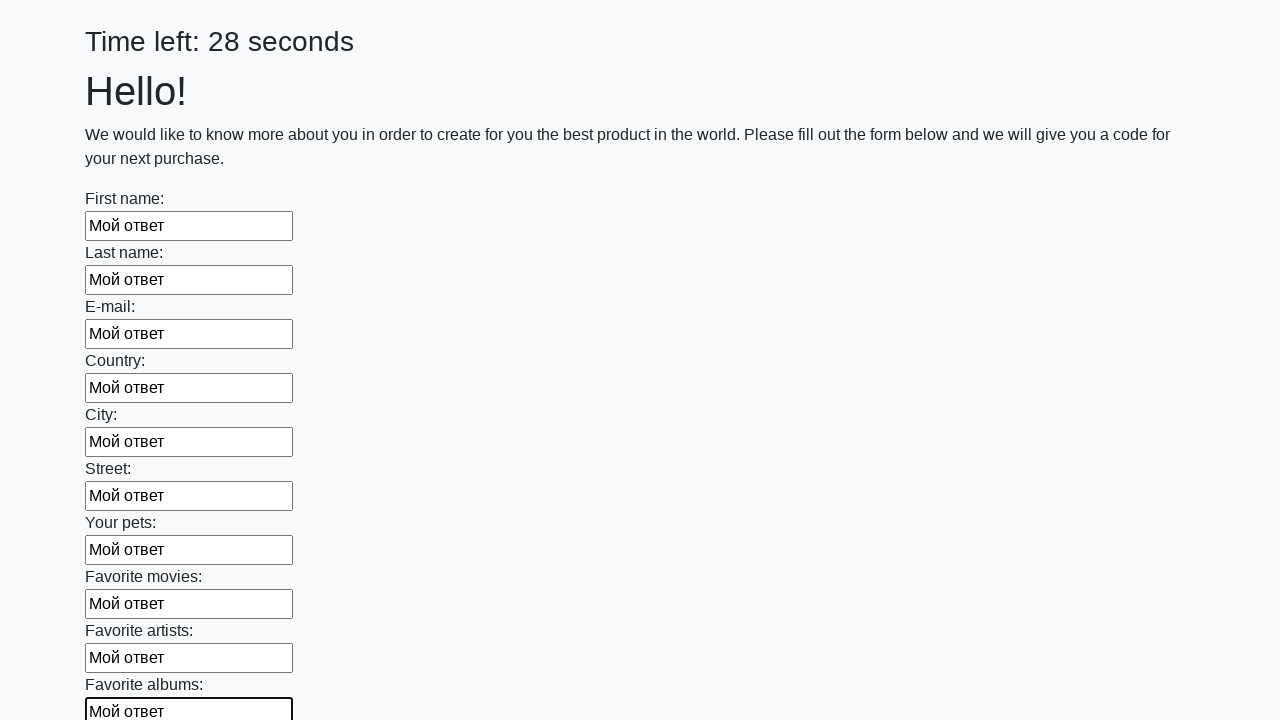

Filled an input field with 'Мой ответ' on input >> nth=10
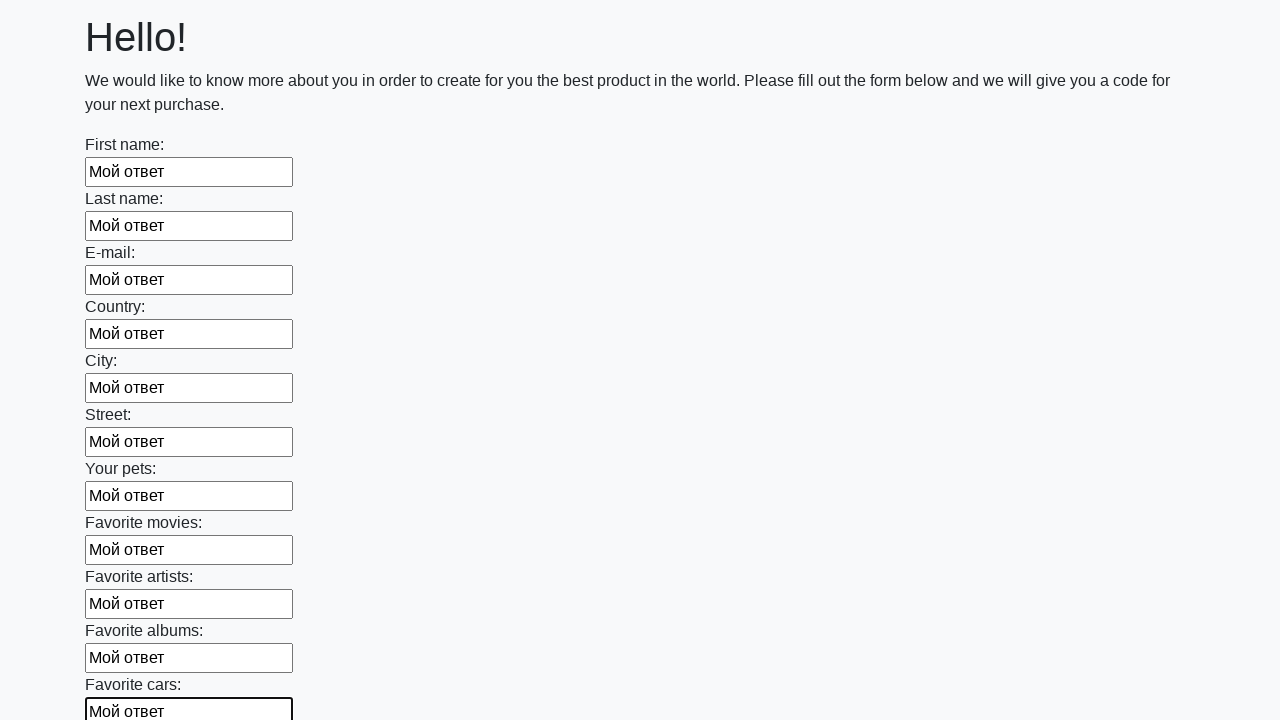

Filled an input field with 'Мой ответ' on input >> nth=11
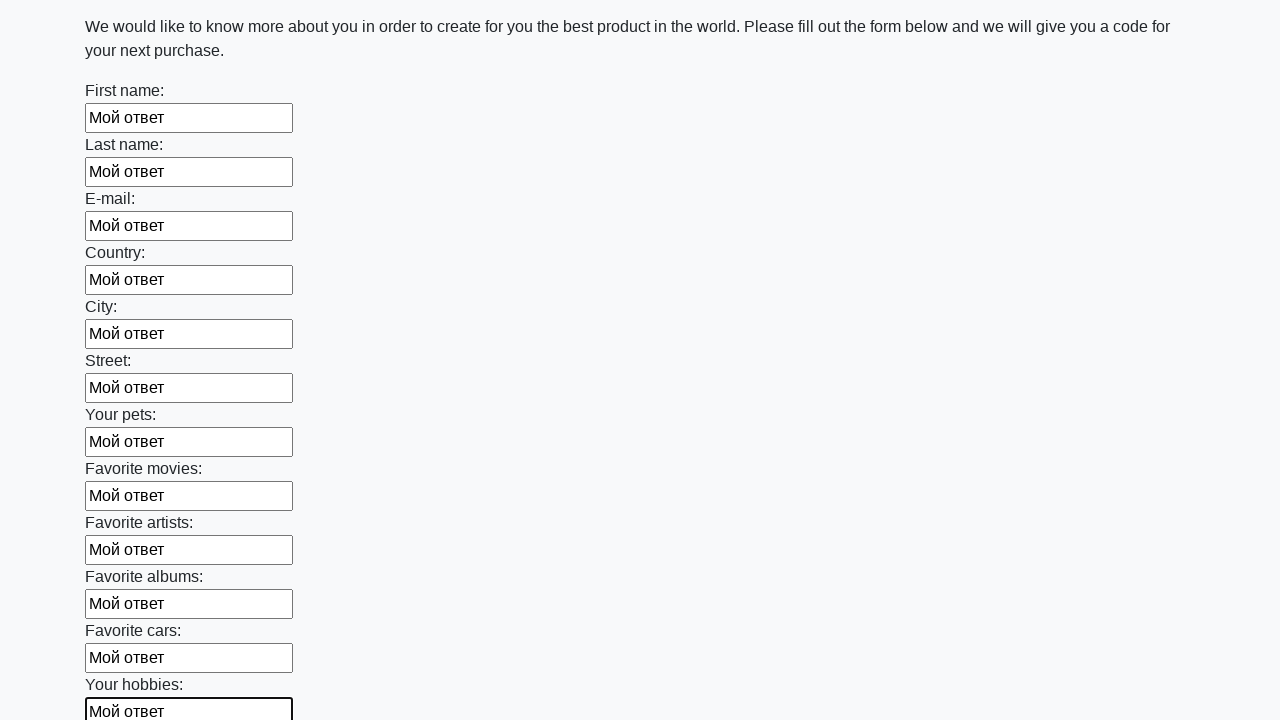

Filled an input field with 'Мой ответ' on input >> nth=12
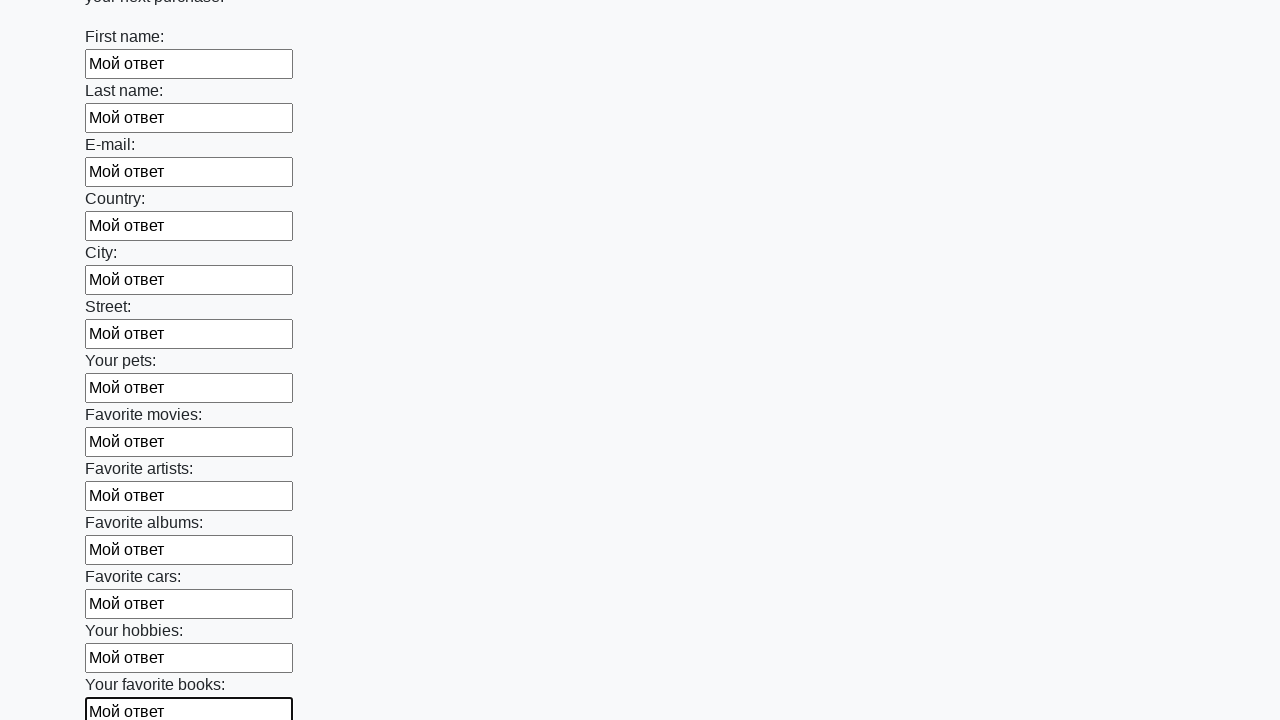

Filled an input field with 'Мой ответ' on input >> nth=13
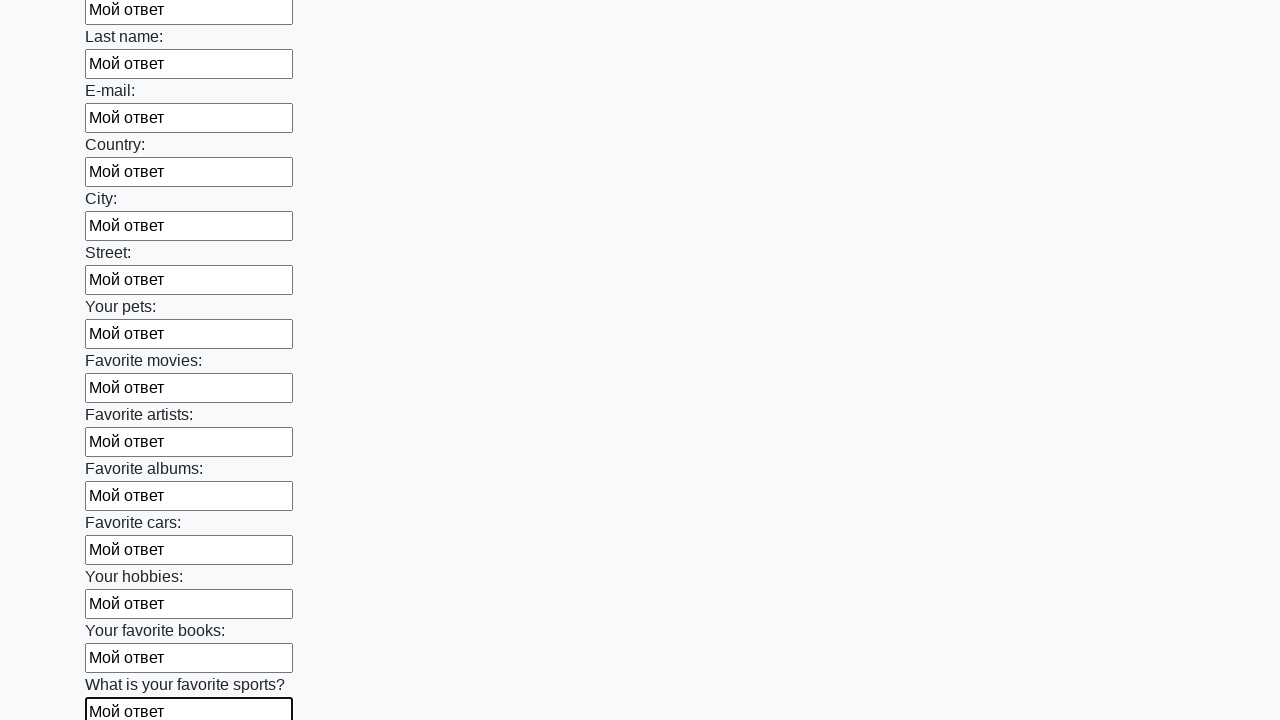

Filled an input field with 'Мой ответ' on input >> nth=14
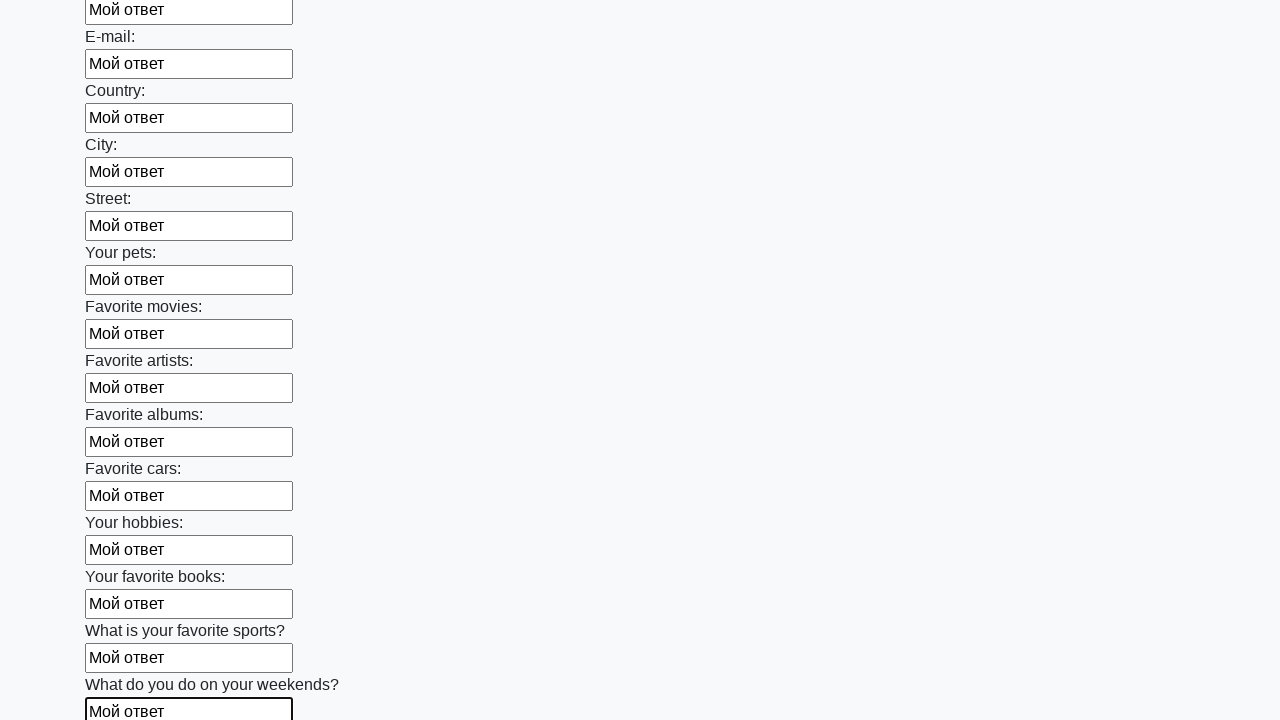

Filled an input field with 'Мой ответ' on input >> nth=15
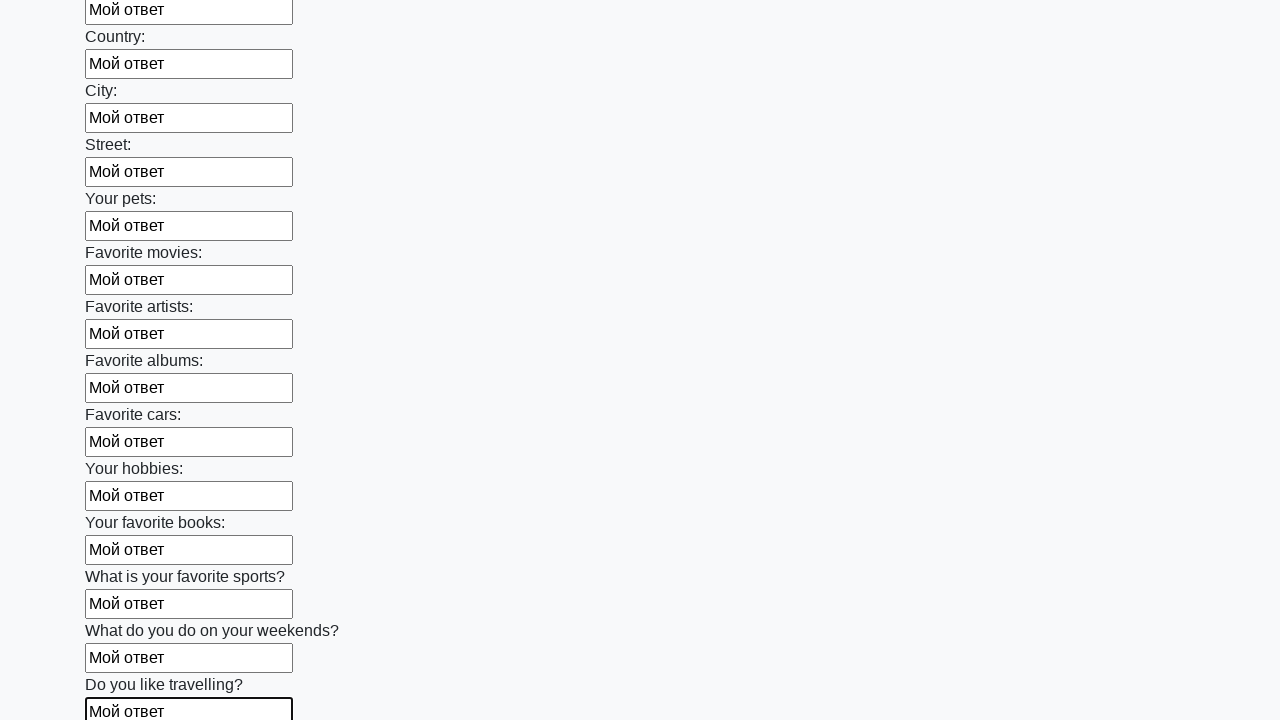

Filled an input field with 'Мой ответ' on input >> nth=16
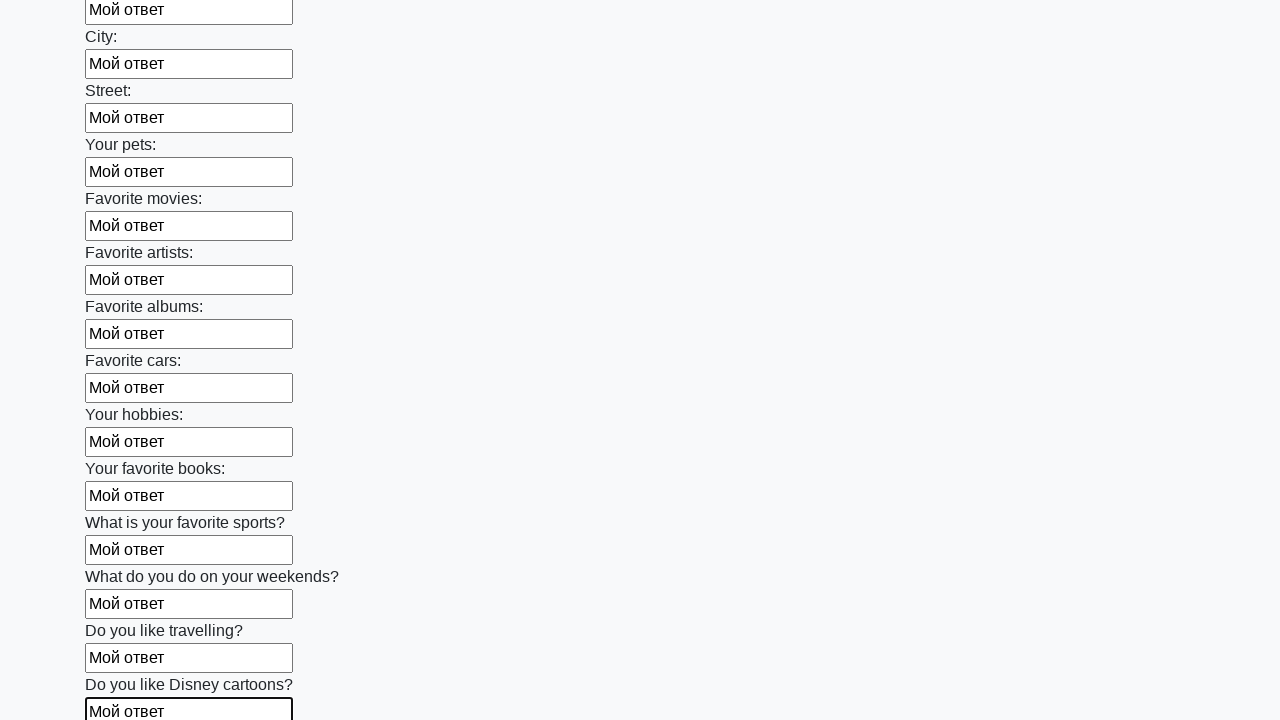

Filled an input field with 'Мой ответ' on input >> nth=17
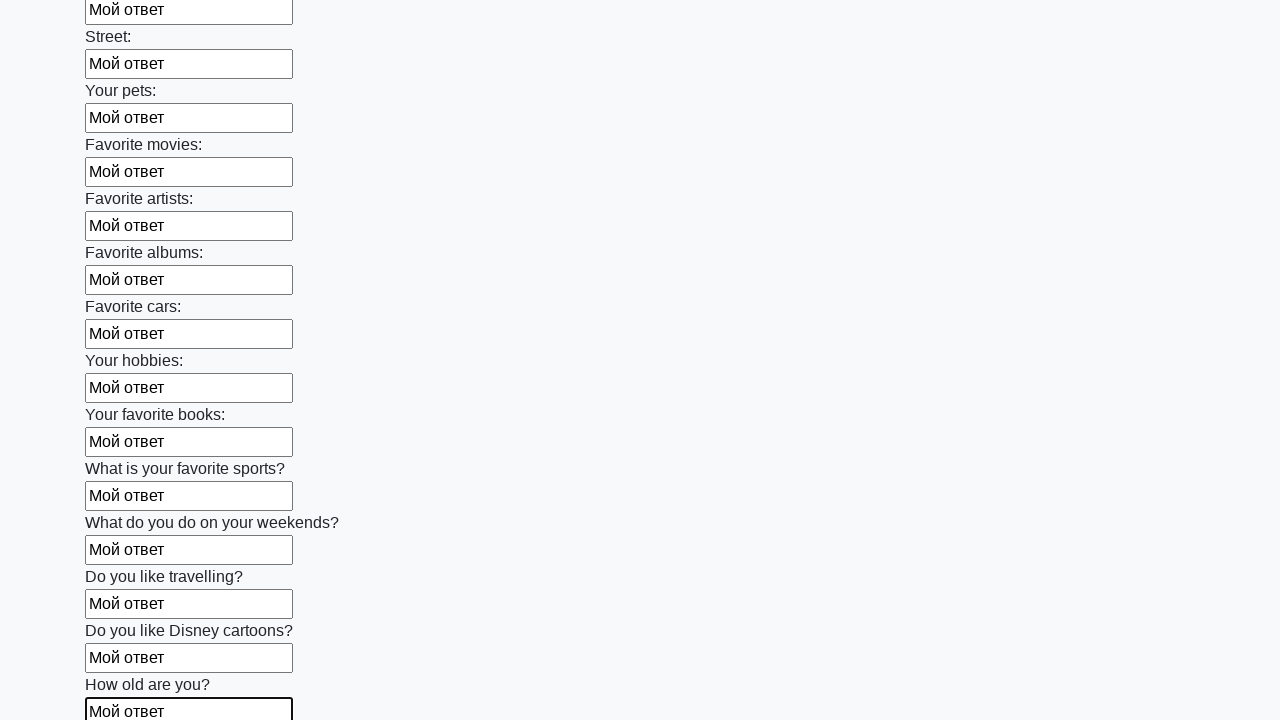

Filled an input field with 'Мой ответ' on input >> nth=18
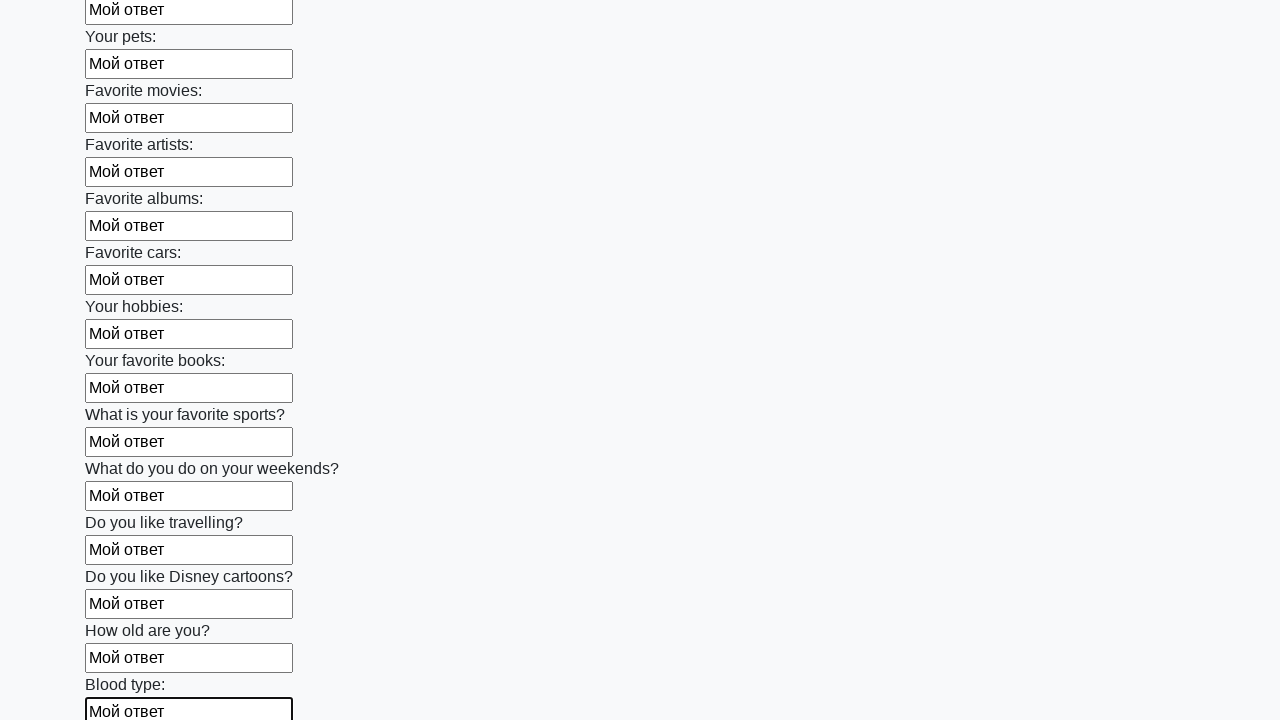

Filled an input field with 'Мой ответ' on input >> nth=19
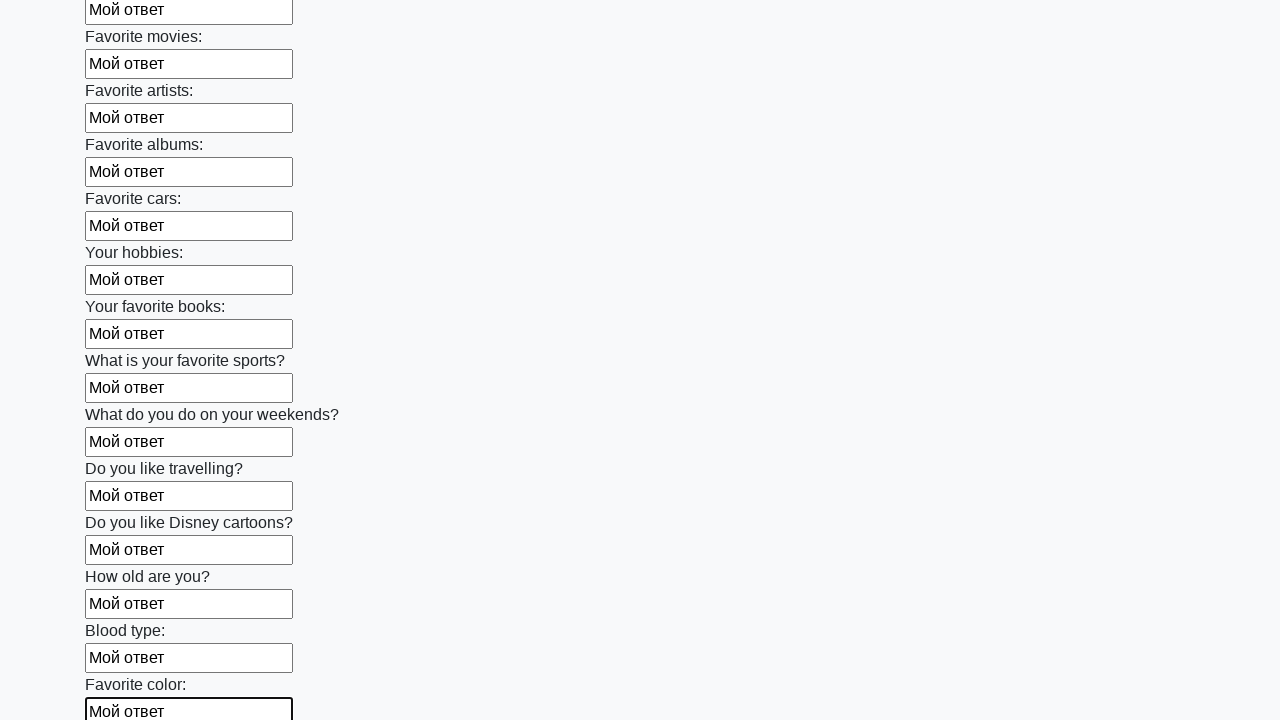

Filled an input field with 'Мой ответ' on input >> nth=20
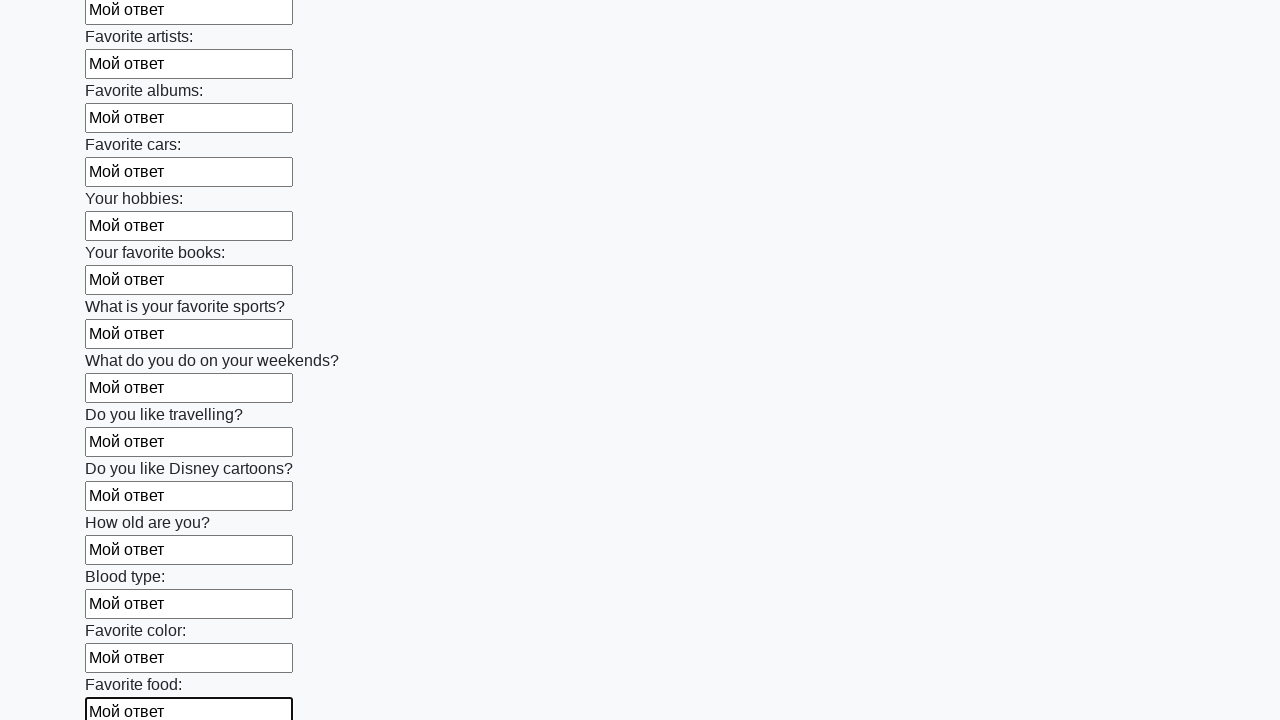

Filled an input field with 'Мой ответ' on input >> nth=21
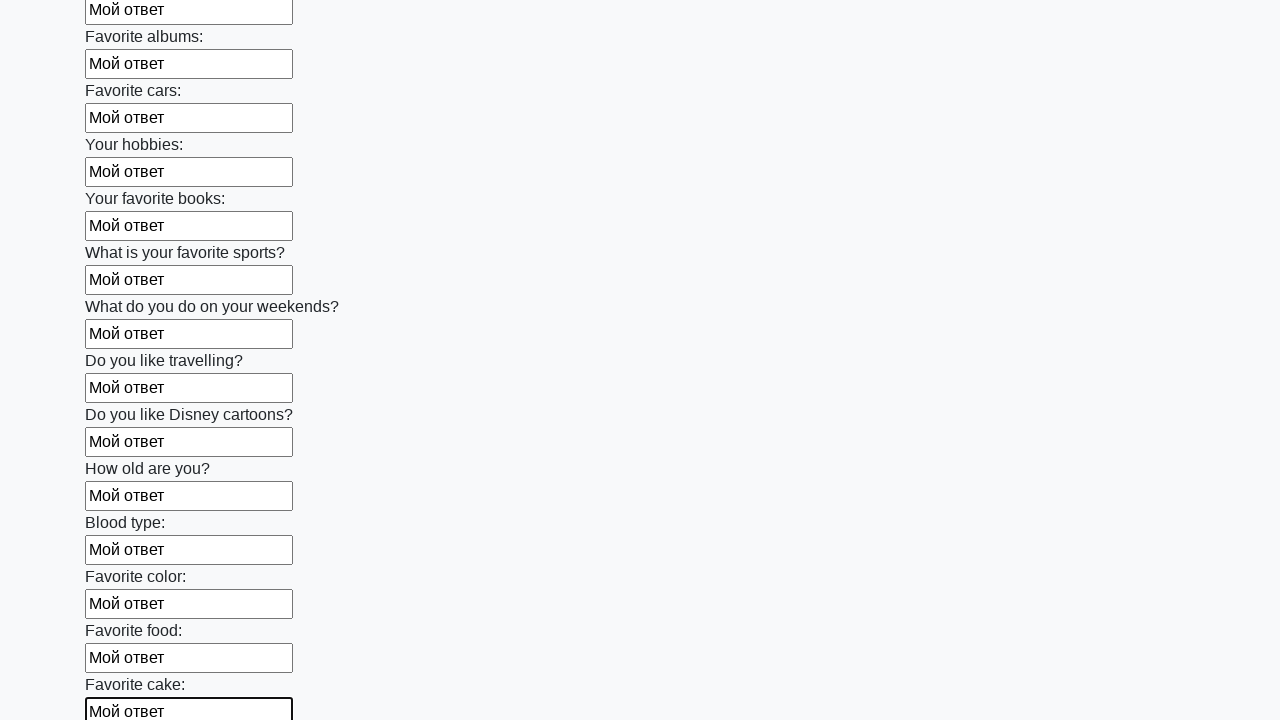

Filled an input field with 'Мой ответ' on input >> nth=22
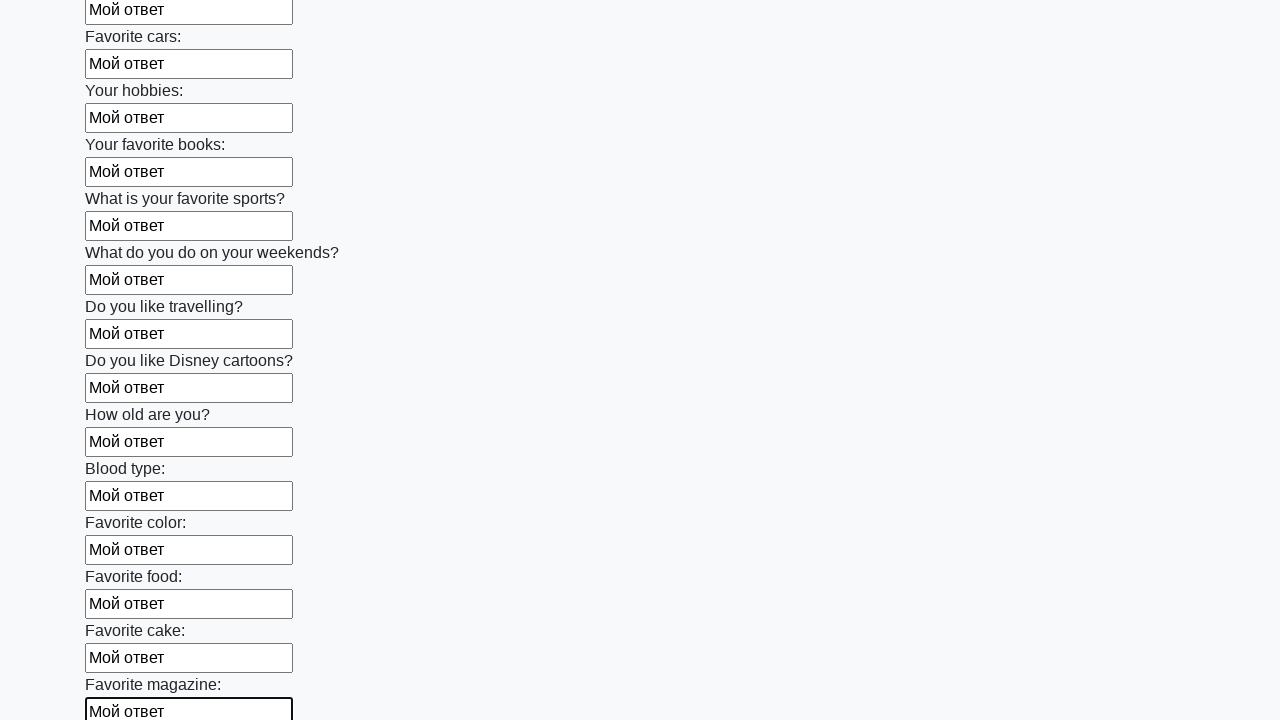

Filled an input field with 'Мой ответ' on input >> nth=23
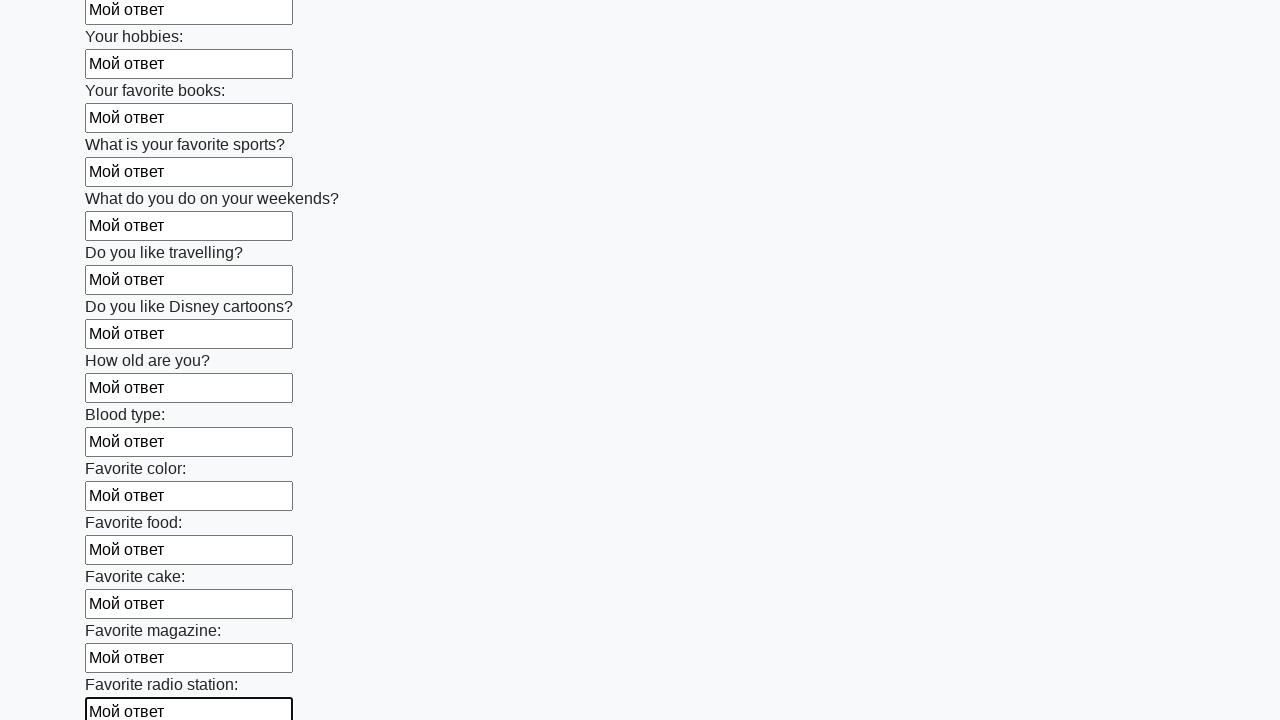

Filled an input field with 'Мой ответ' on input >> nth=24
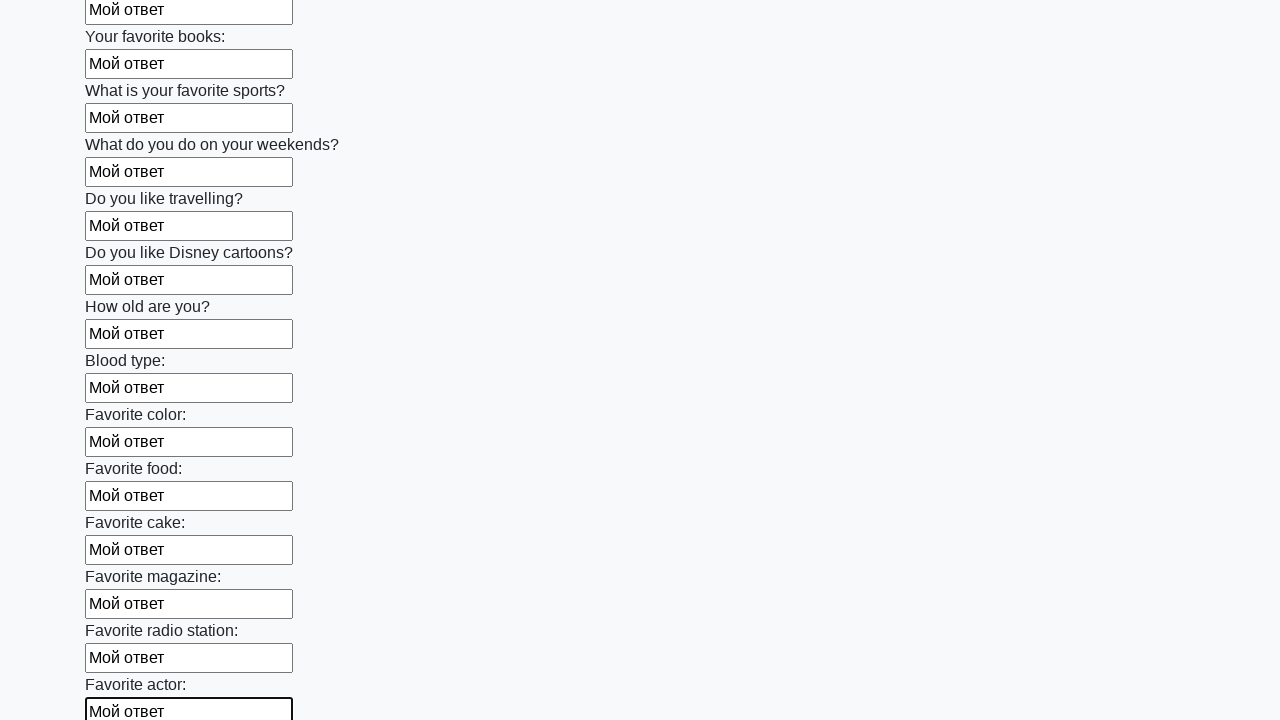

Filled an input field with 'Мой ответ' on input >> nth=25
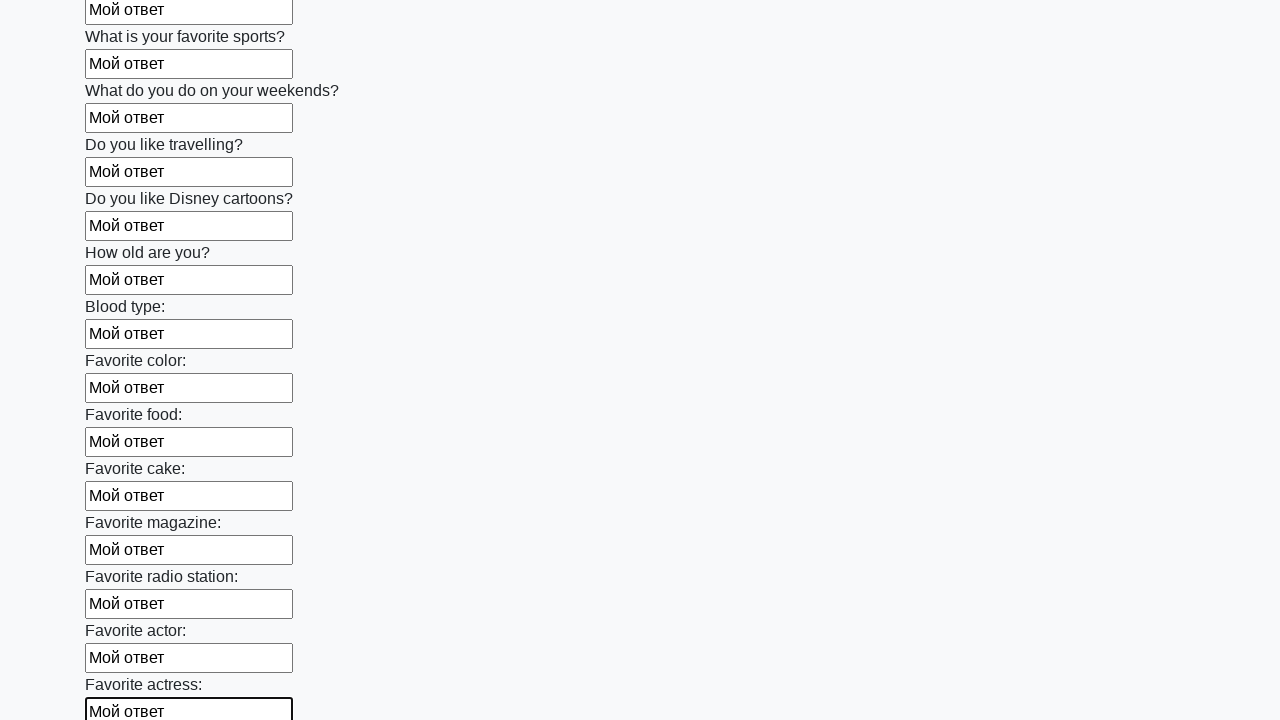

Filled an input field with 'Мой ответ' on input >> nth=26
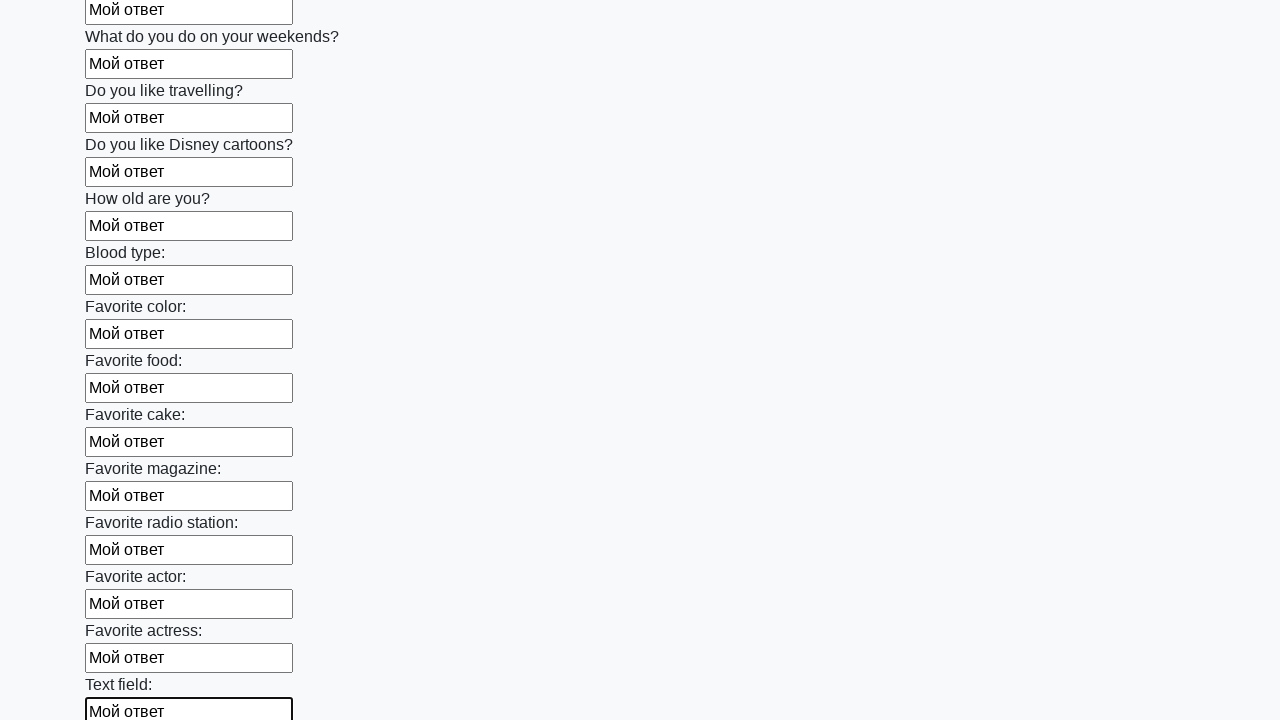

Filled an input field with 'Мой ответ' on input >> nth=27
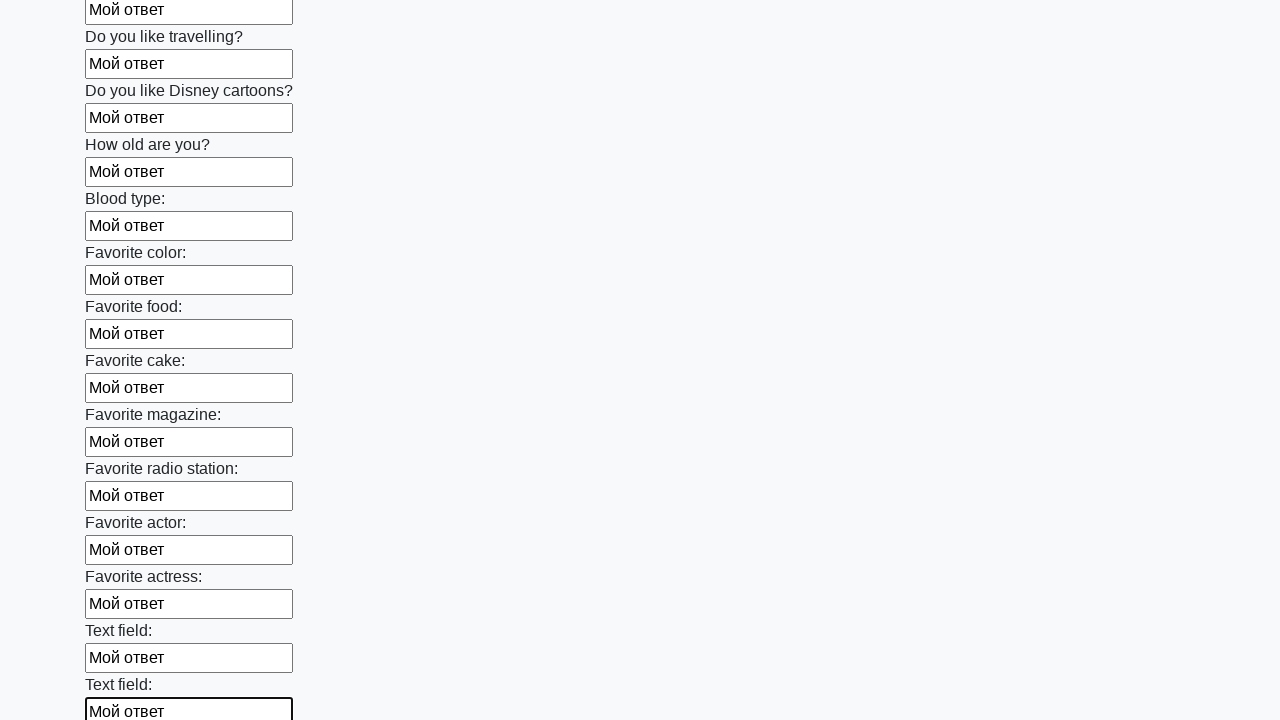

Filled an input field with 'Мой ответ' on input >> nth=28
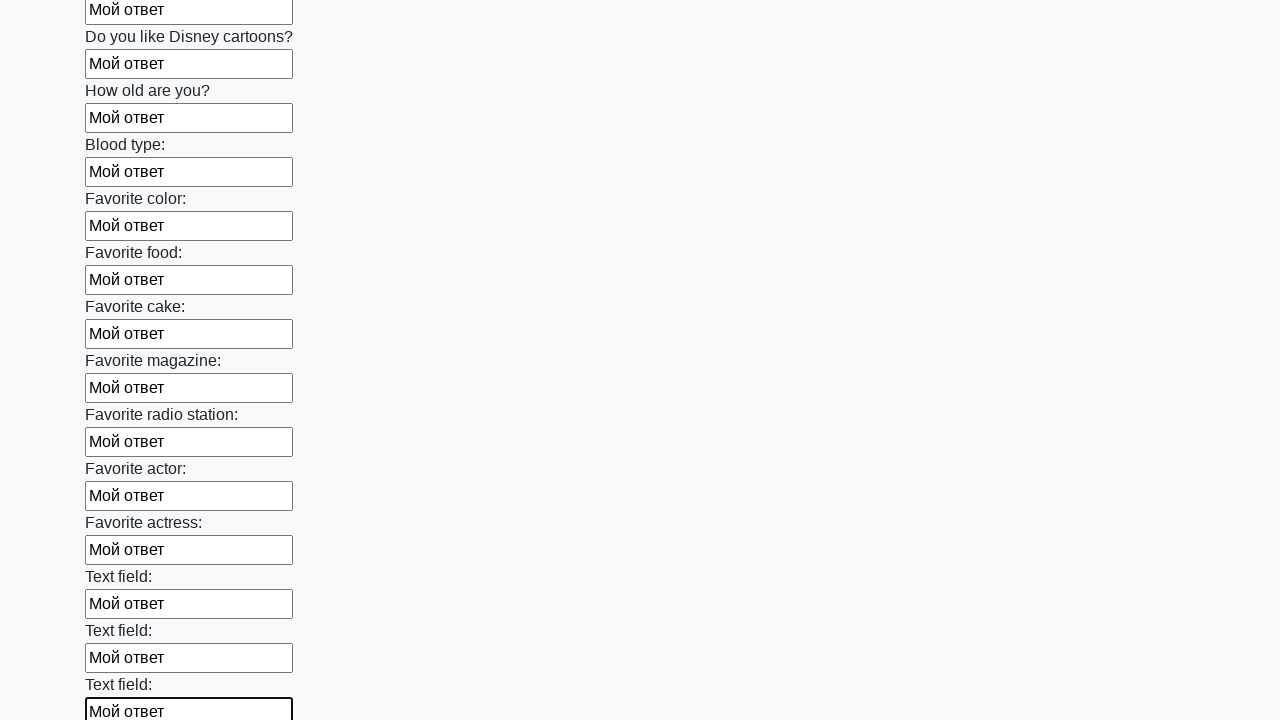

Filled an input field with 'Мой ответ' on input >> nth=29
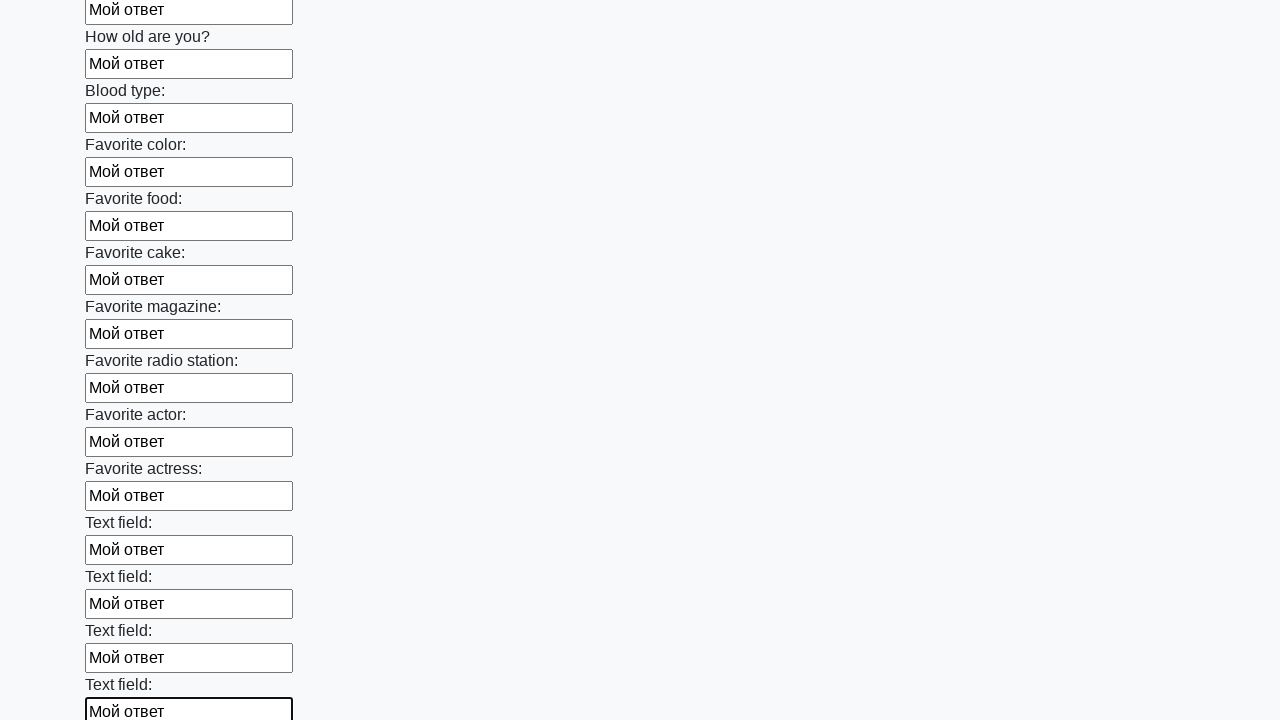

Filled an input field with 'Мой ответ' on input >> nth=30
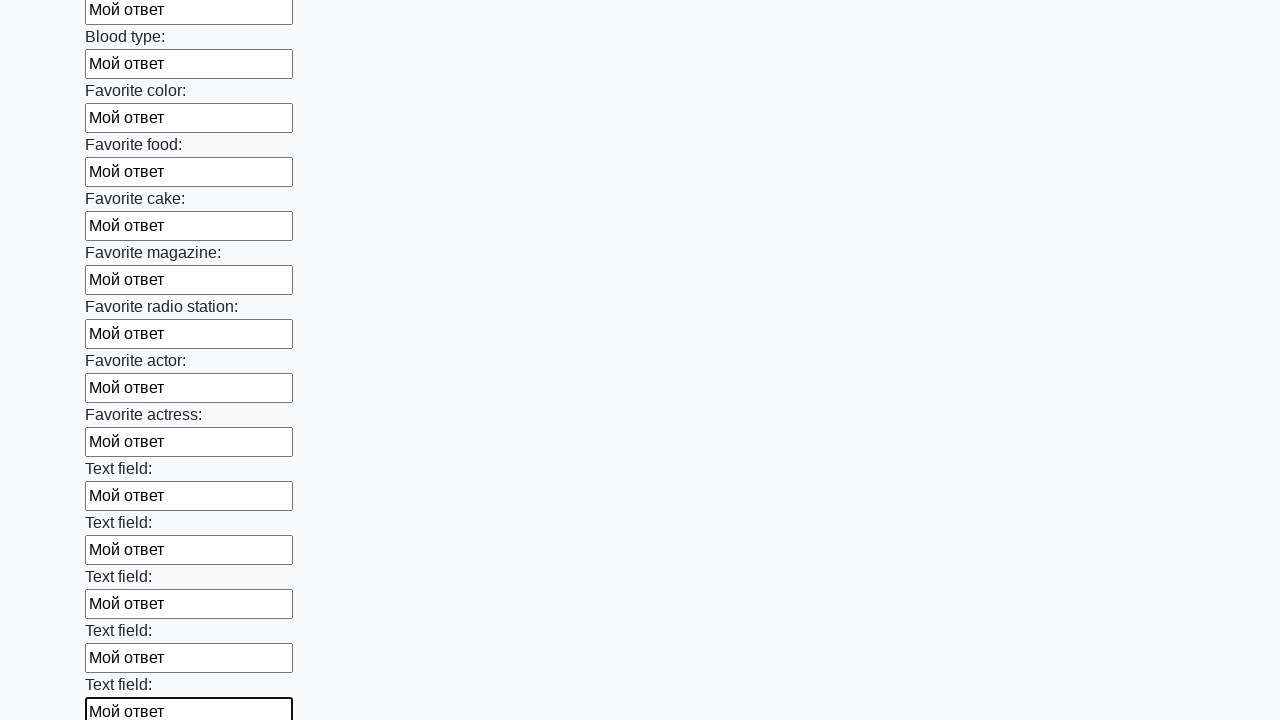

Filled an input field with 'Мой ответ' on input >> nth=31
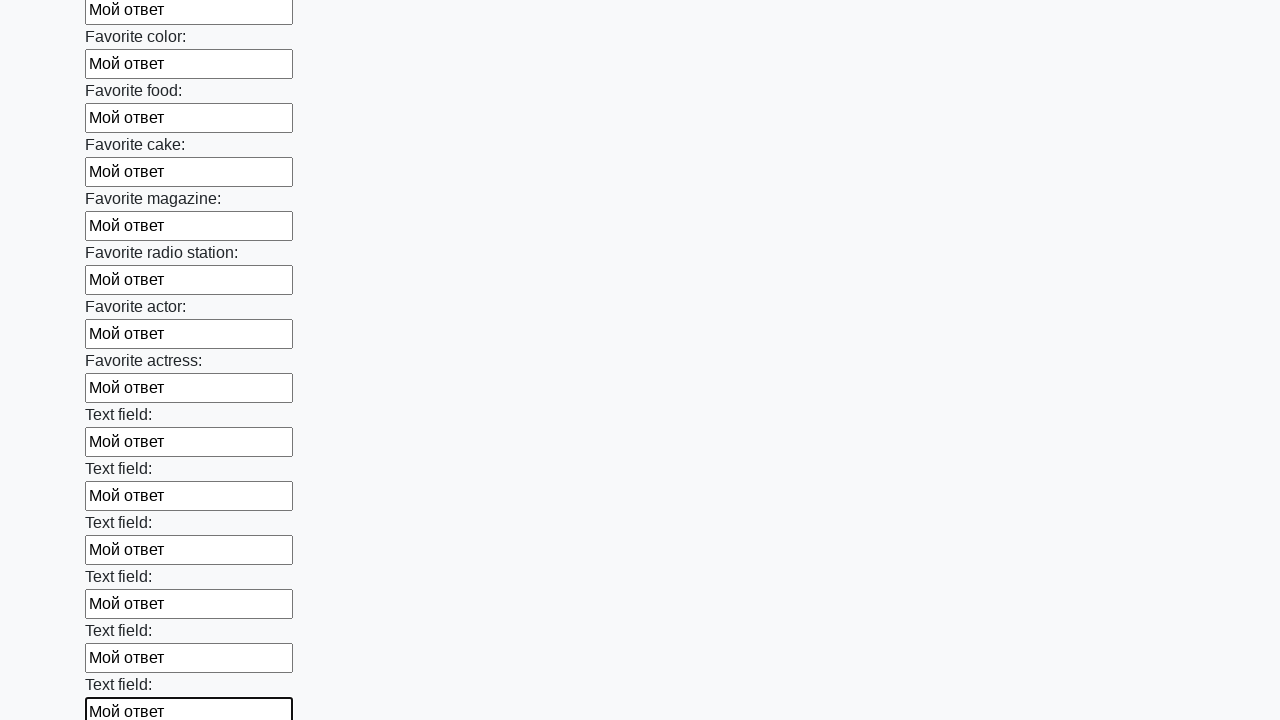

Filled an input field with 'Мой ответ' on input >> nth=32
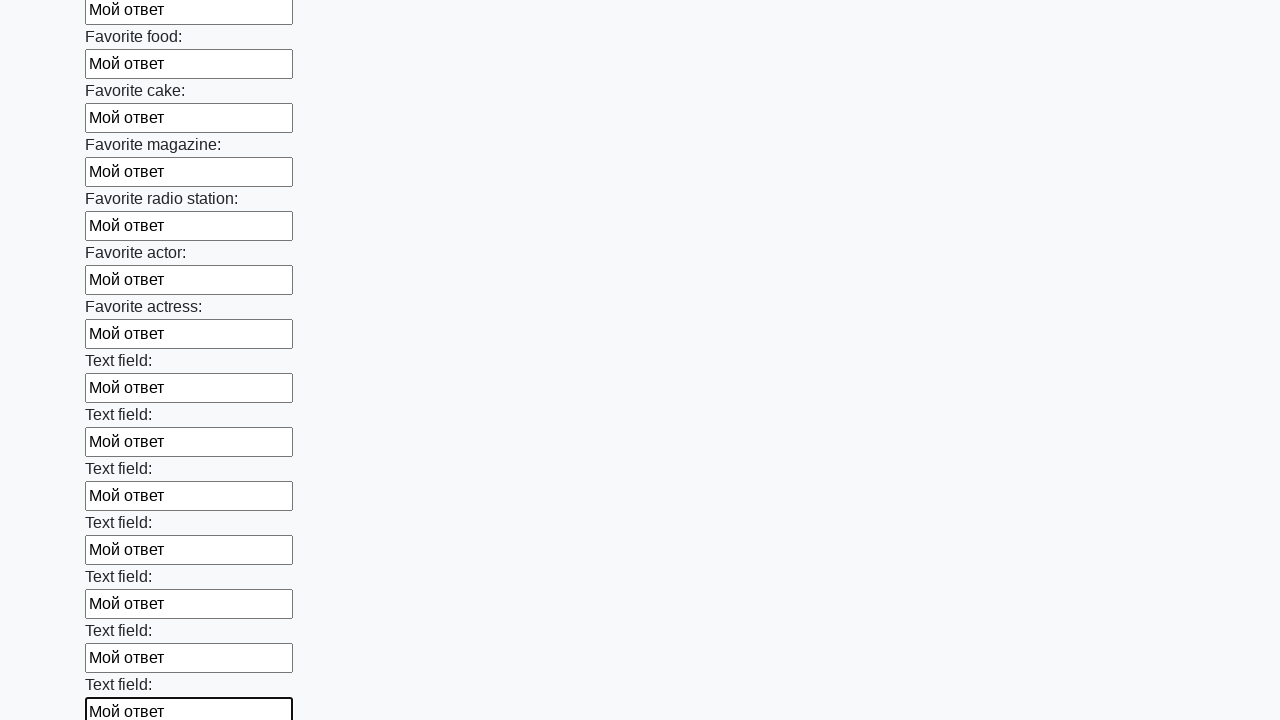

Filled an input field with 'Мой ответ' on input >> nth=33
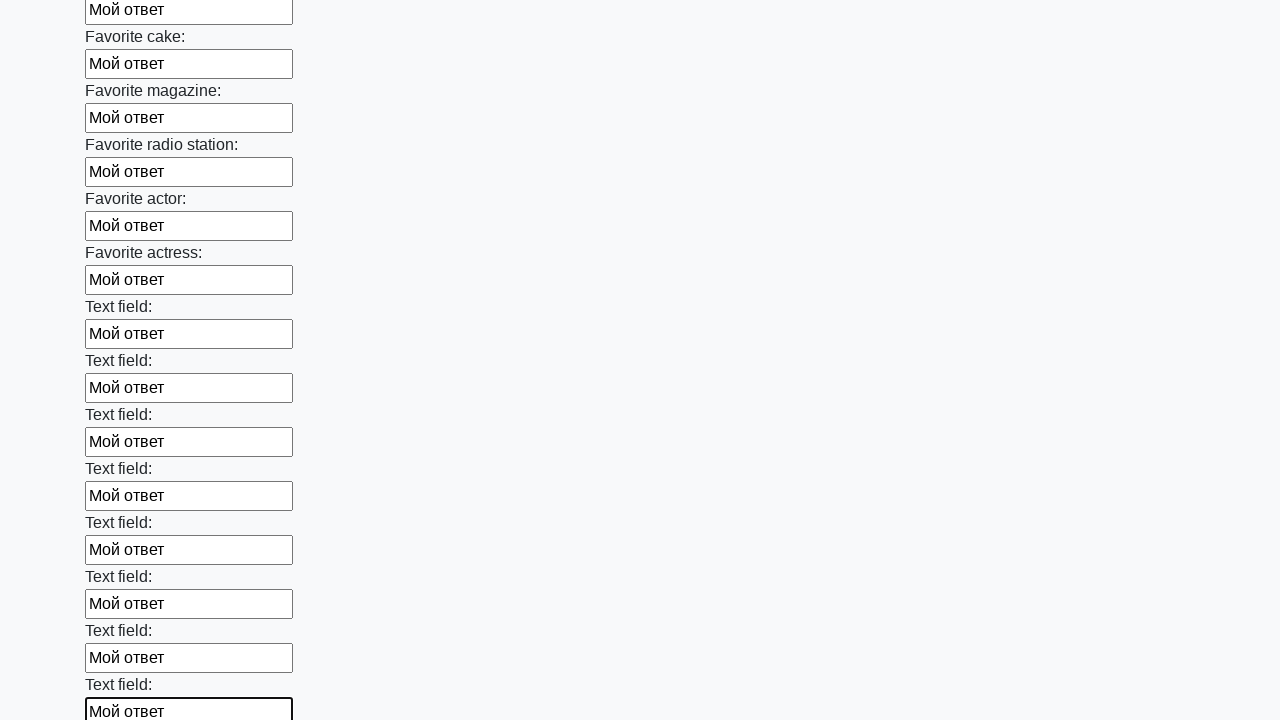

Filled an input field with 'Мой ответ' on input >> nth=34
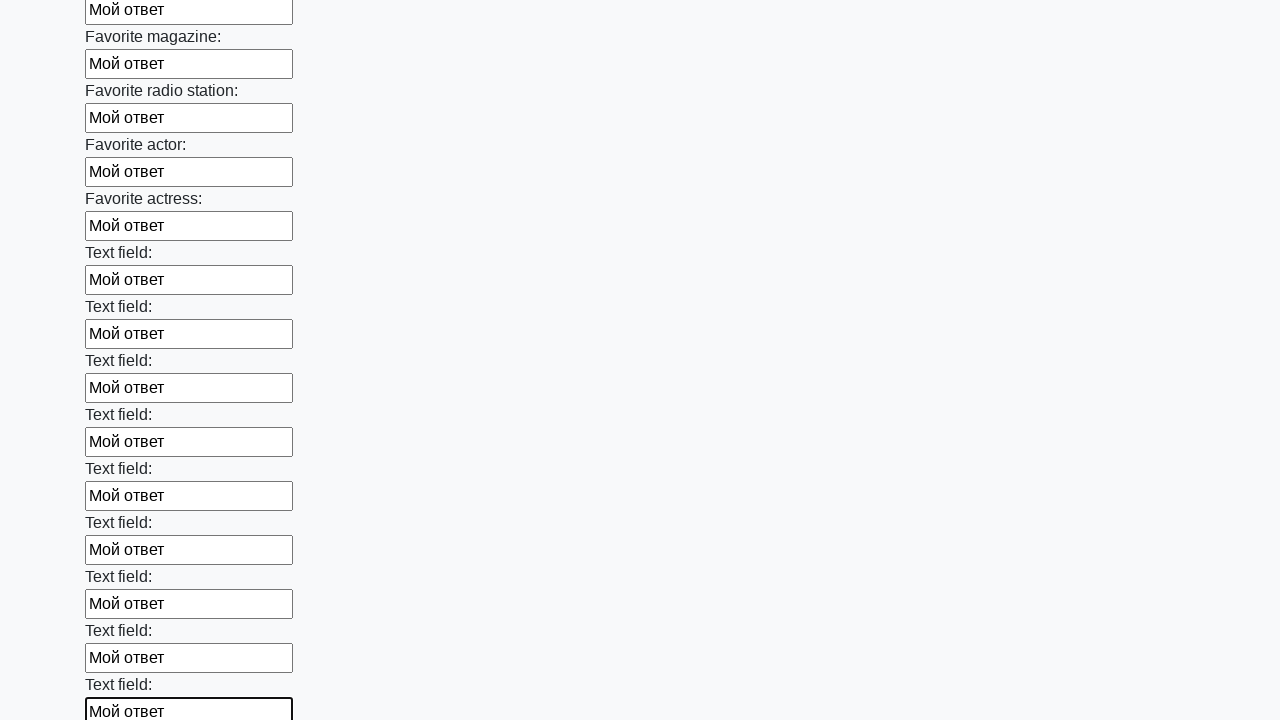

Filled an input field with 'Мой ответ' on input >> nth=35
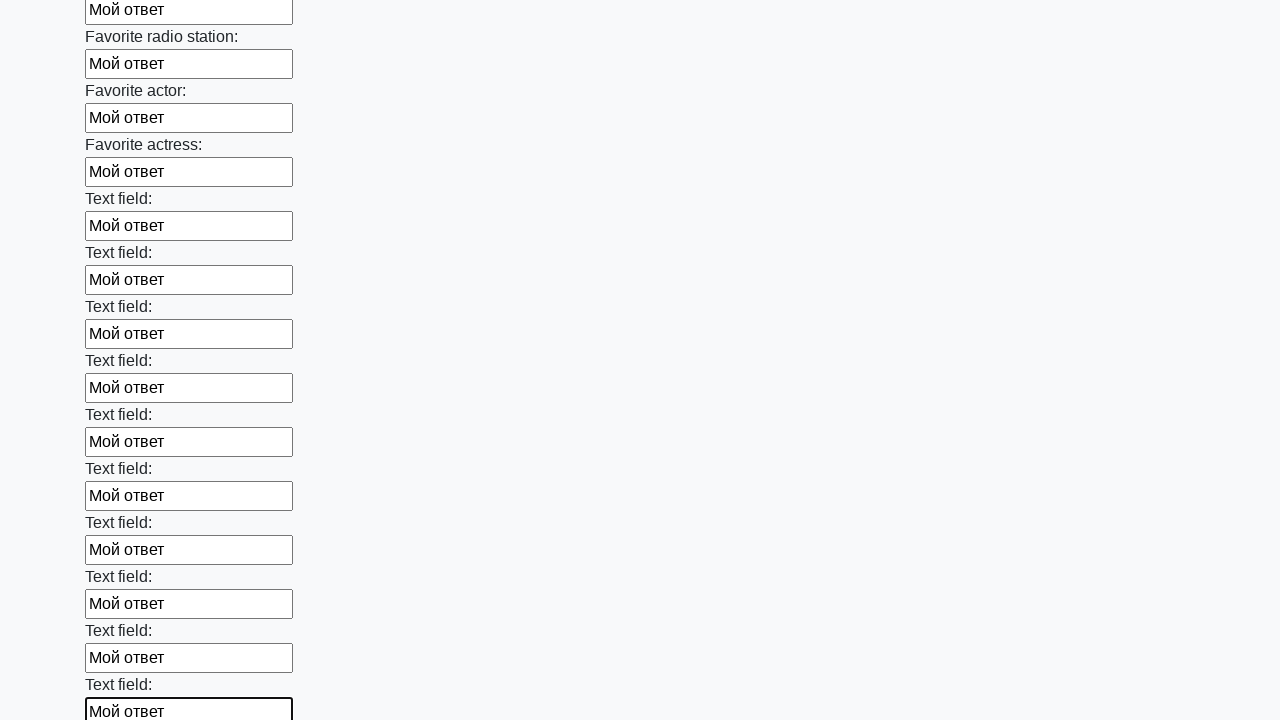

Filled an input field with 'Мой ответ' on input >> nth=36
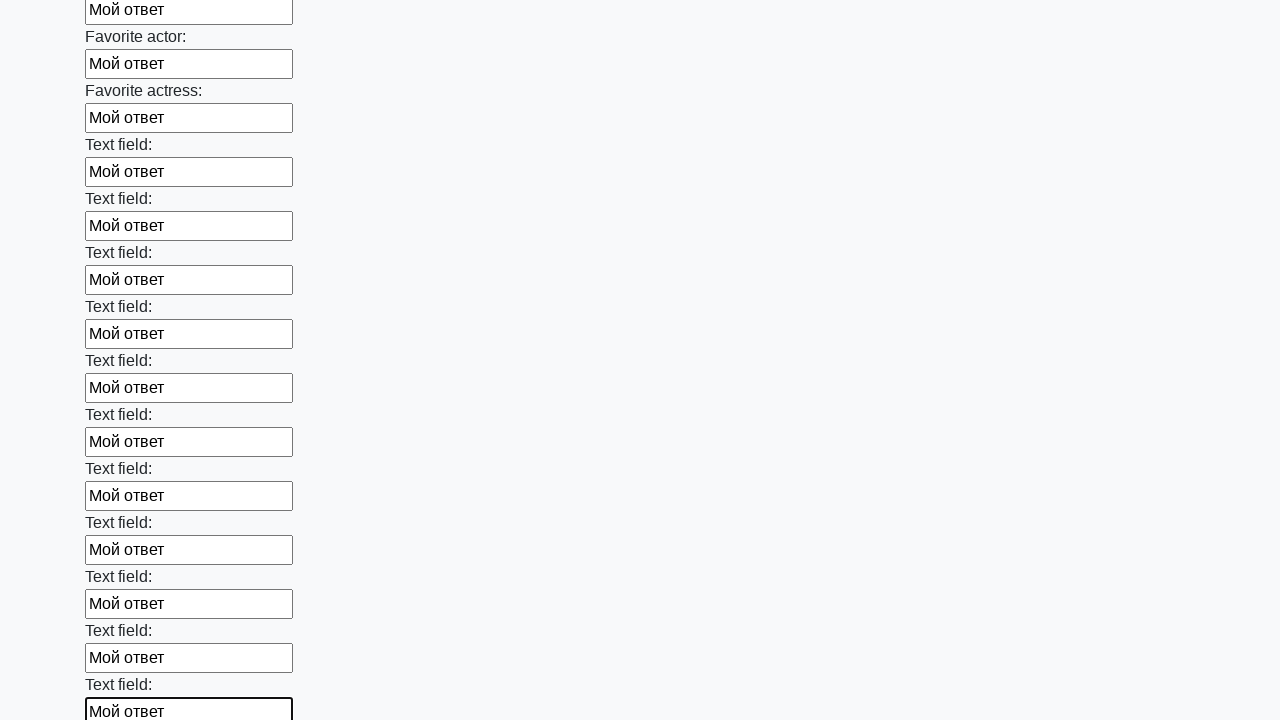

Filled an input field with 'Мой ответ' on input >> nth=37
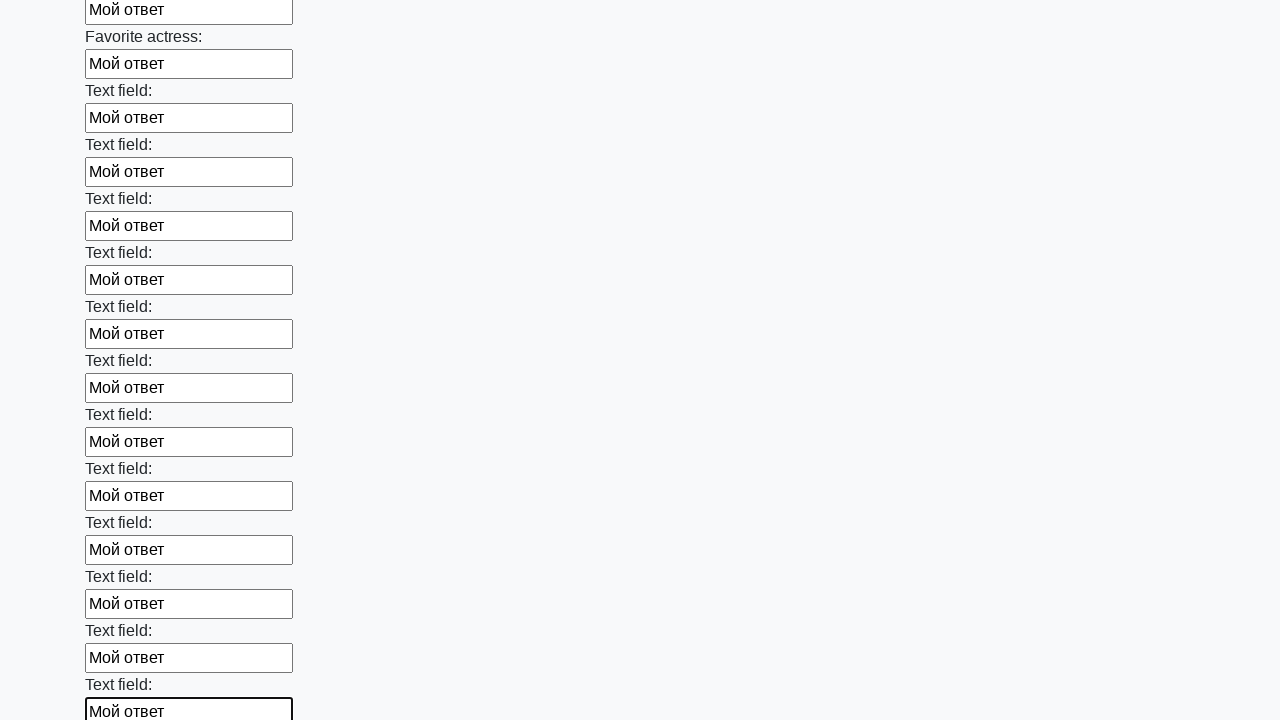

Filled an input field with 'Мой ответ' on input >> nth=38
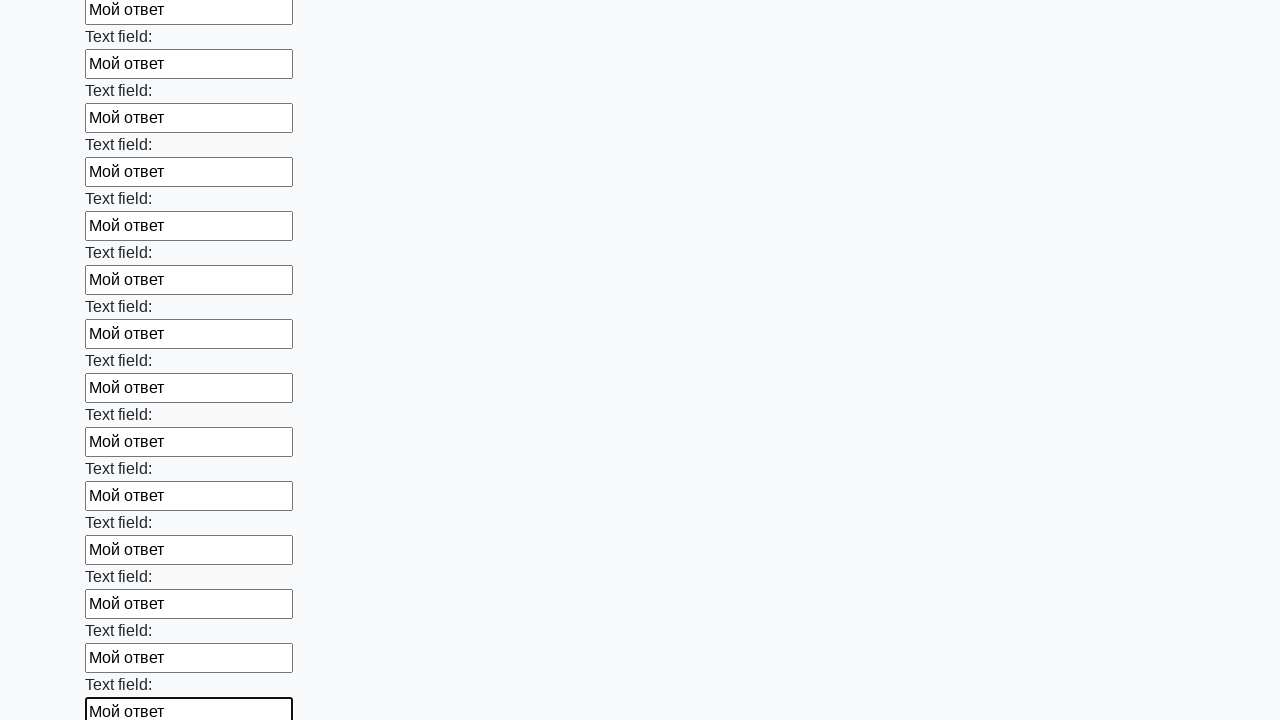

Filled an input field with 'Мой ответ' on input >> nth=39
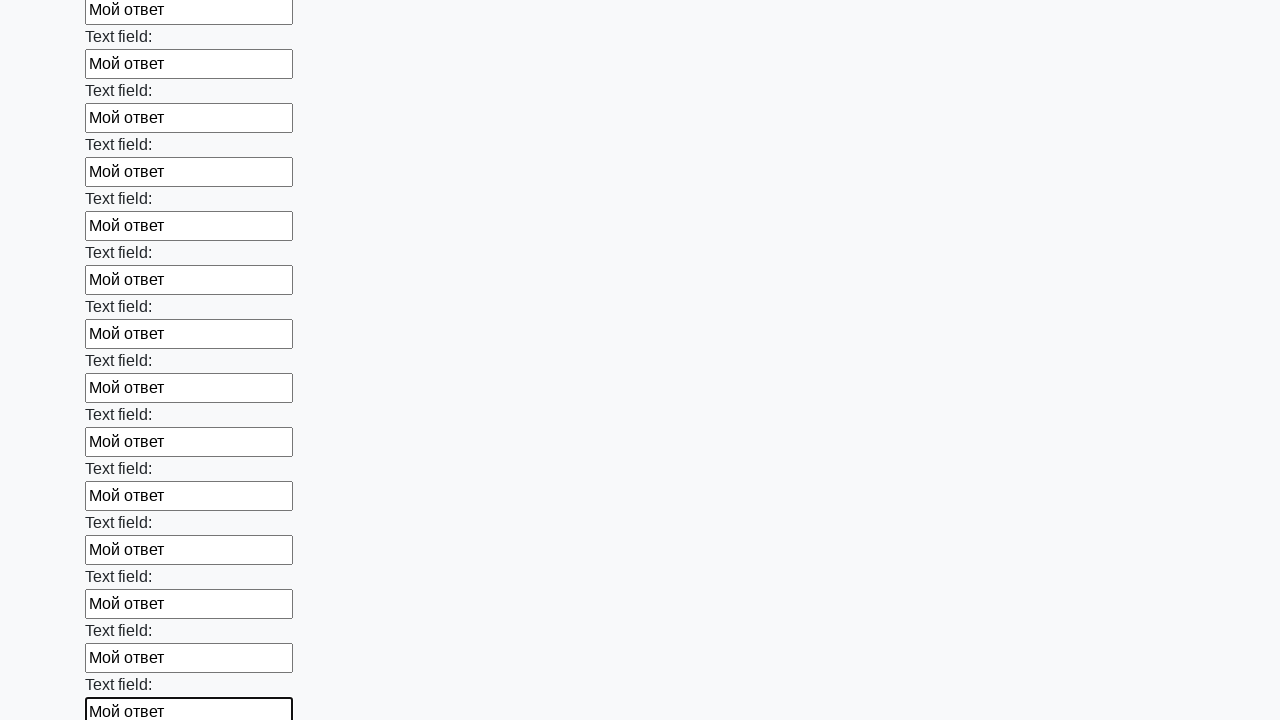

Filled an input field with 'Мой ответ' on input >> nth=40
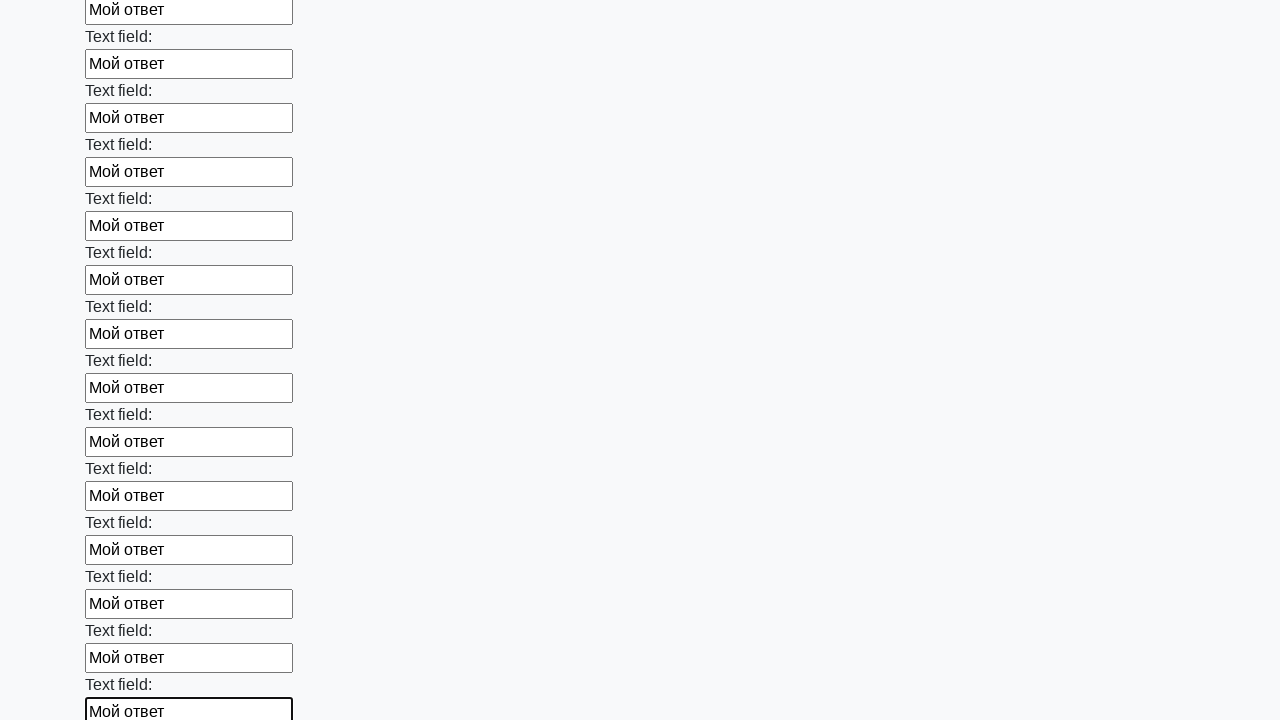

Filled an input field with 'Мой ответ' on input >> nth=41
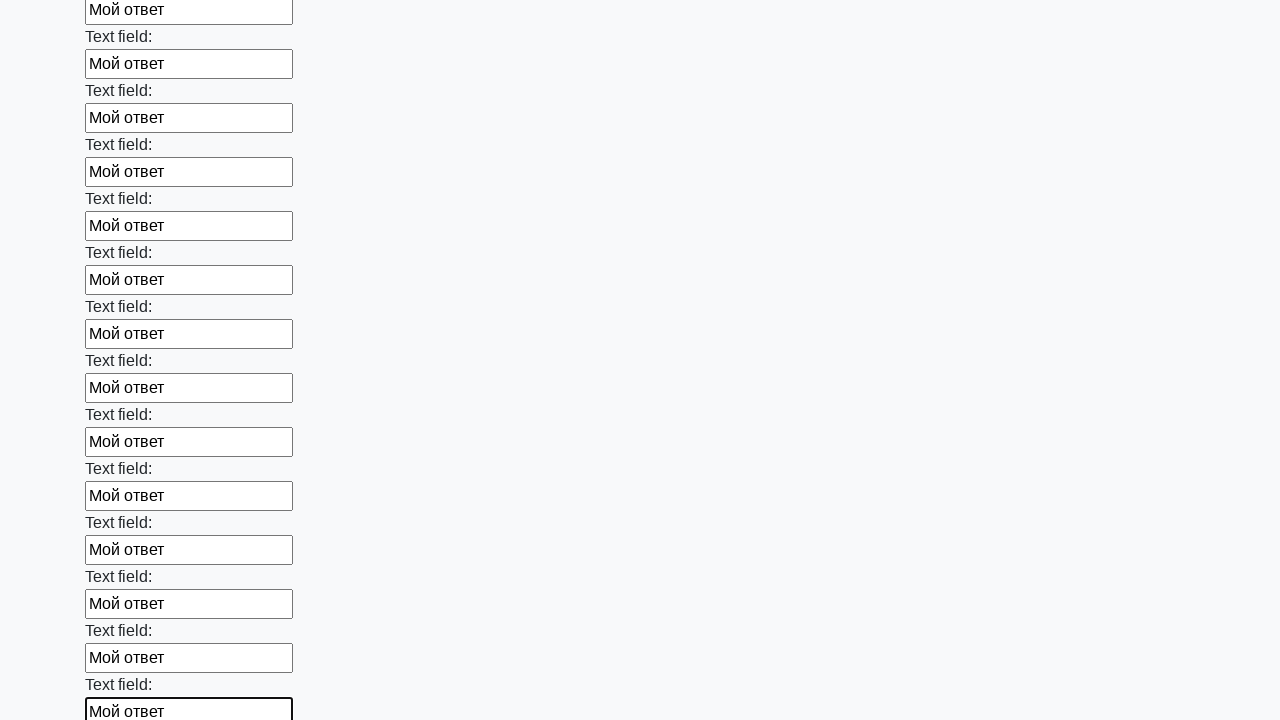

Filled an input field with 'Мой ответ' on input >> nth=42
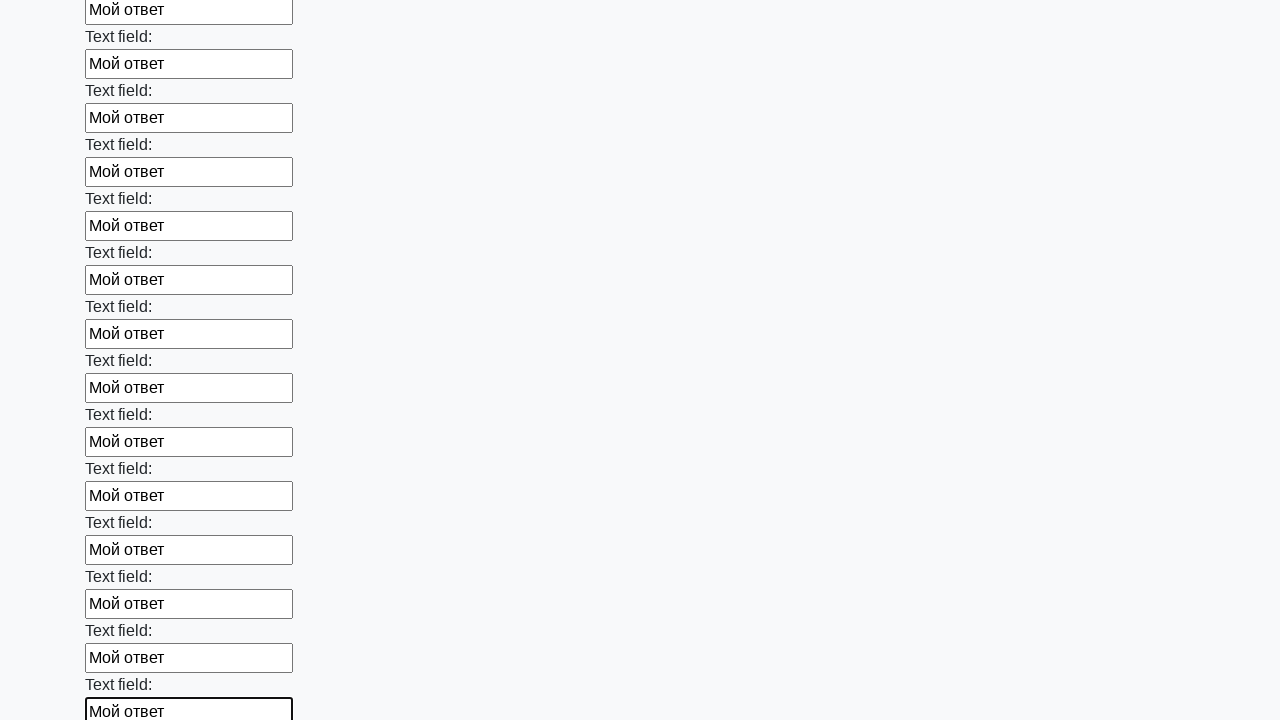

Filled an input field with 'Мой ответ' on input >> nth=43
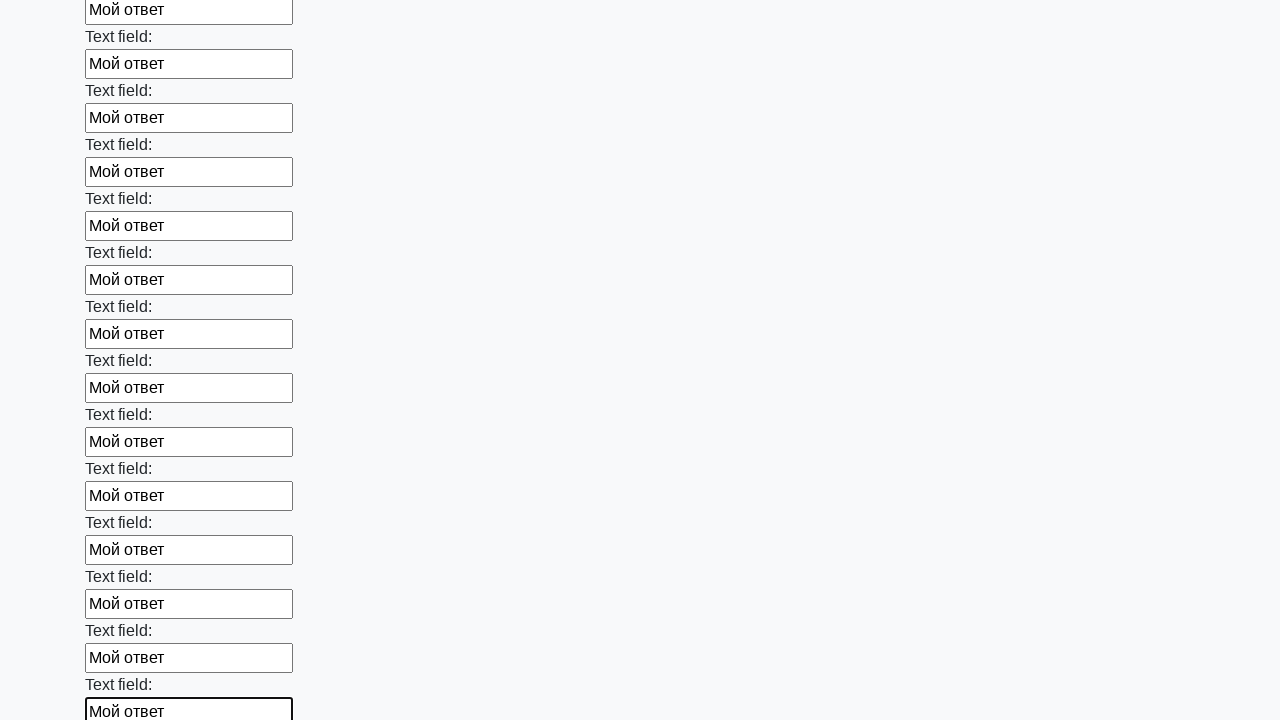

Filled an input field with 'Мой ответ' on input >> nth=44
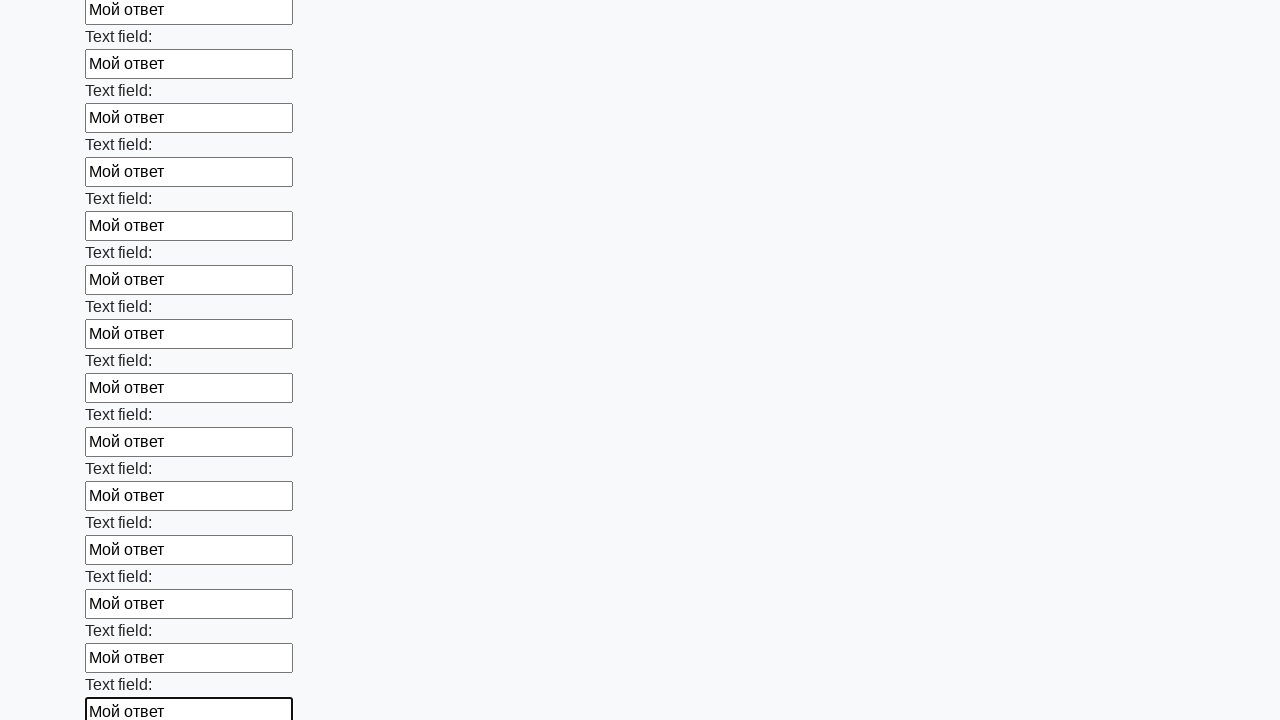

Filled an input field with 'Мой ответ' on input >> nth=45
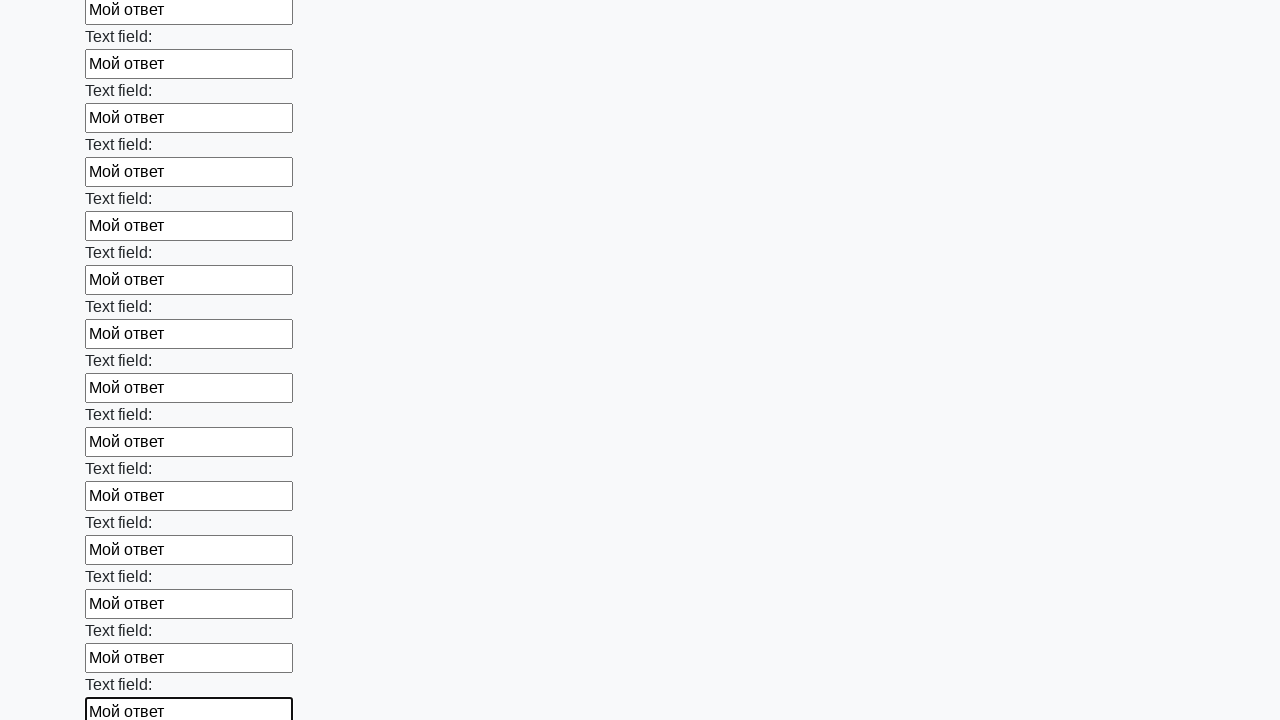

Filled an input field with 'Мой ответ' on input >> nth=46
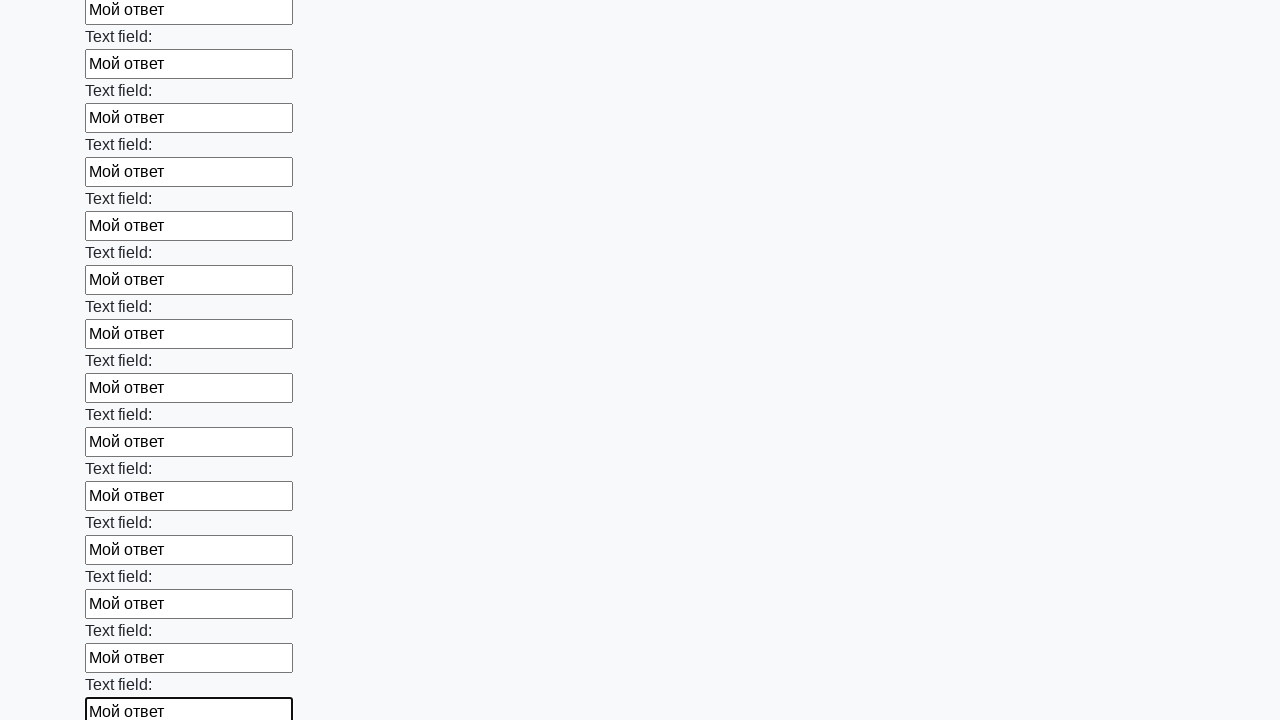

Filled an input field with 'Мой ответ' on input >> nth=47
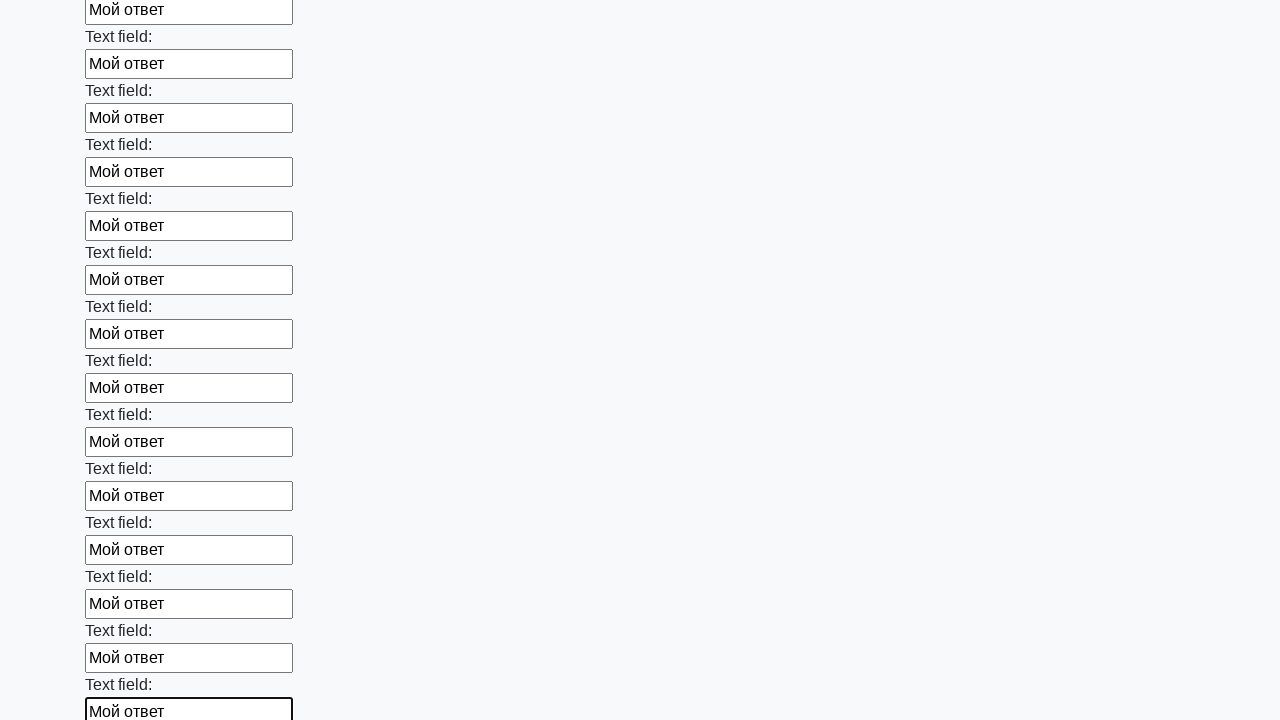

Filled an input field with 'Мой ответ' on input >> nth=48
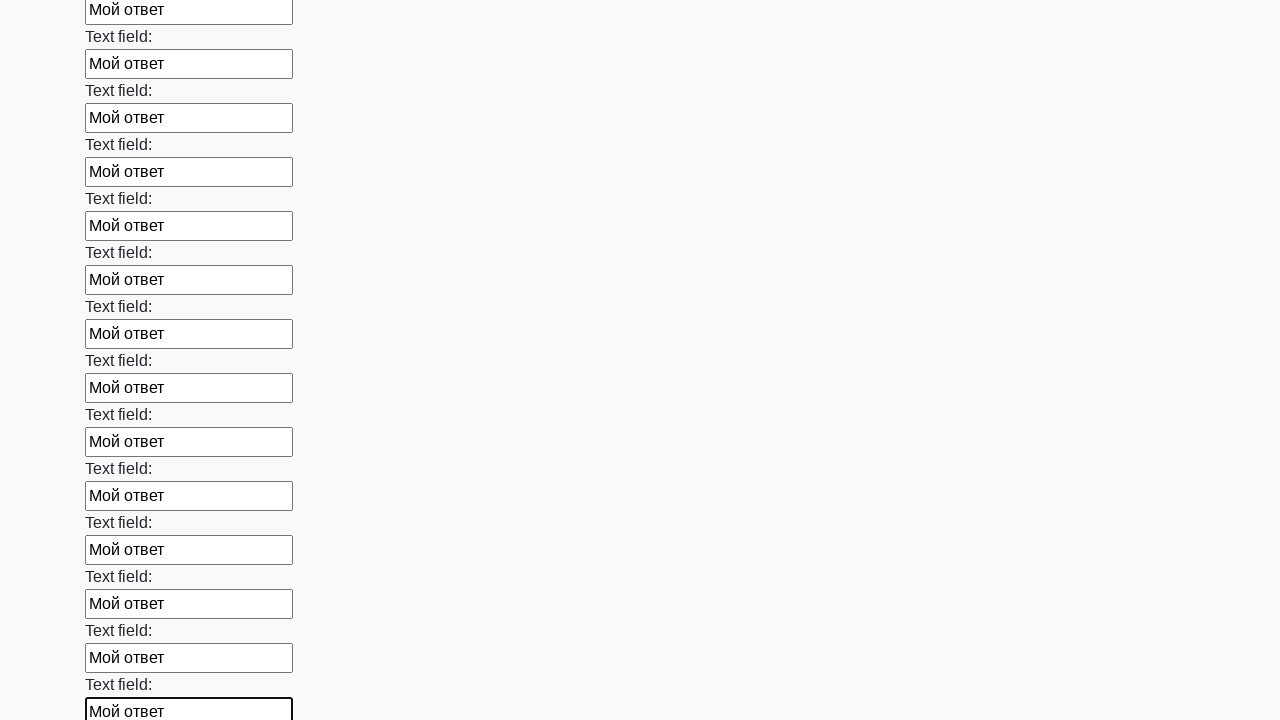

Filled an input field with 'Мой ответ' on input >> nth=49
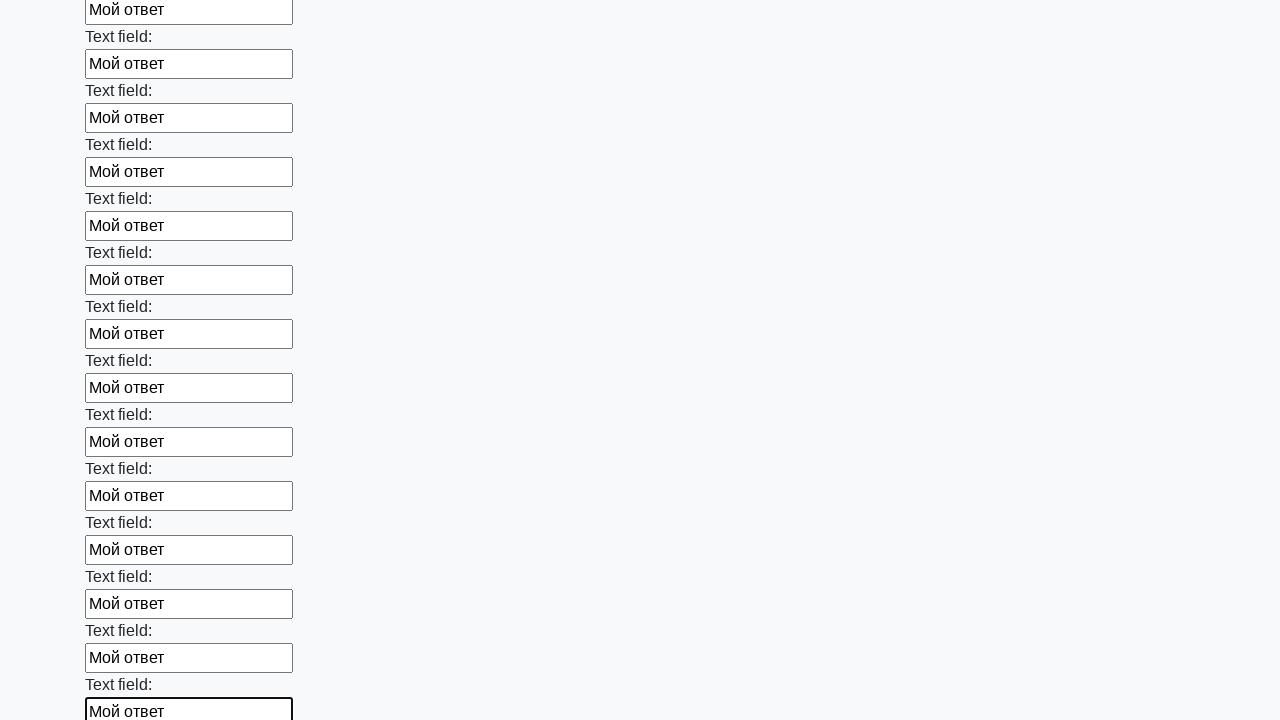

Filled an input field with 'Мой ответ' on input >> nth=50
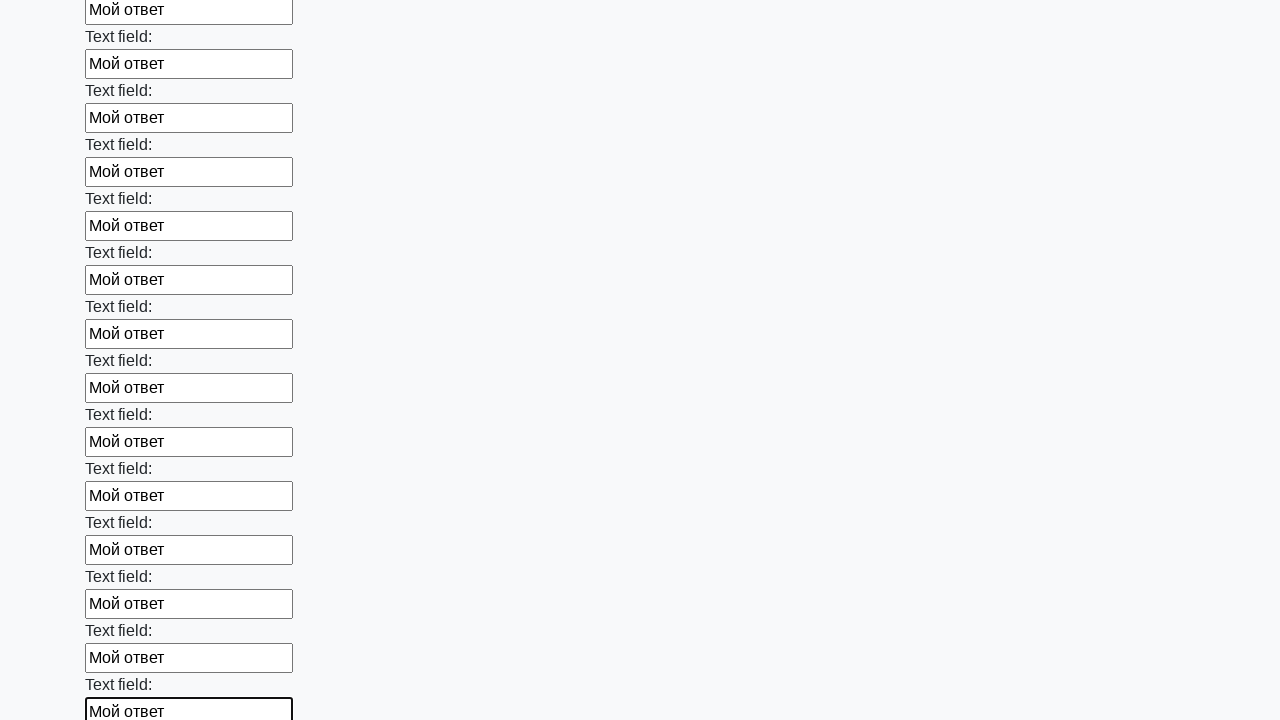

Filled an input field with 'Мой ответ' on input >> nth=51
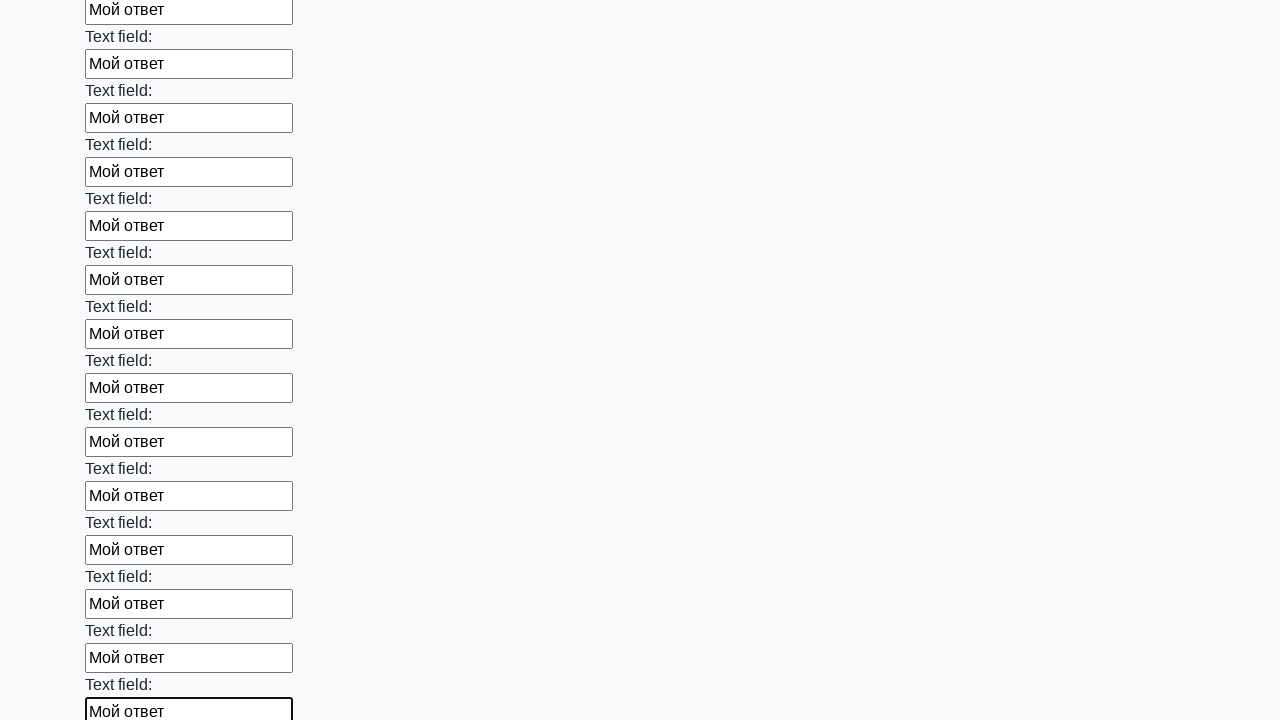

Filled an input field with 'Мой ответ' on input >> nth=52
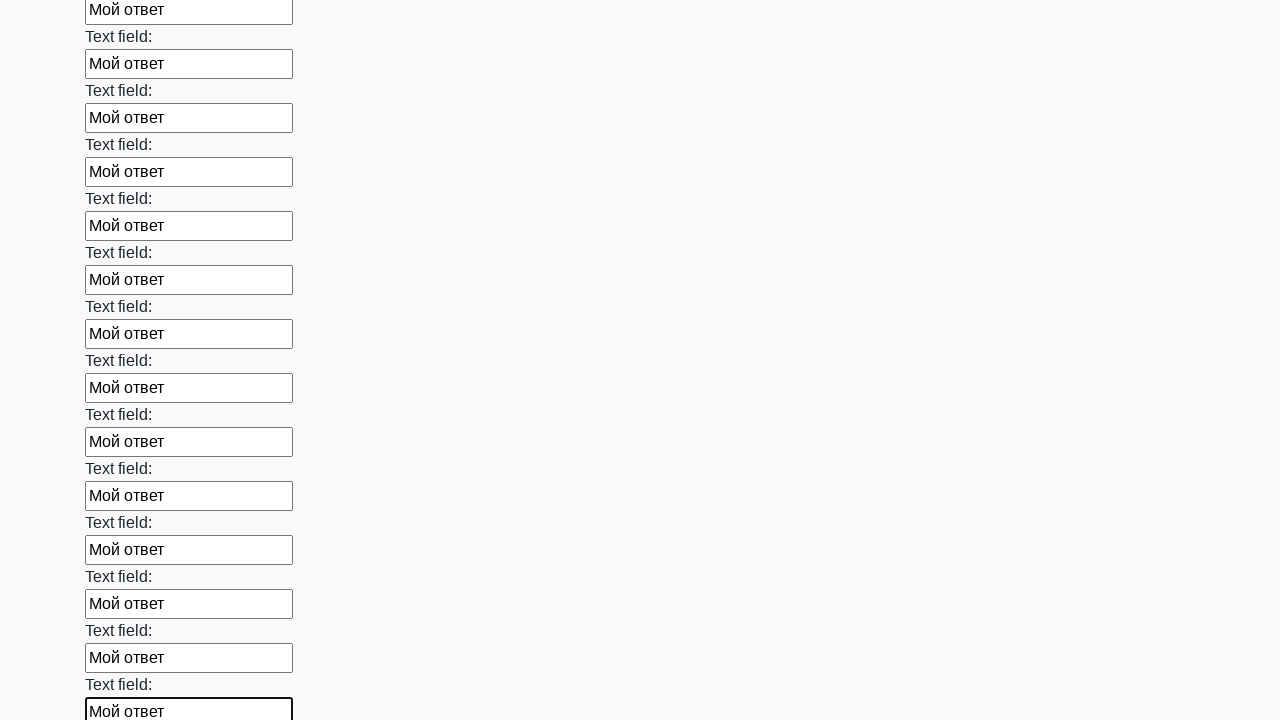

Filled an input field with 'Мой ответ' on input >> nth=53
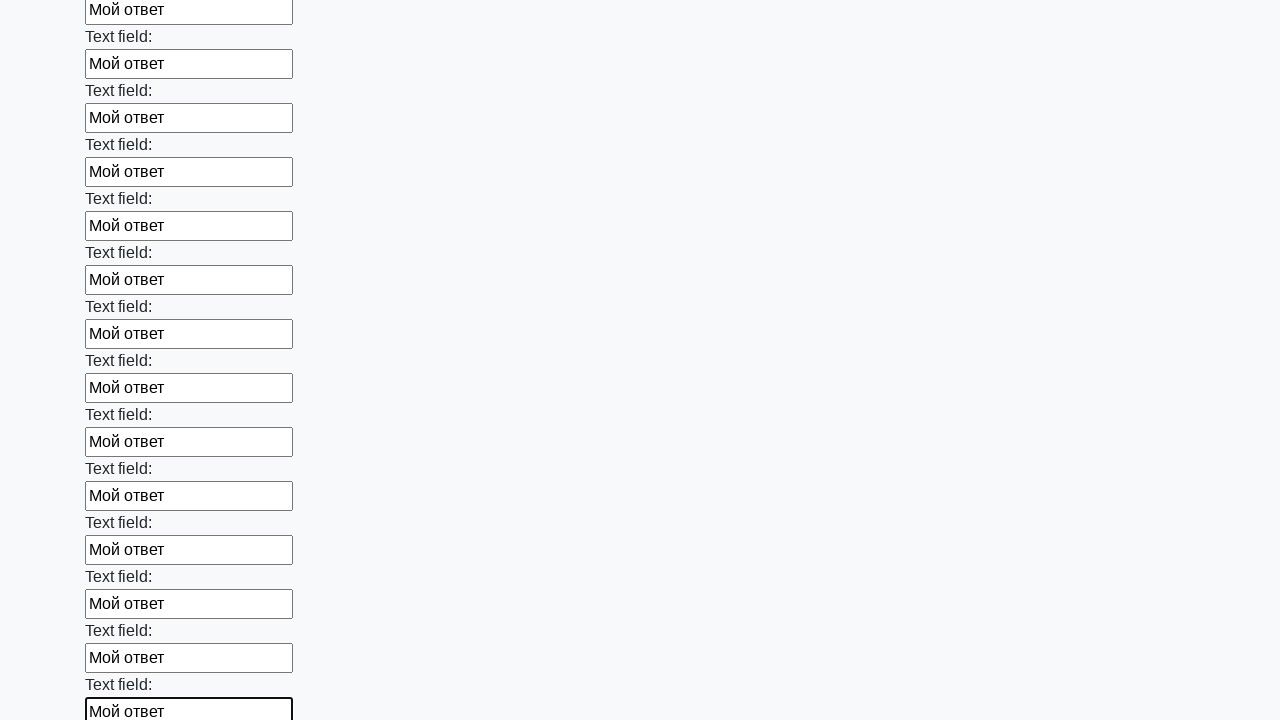

Filled an input field with 'Мой ответ' on input >> nth=54
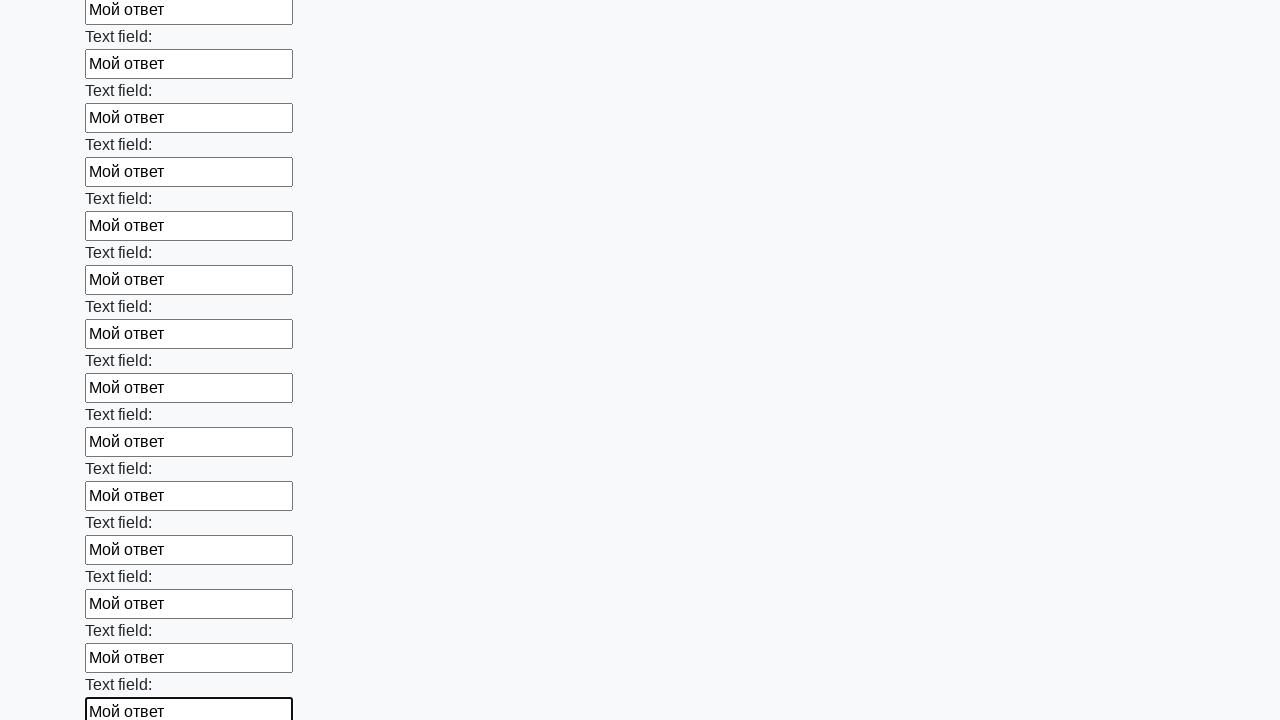

Filled an input field with 'Мой ответ' on input >> nth=55
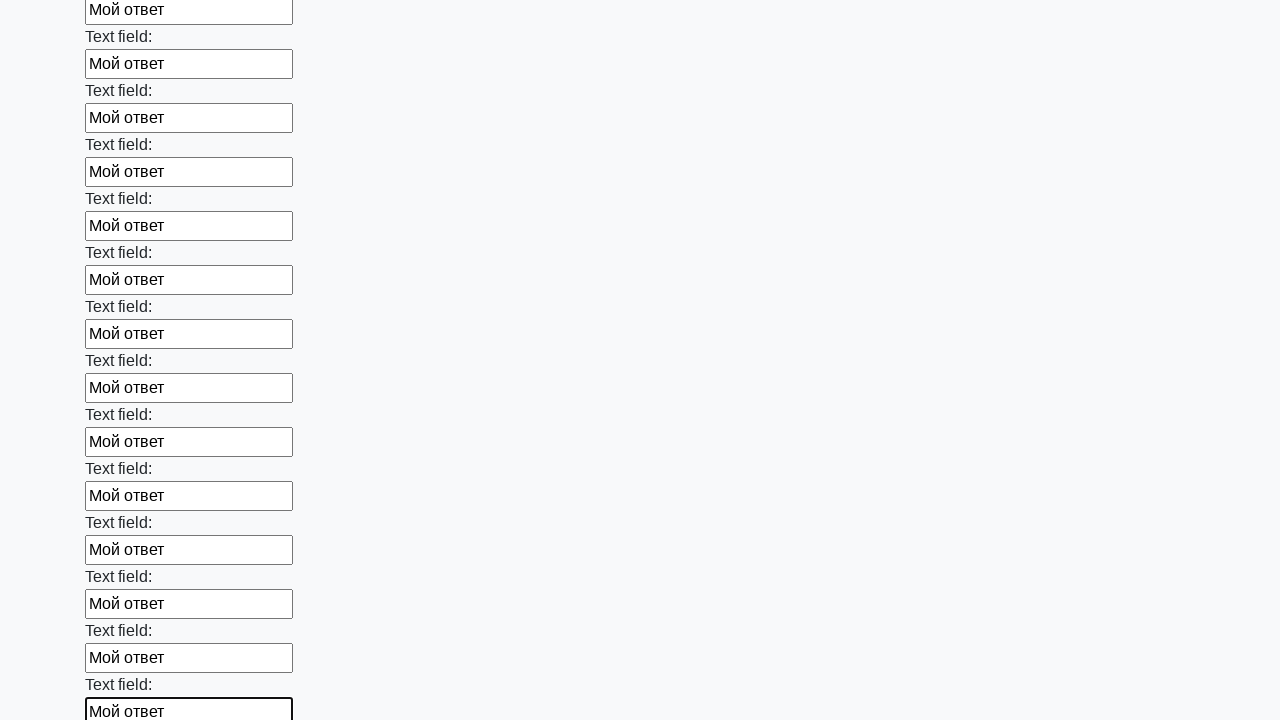

Filled an input field with 'Мой ответ' on input >> nth=56
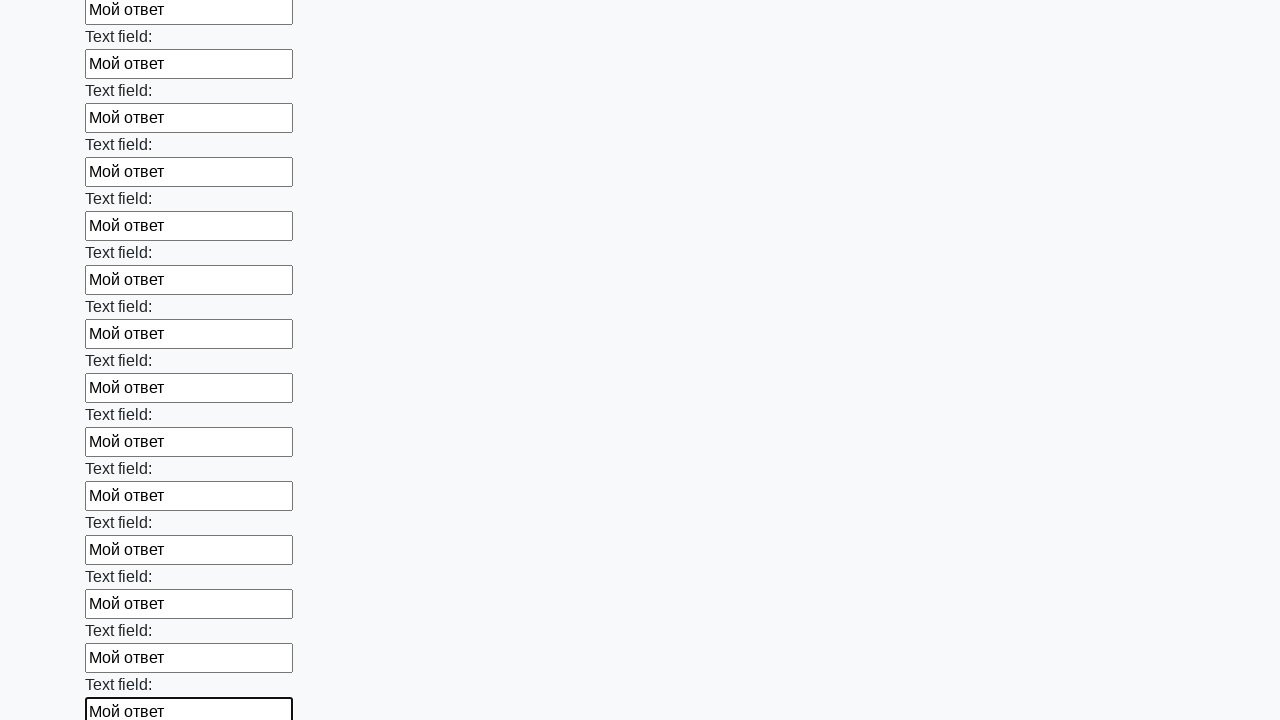

Filled an input field with 'Мой ответ' on input >> nth=57
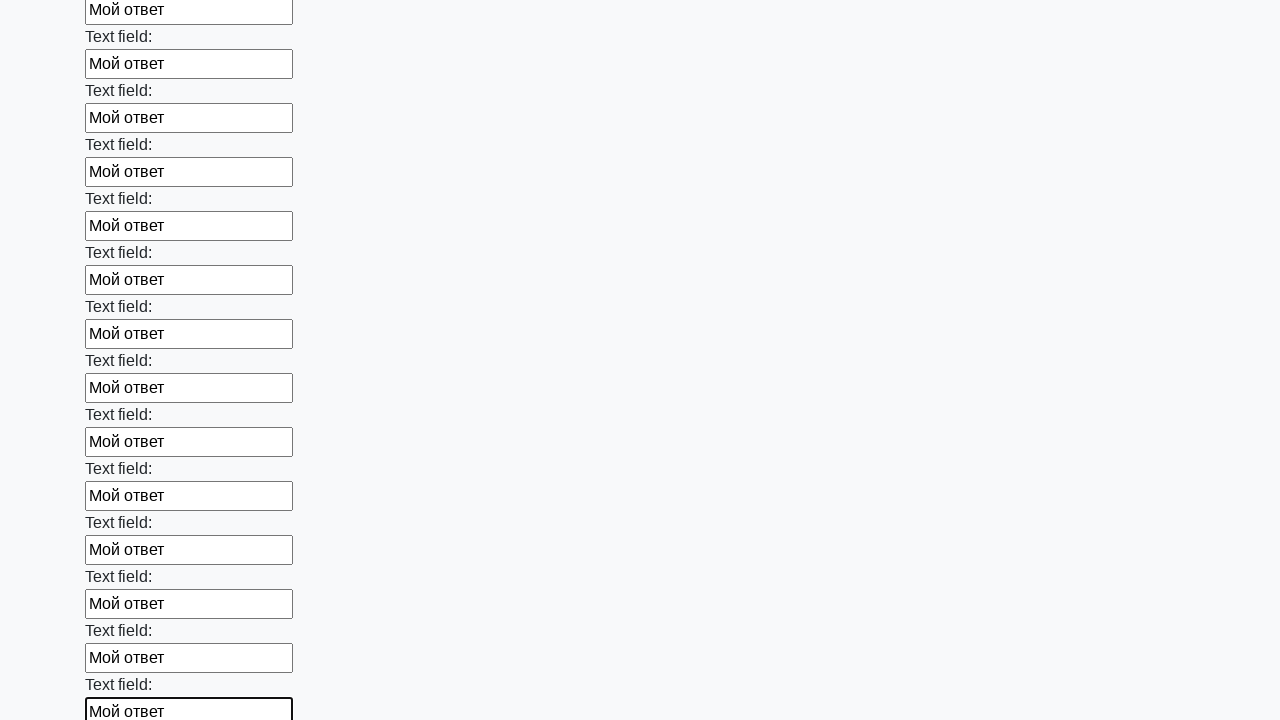

Filled an input field with 'Мой ответ' on input >> nth=58
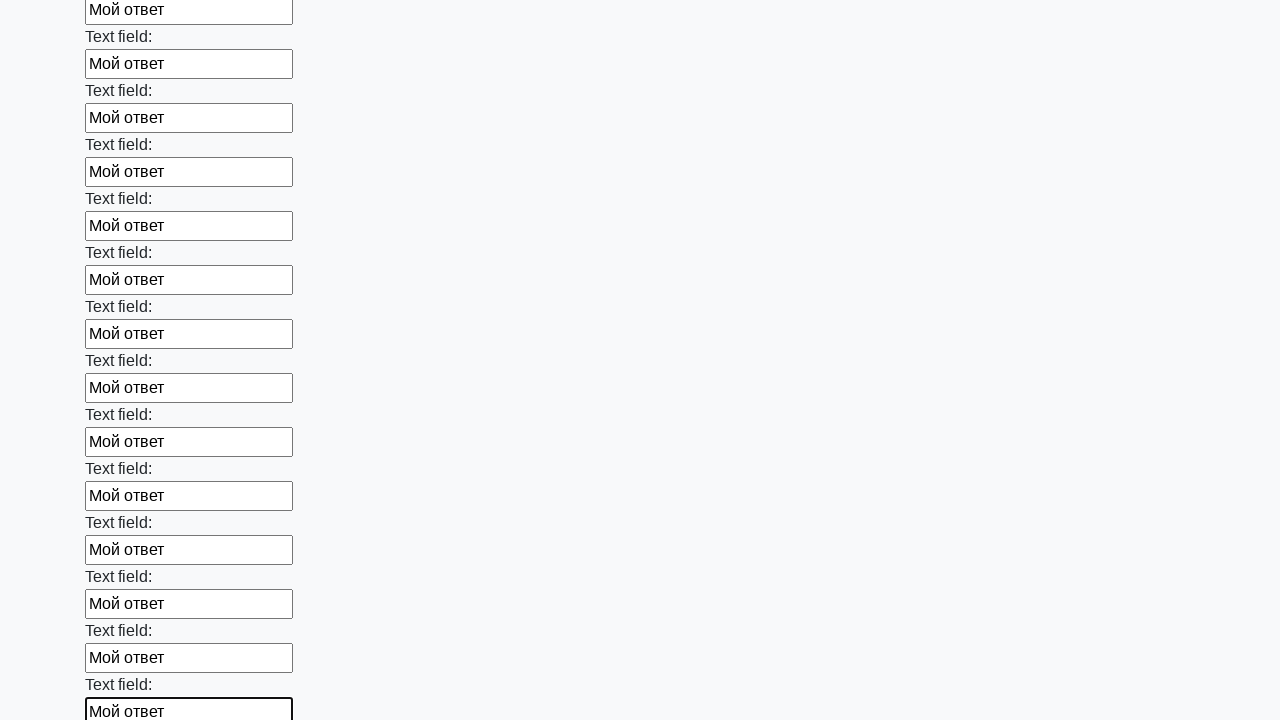

Filled an input field with 'Мой ответ' on input >> nth=59
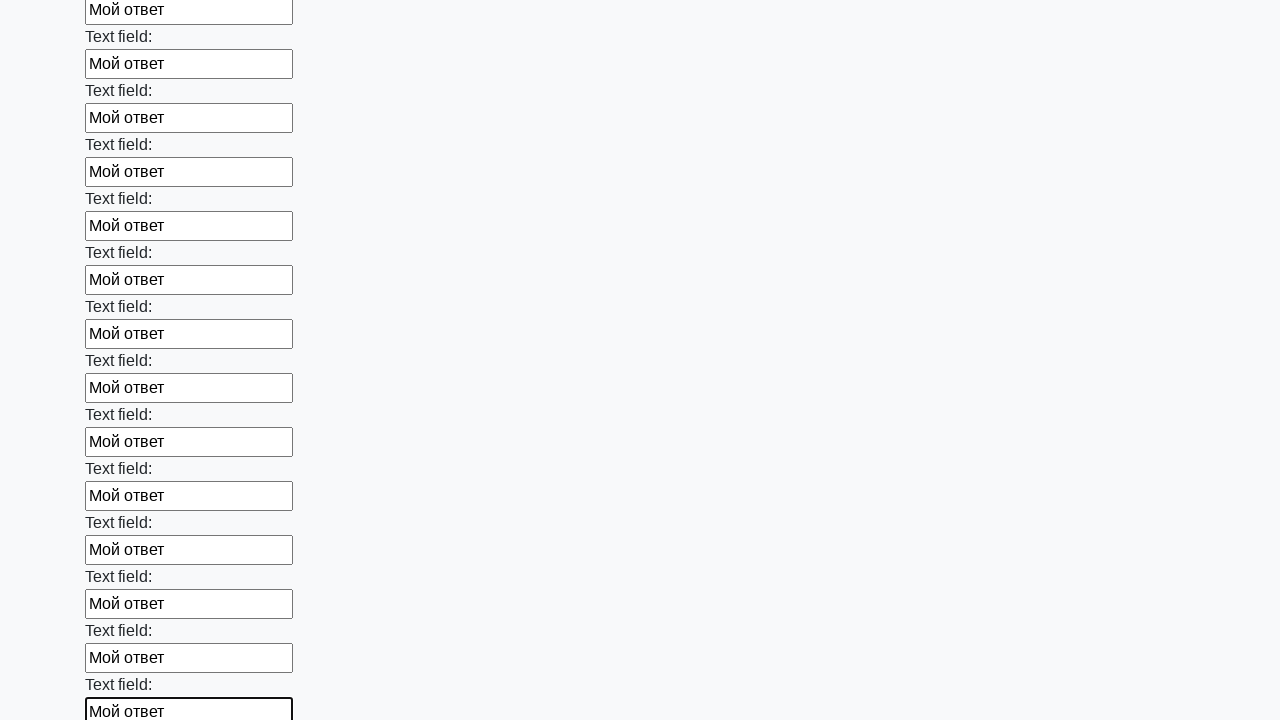

Filled an input field with 'Мой ответ' on input >> nth=60
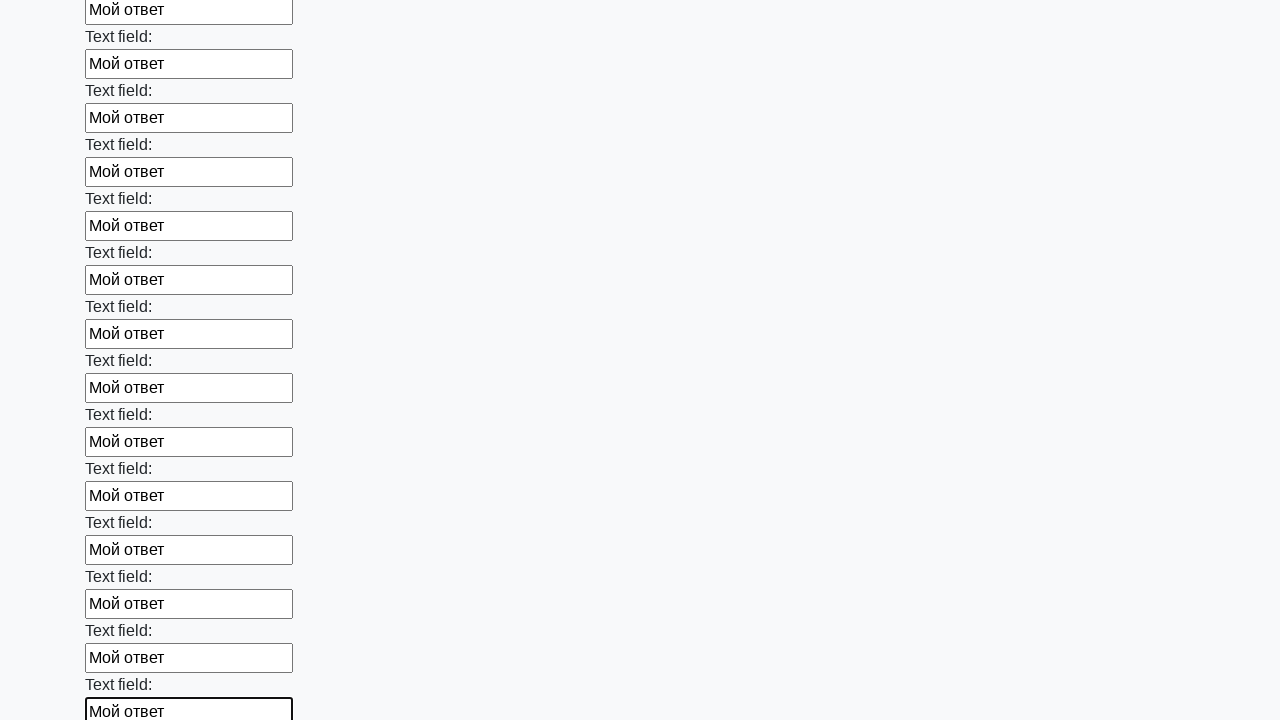

Filled an input field with 'Мой ответ' on input >> nth=61
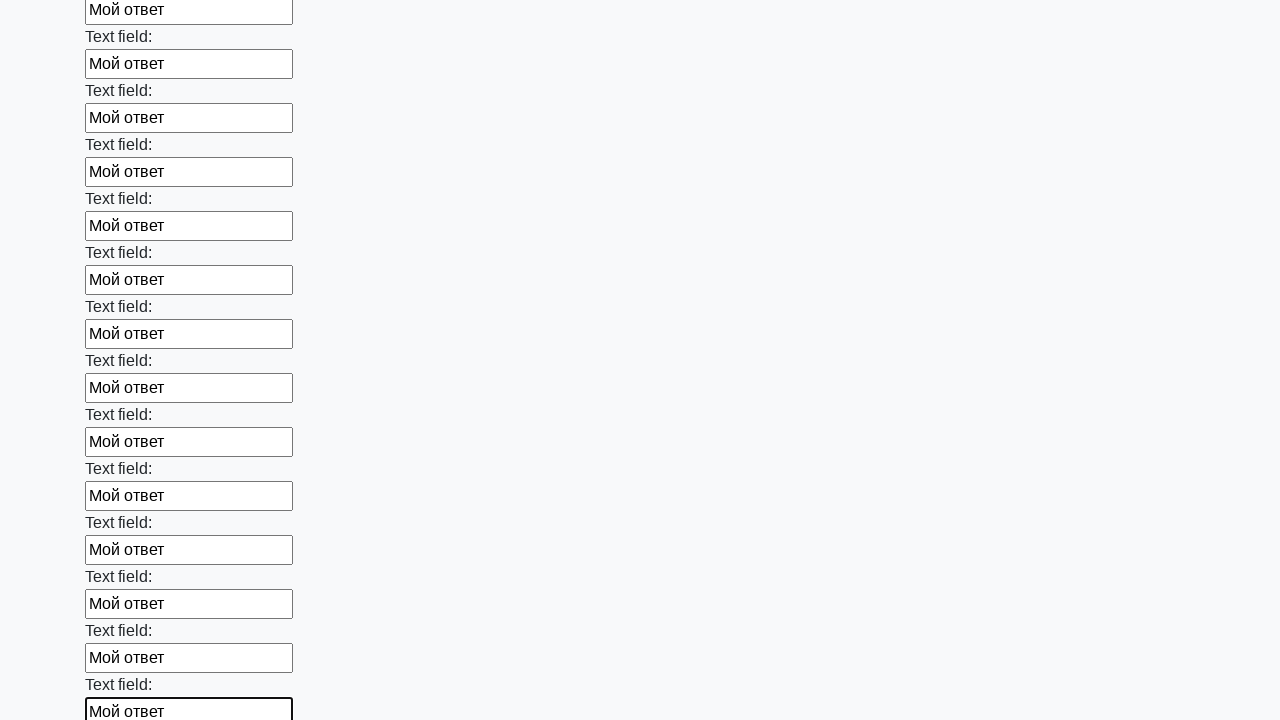

Filled an input field with 'Мой ответ' on input >> nth=62
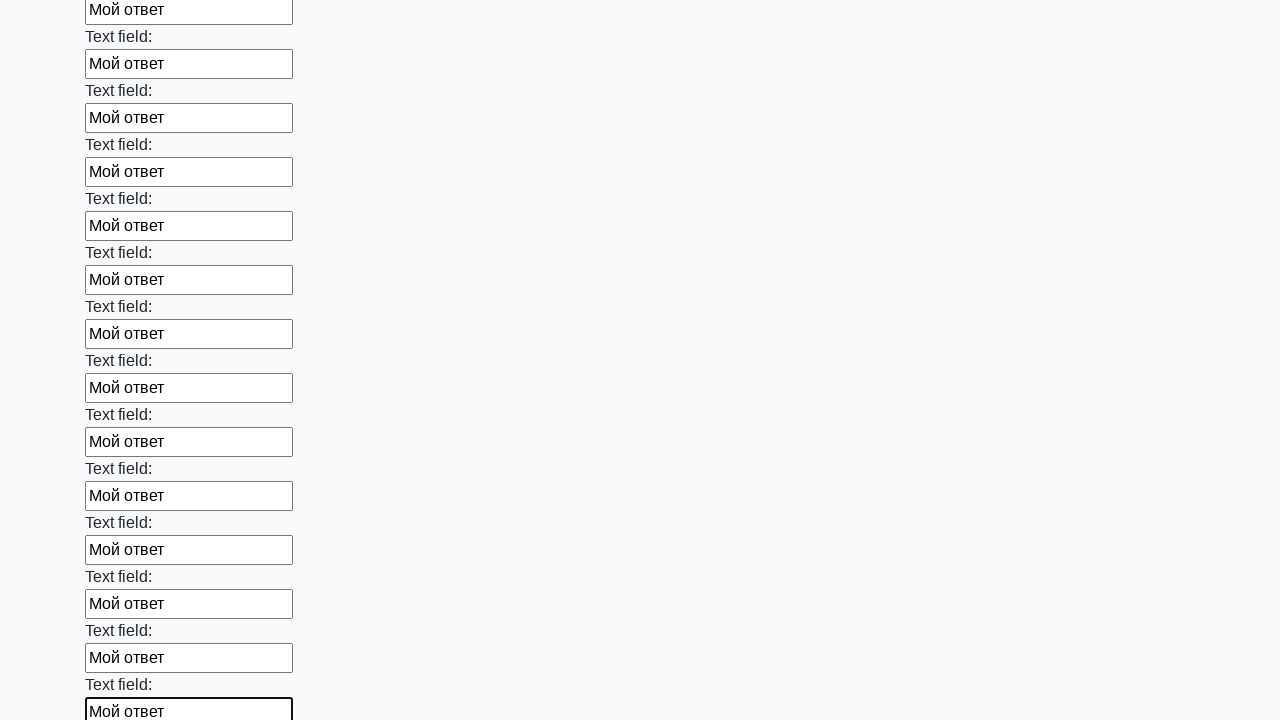

Filled an input field with 'Мой ответ' on input >> nth=63
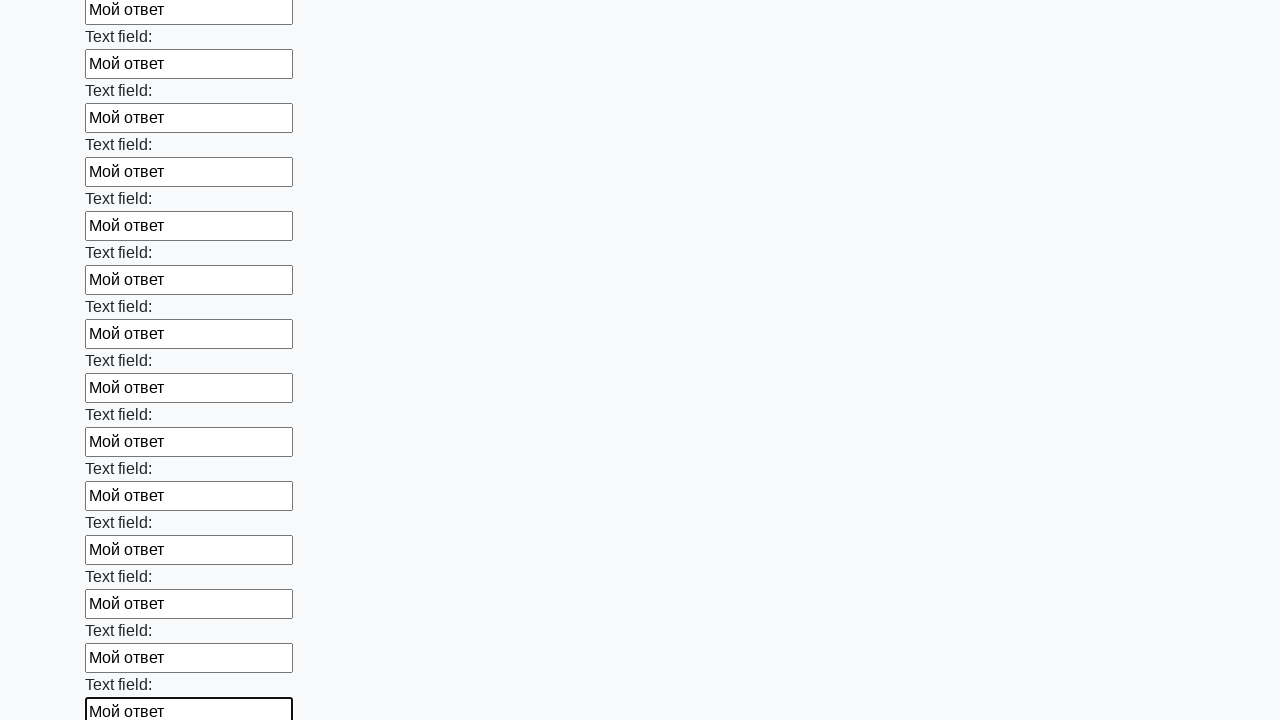

Filled an input field with 'Мой ответ' on input >> nth=64
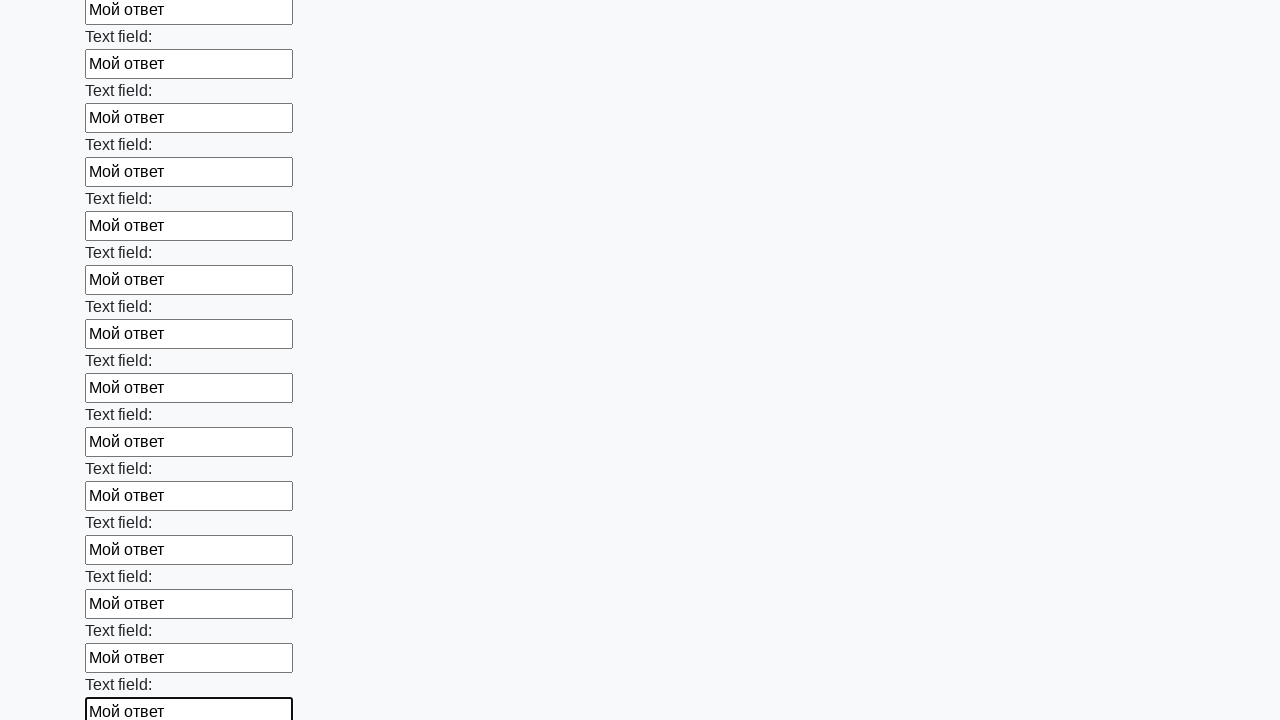

Filled an input field with 'Мой ответ' on input >> nth=65
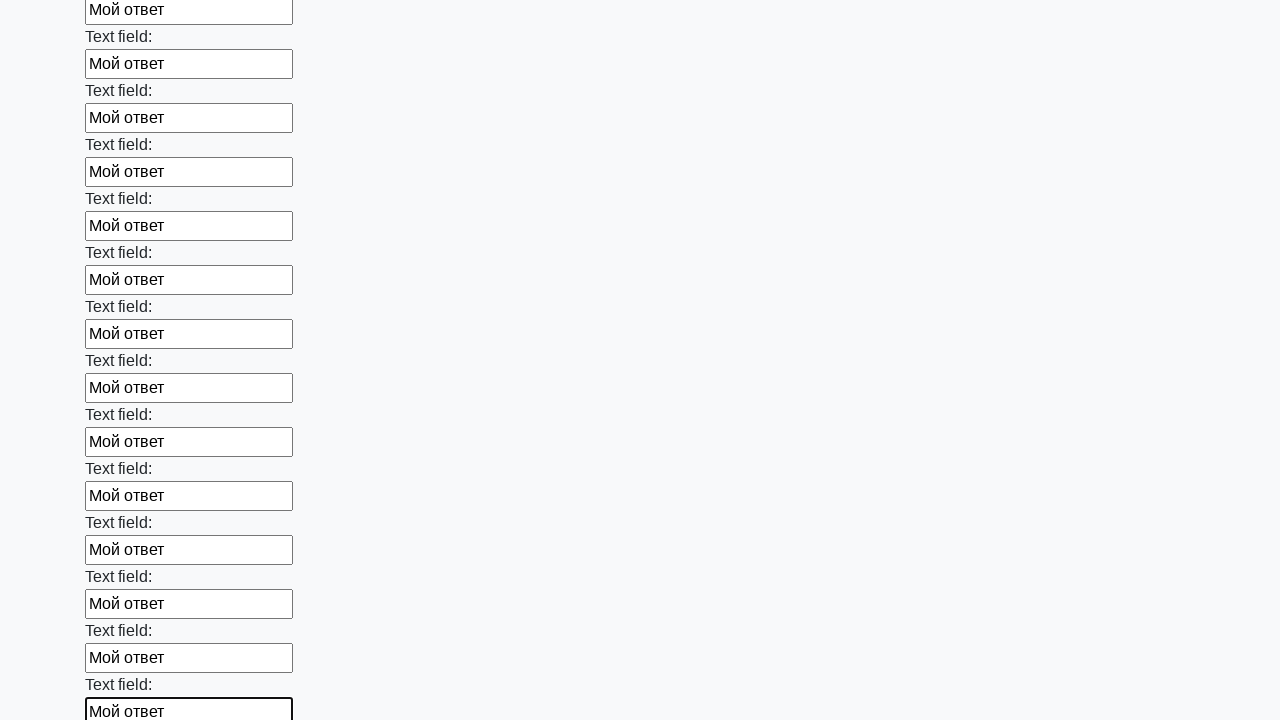

Filled an input field with 'Мой ответ' on input >> nth=66
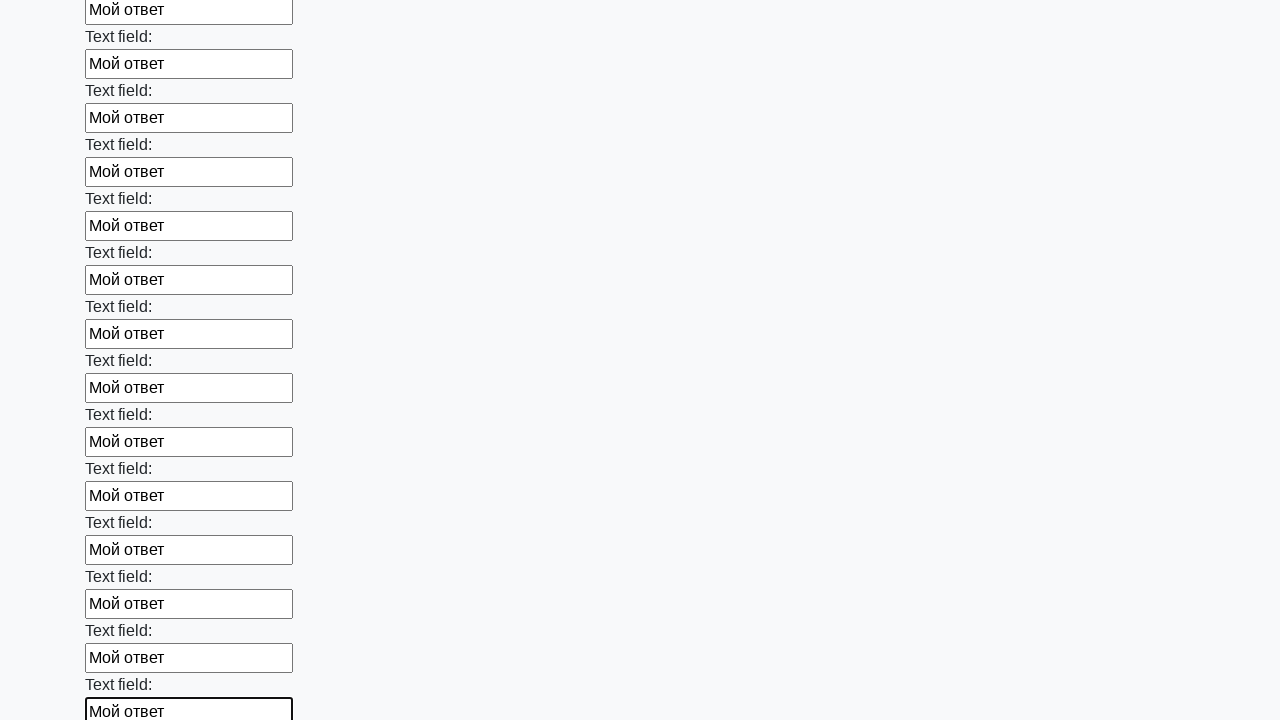

Filled an input field with 'Мой ответ' on input >> nth=67
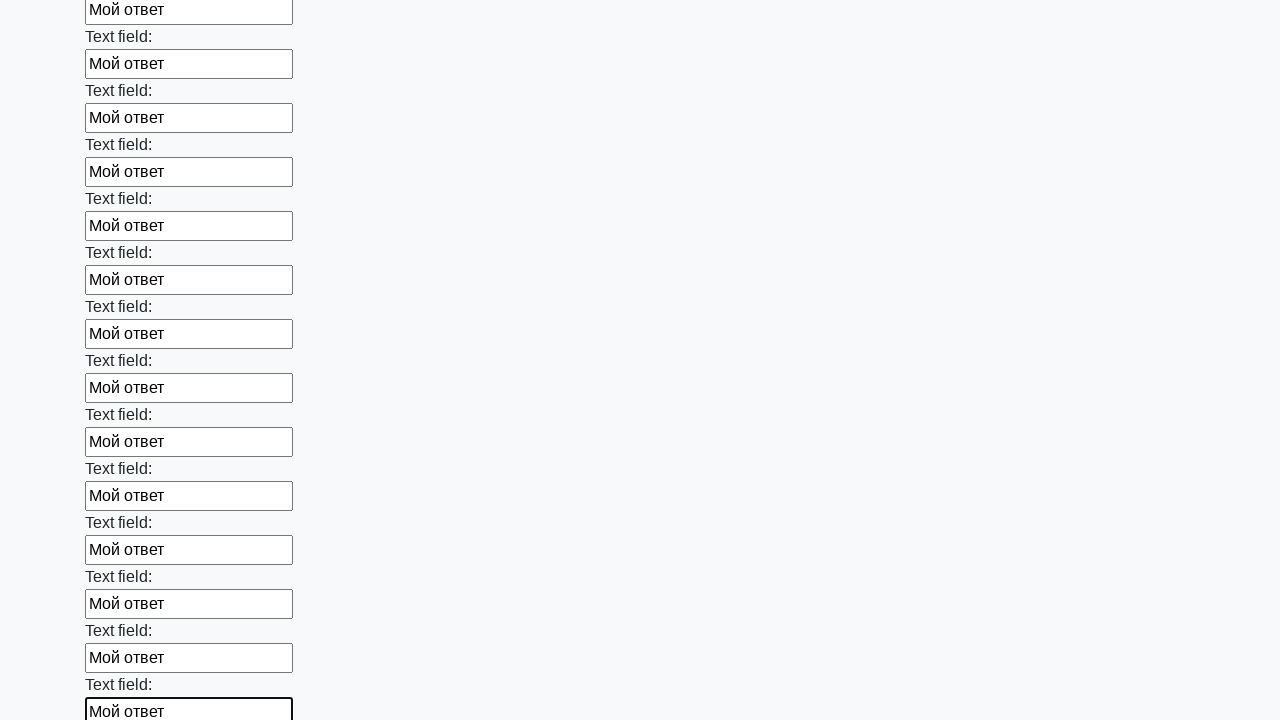

Filled an input field with 'Мой ответ' on input >> nth=68
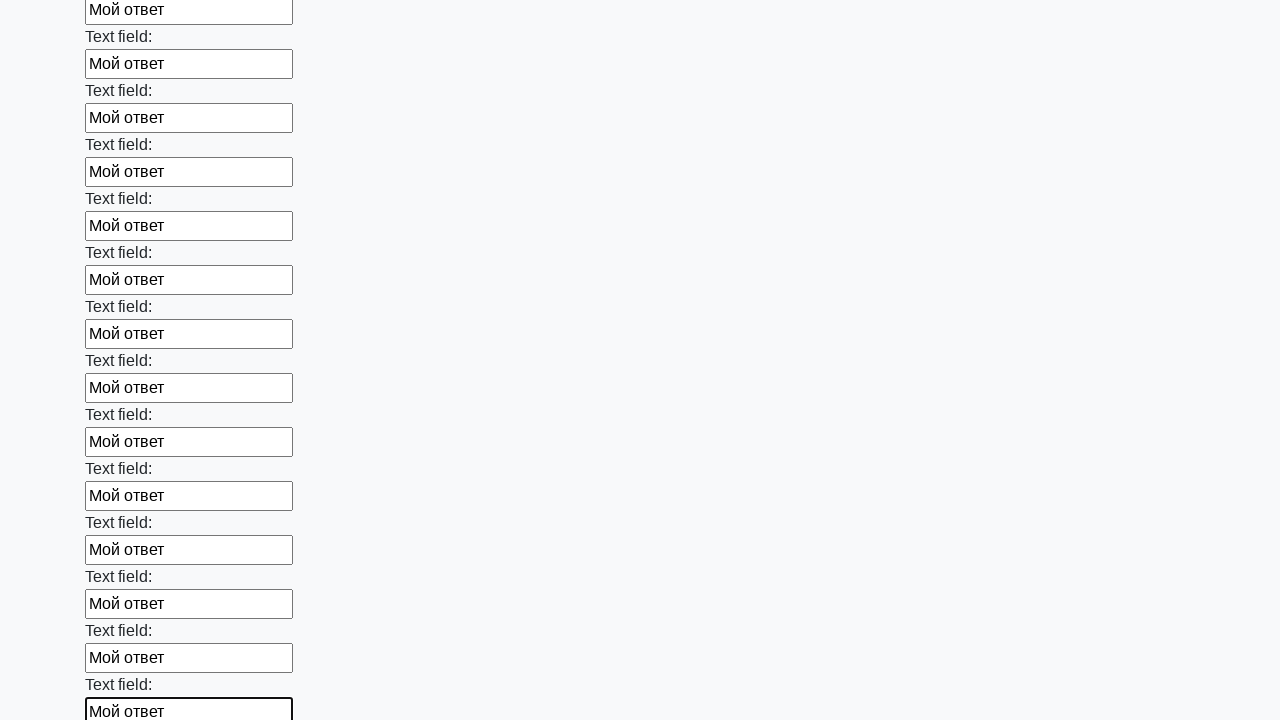

Filled an input field with 'Мой ответ' on input >> nth=69
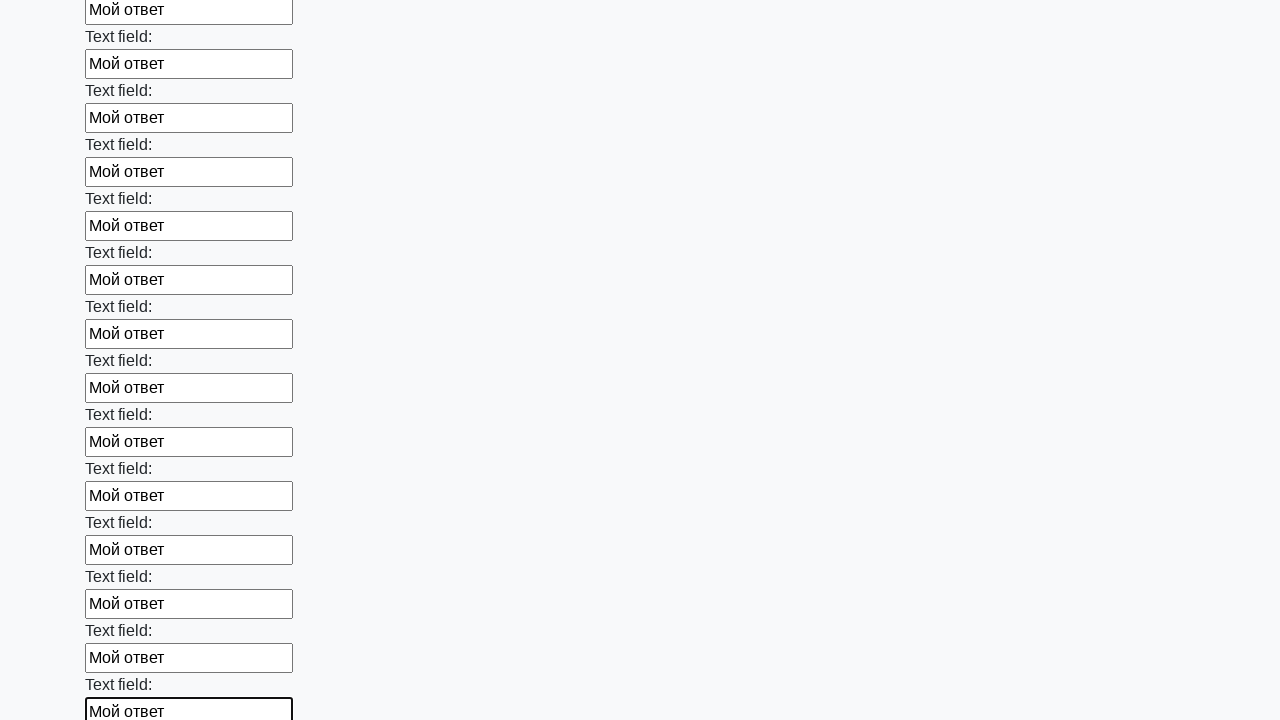

Filled an input field with 'Мой ответ' on input >> nth=70
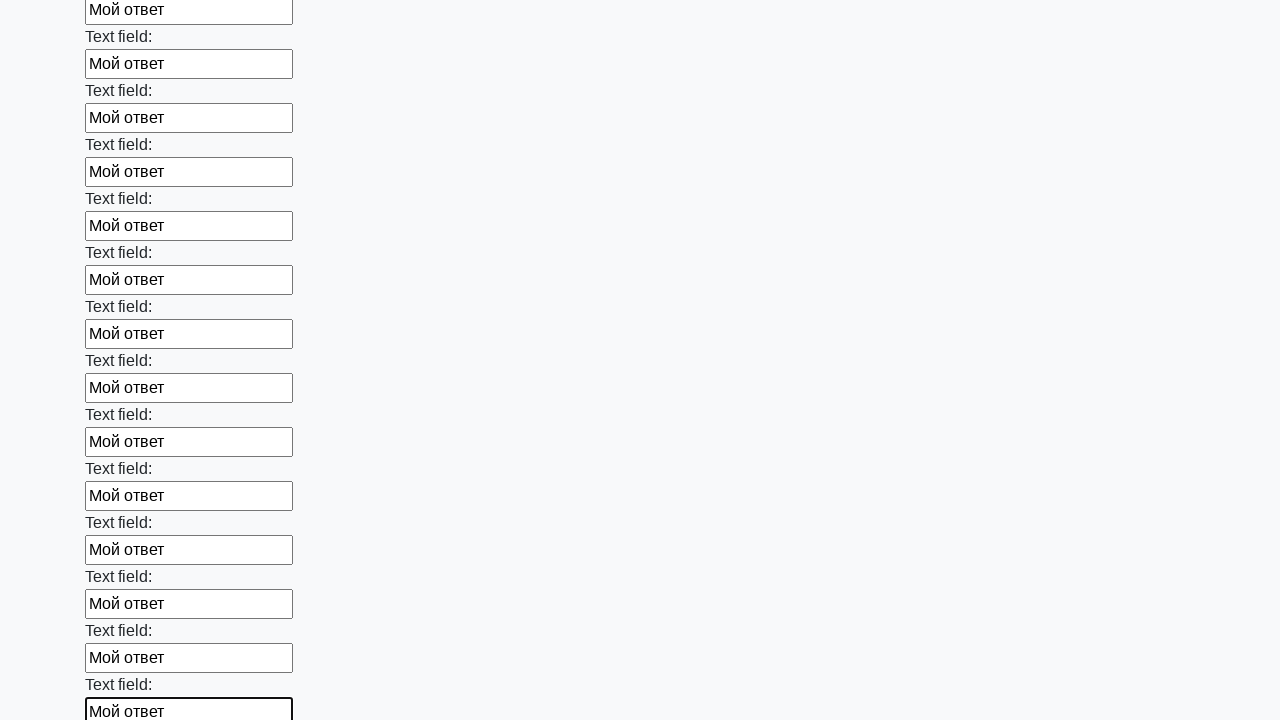

Filled an input field with 'Мой ответ' on input >> nth=71
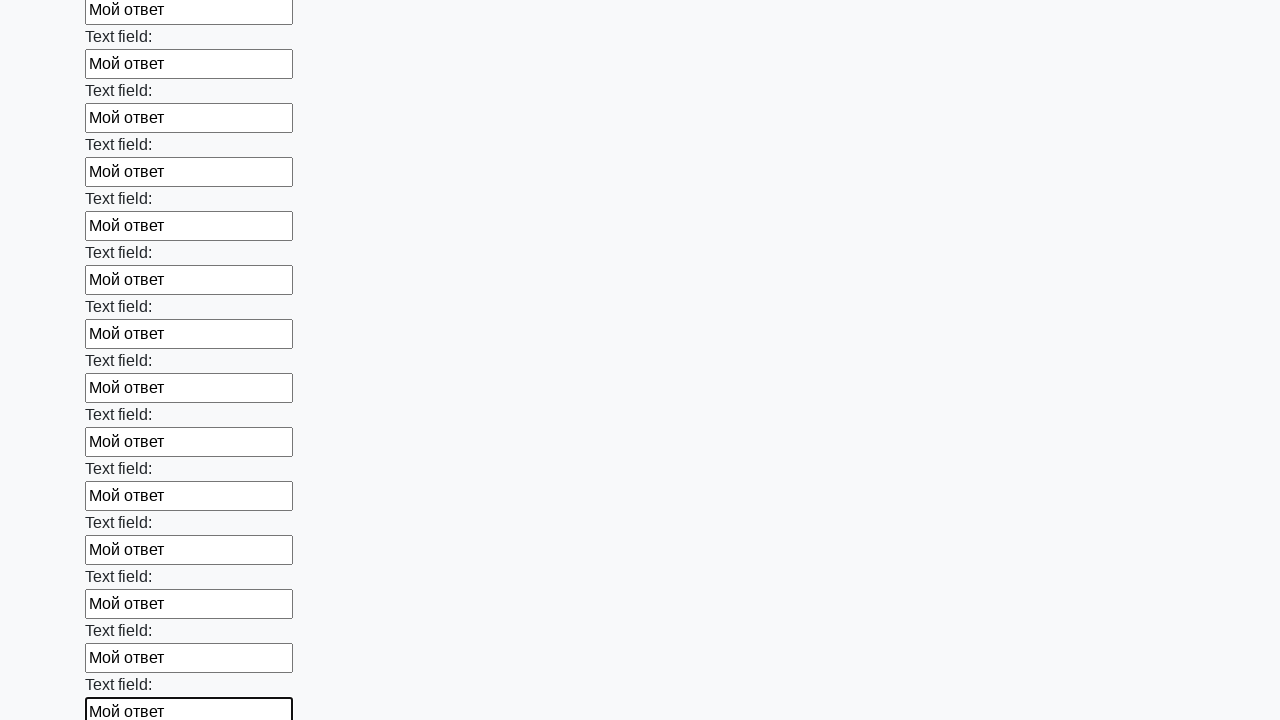

Filled an input field with 'Мой ответ' on input >> nth=72
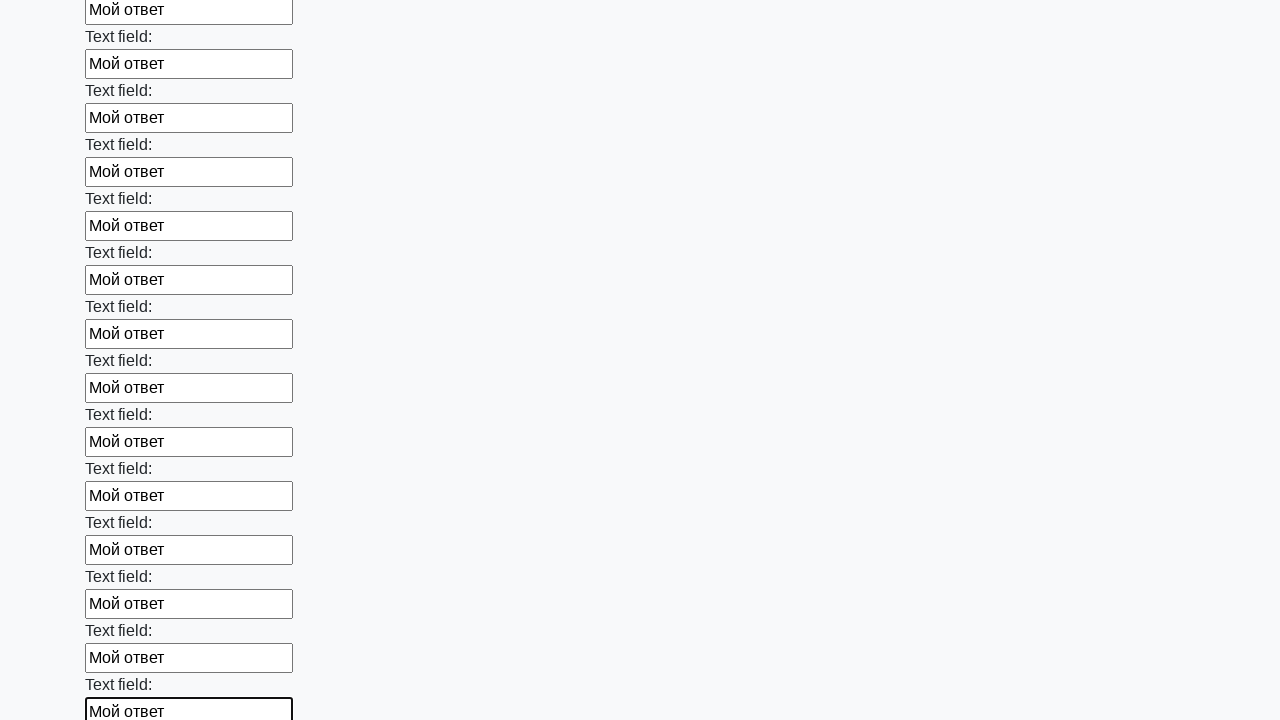

Filled an input field with 'Мой ответ' on input >> nth=73
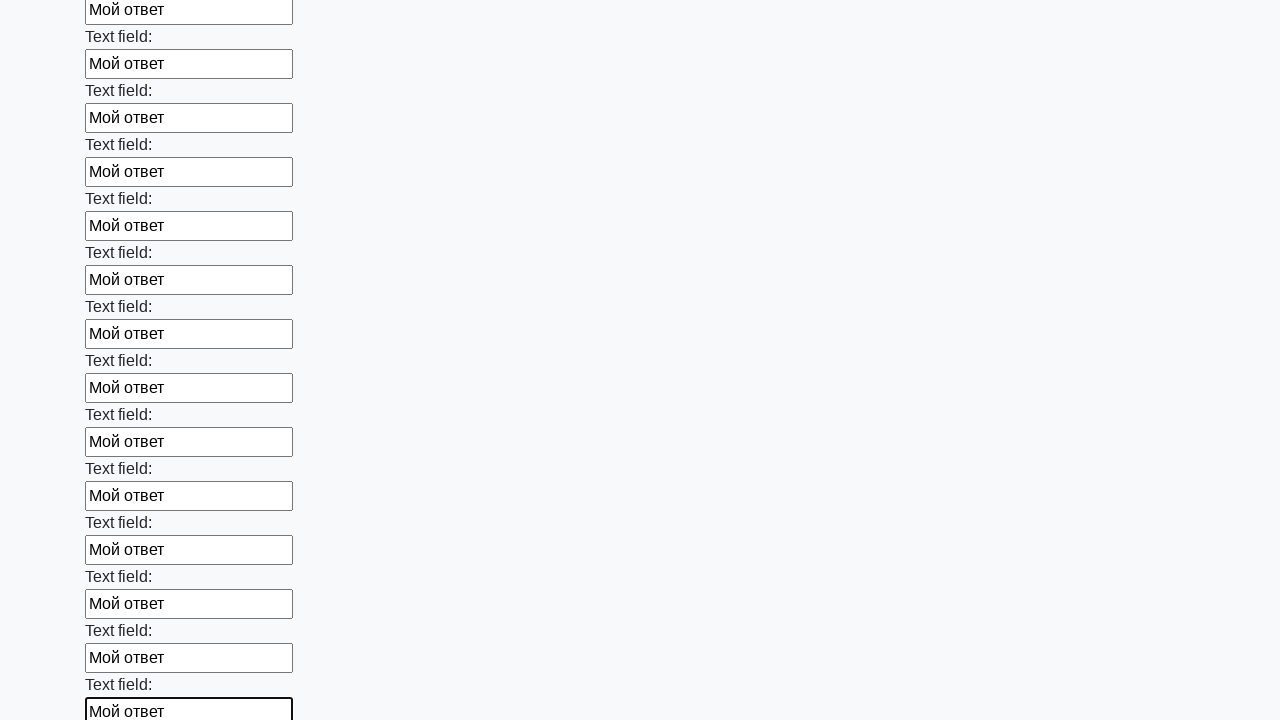

Filled an input field with 'Мой ответ' on input >> nth=74
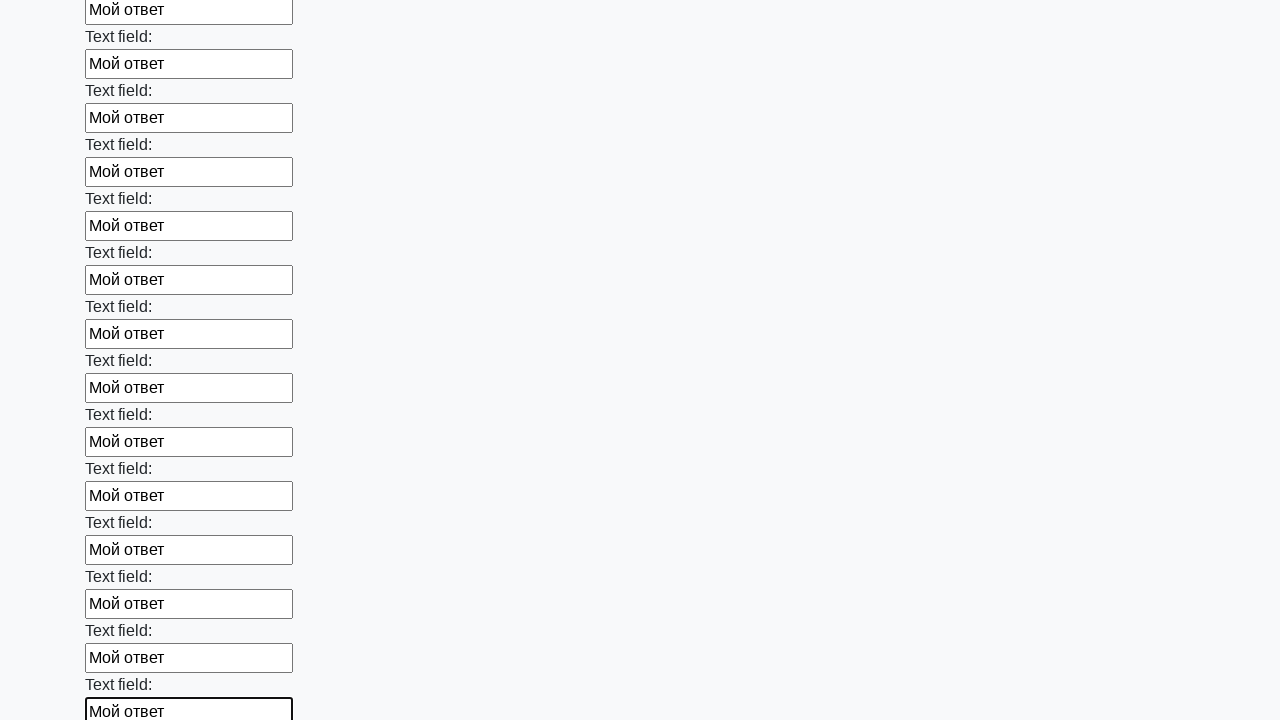

Filled an input field with 'Мой ответ' on input >> nth=75
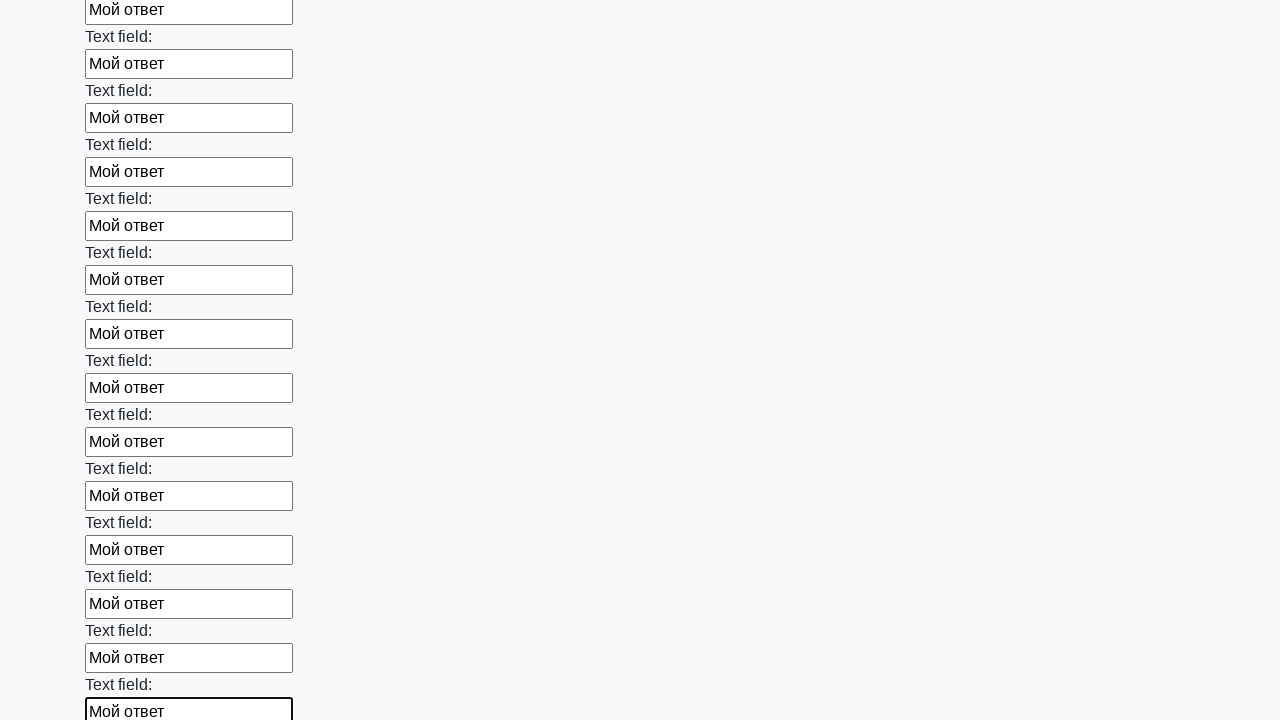

Filled an input field with 'Мой ответ' on input >> nth=76
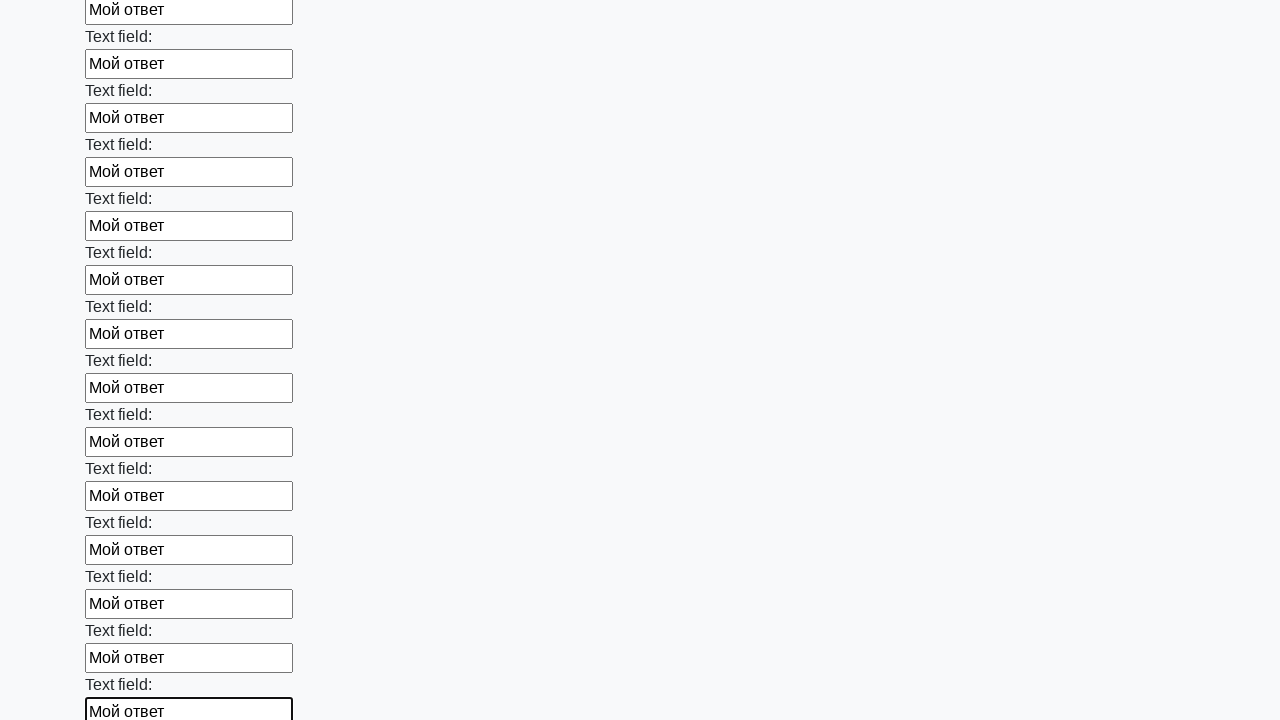

Filled an input field with 'Мой ответ' on input >> nth=77
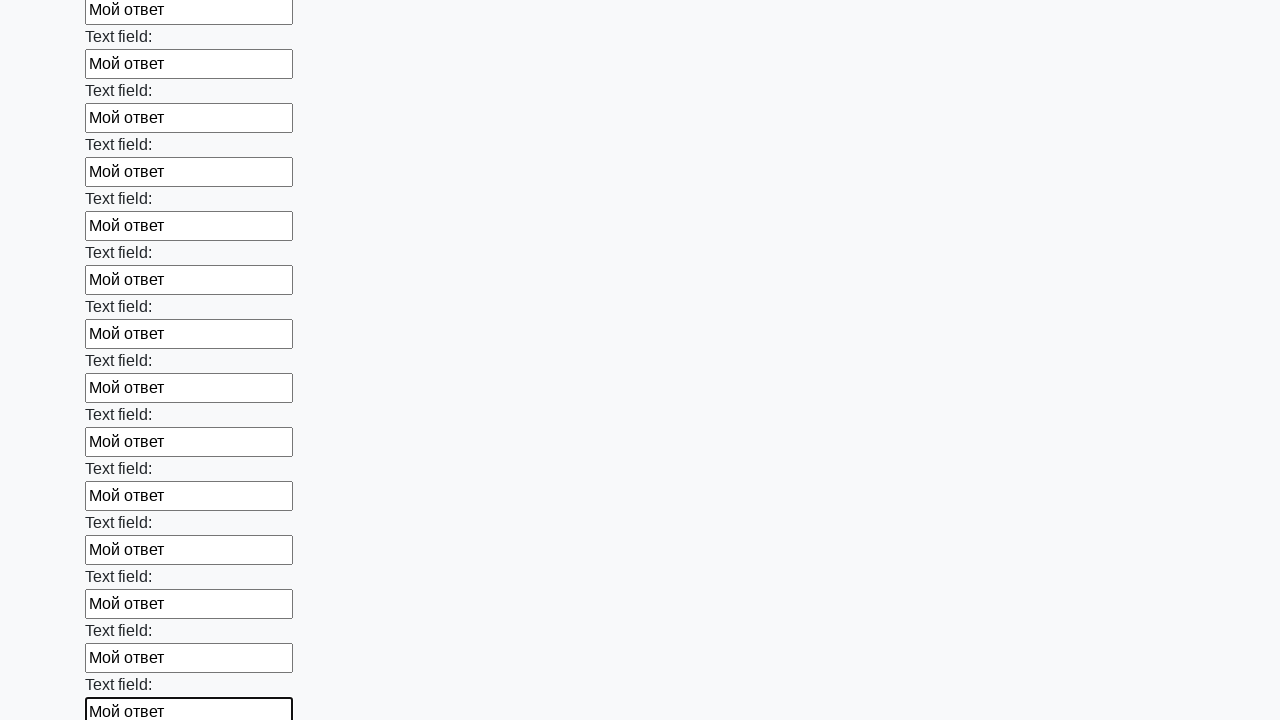

Filled an input field with 'Мой ответ' on input >> nth=78
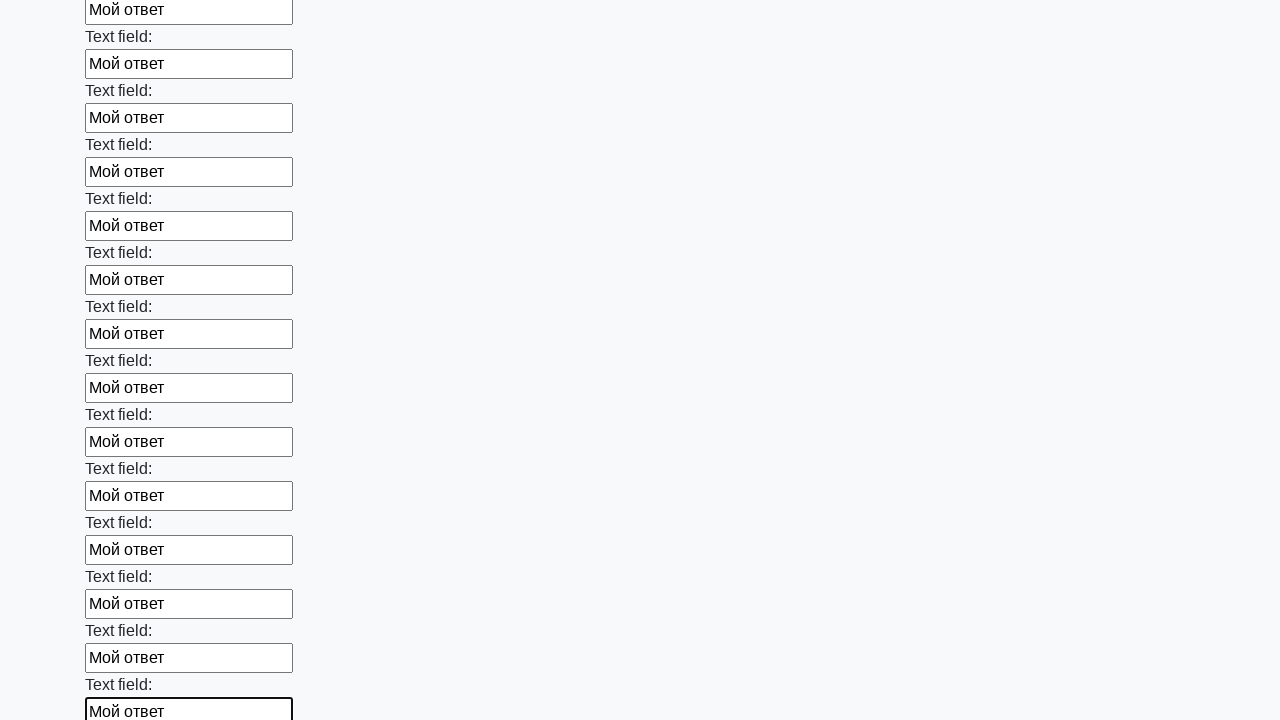

Filled an input field with 'Мой ответ' on input >> nth=79
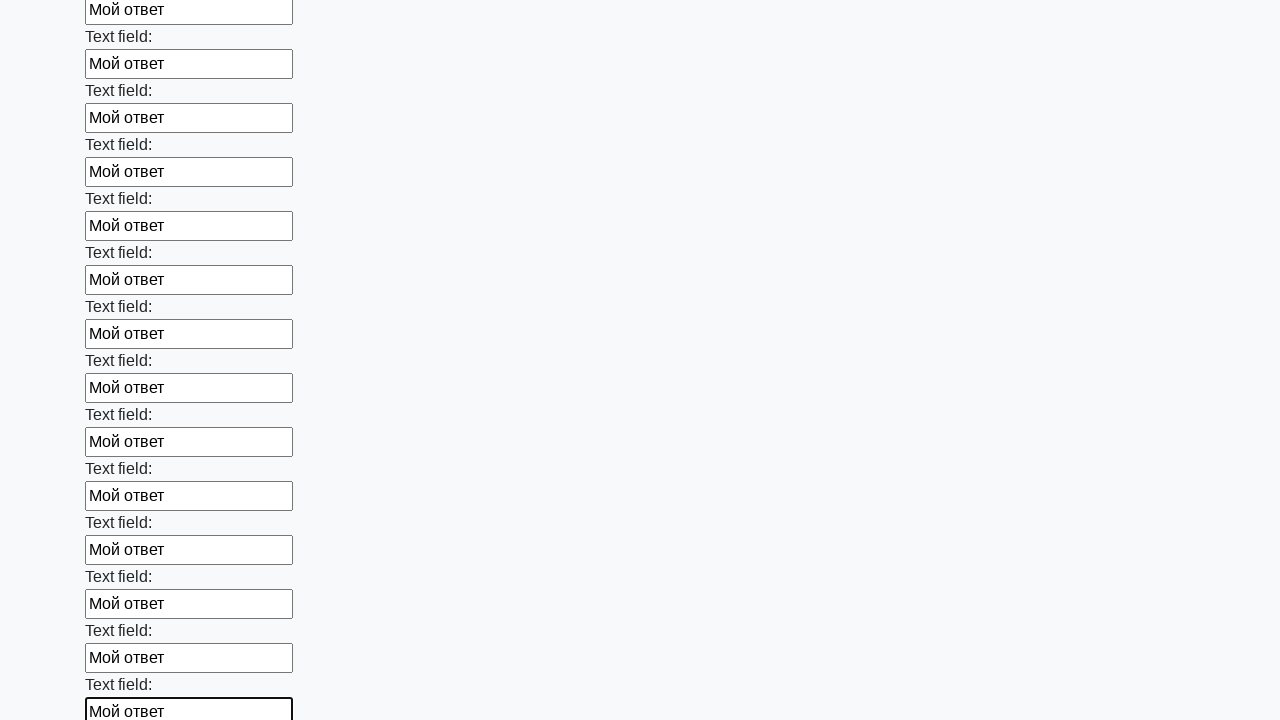

Filled an input field with 'Мой ответ' on input >> nth=80
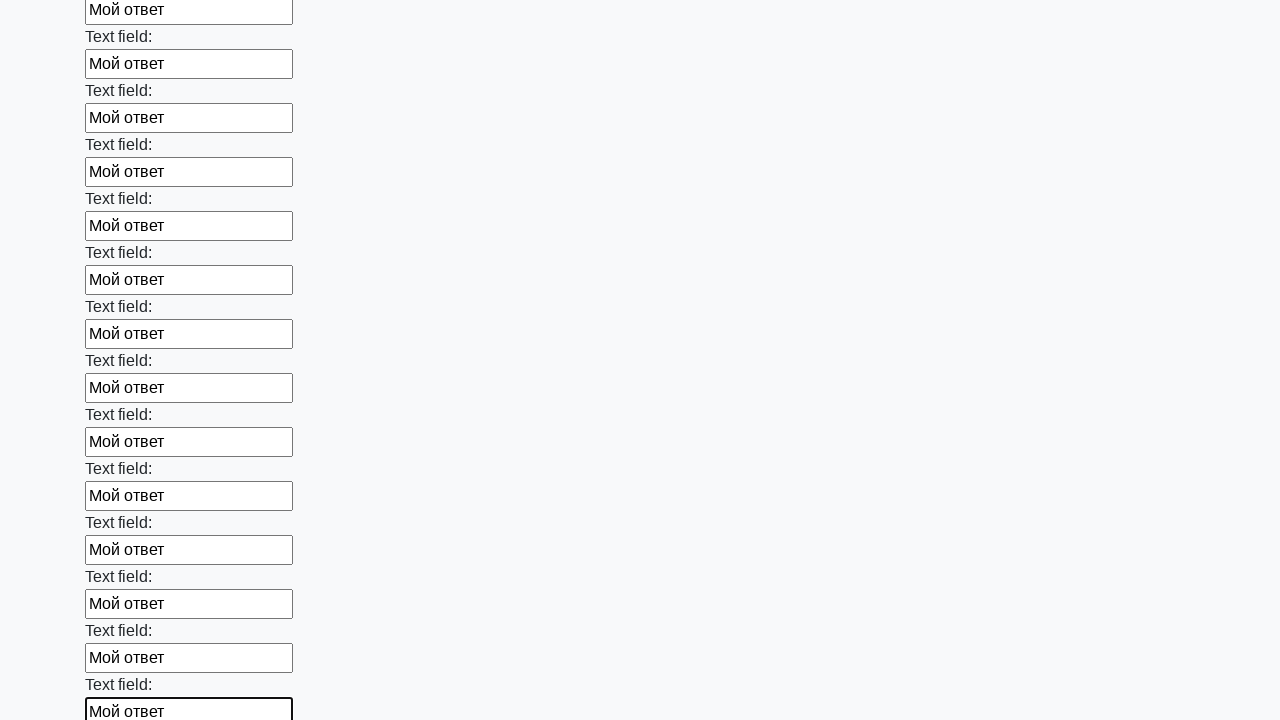

Filled an input field with 'Мой ответ' on input >> nth=81
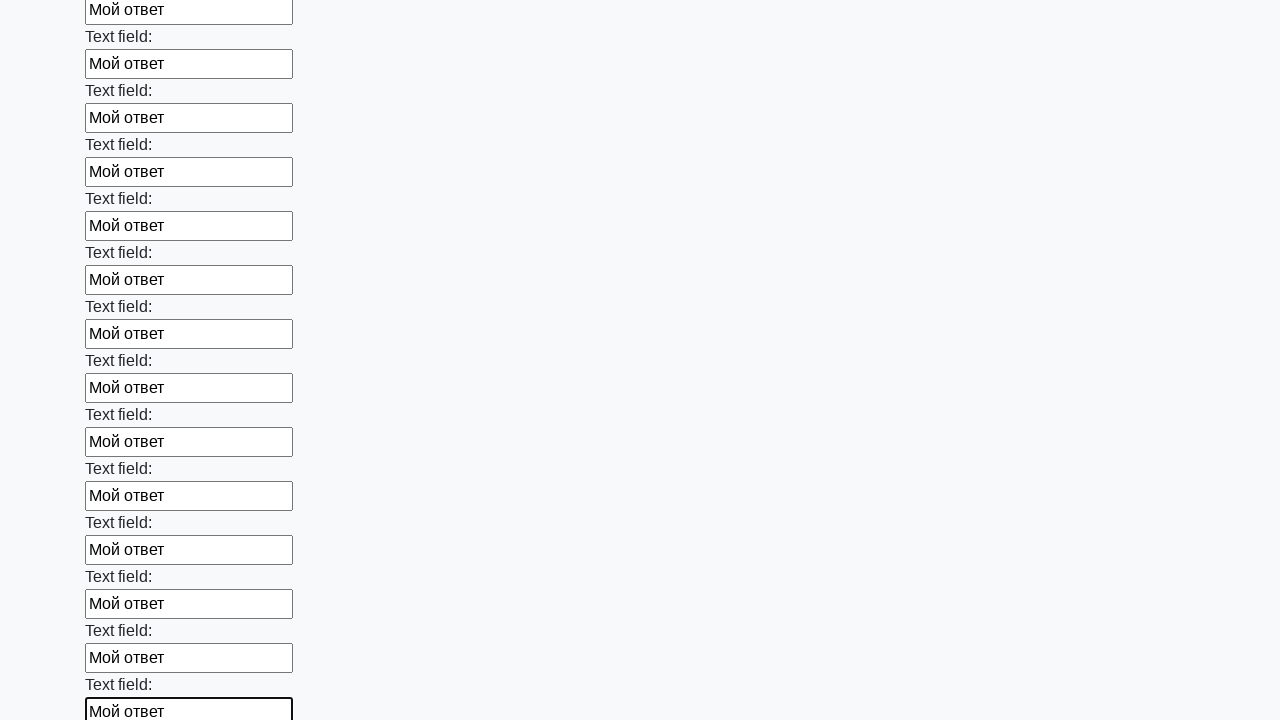

Filled an input field with 'Мой ответ' on input >> nth=82
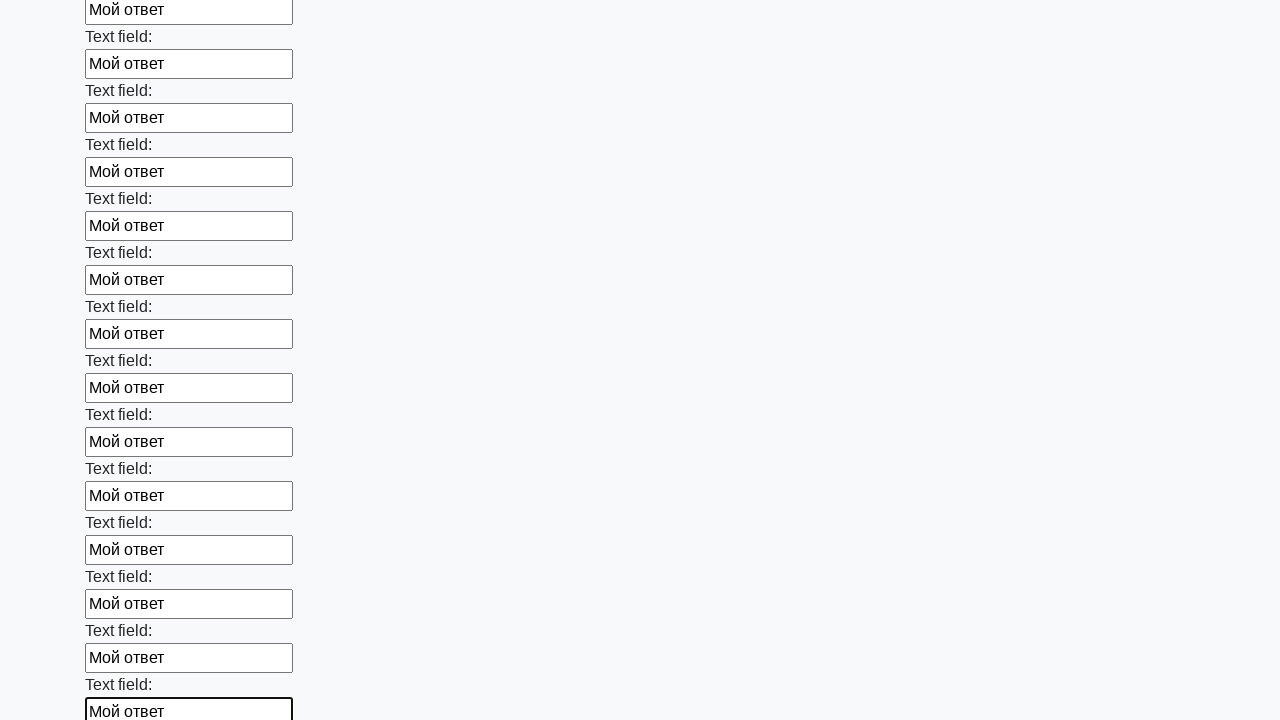

Filled an input field with 'Мой ответ' on input >> nth=83
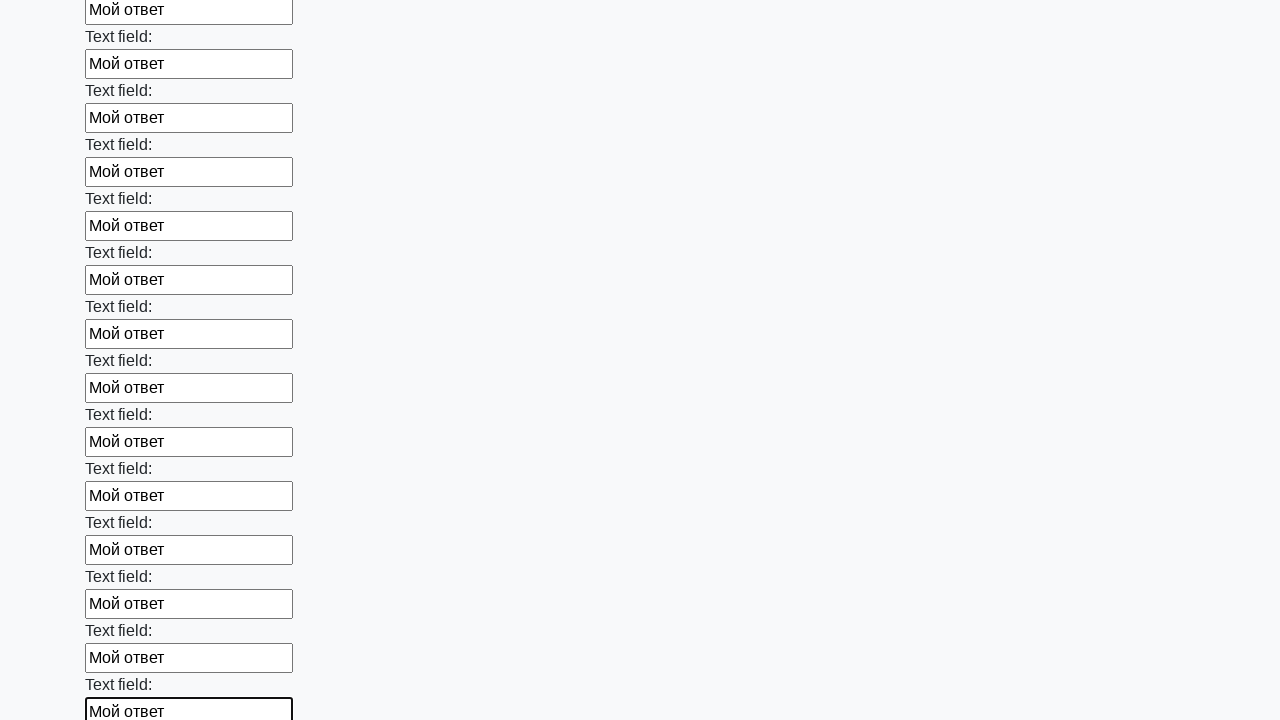

Filled an input field with 'Мой ответ' on input >> nth=84
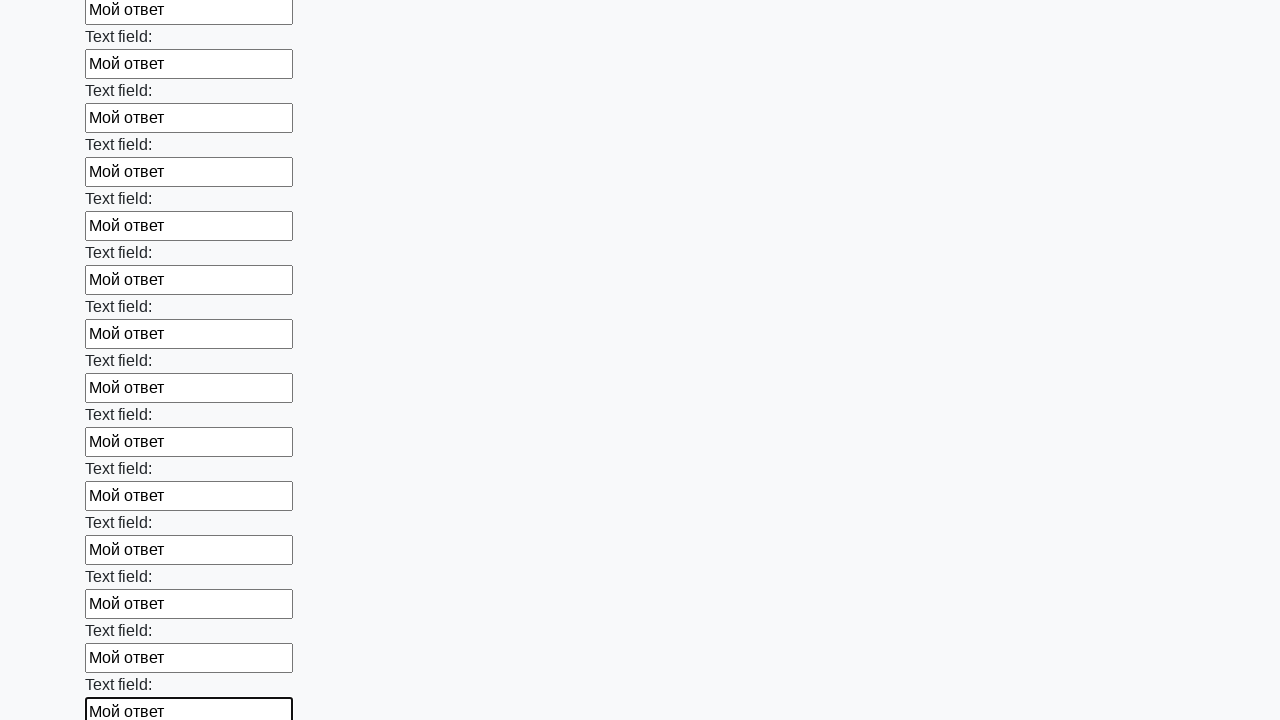

Filled an input field with 'Мой ответ' on input >> nth=85
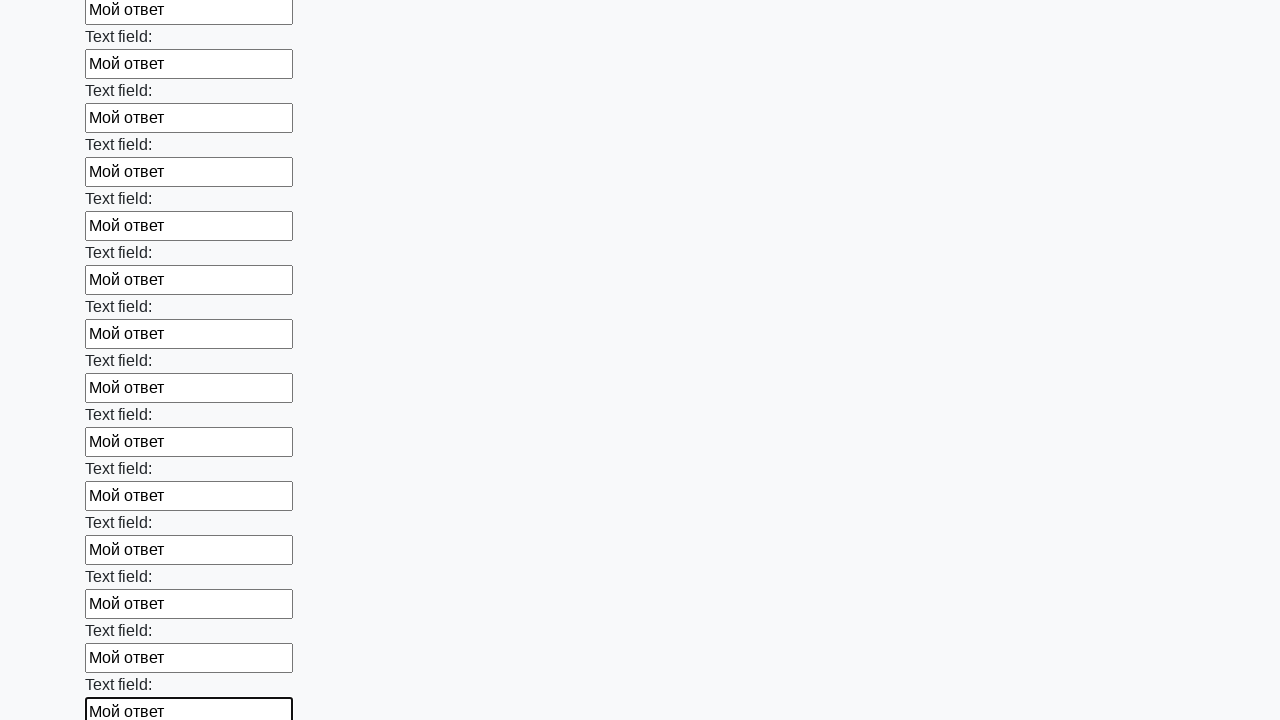

Filled an input field with 'Мой ответ' on input >> nth=86
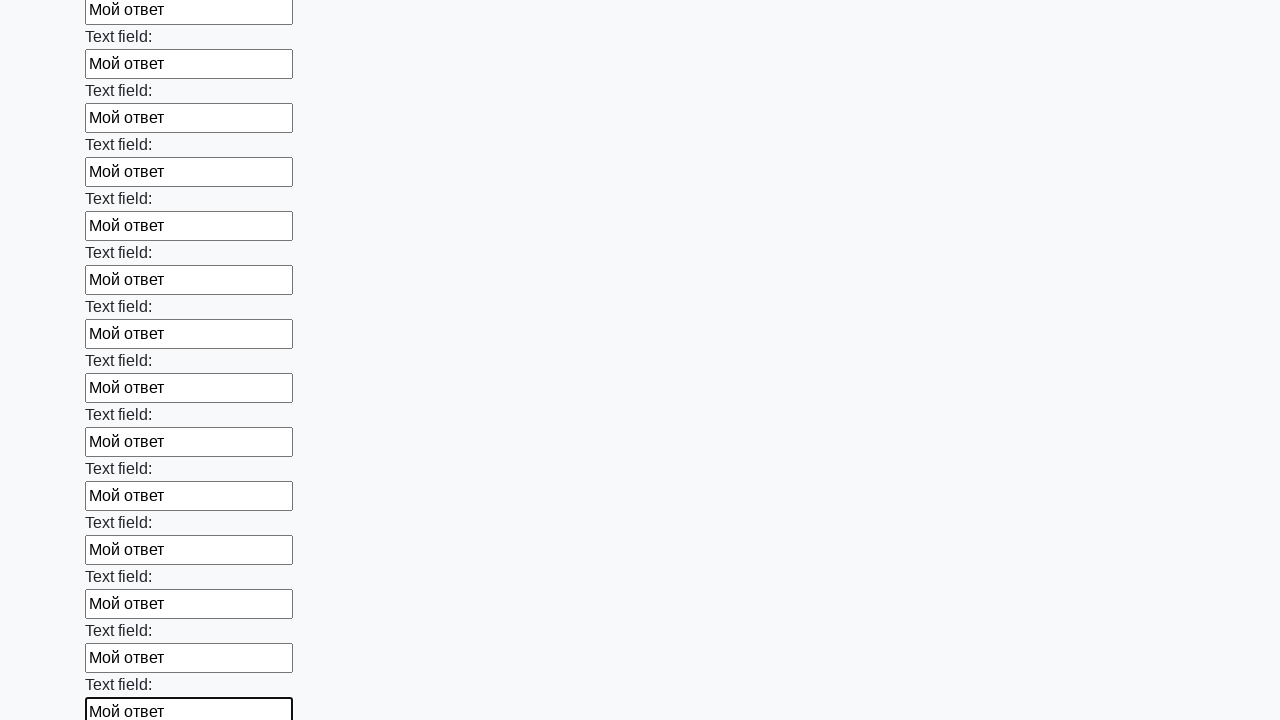

Filled an input field with 'Мой ответ' on input >> nth=87
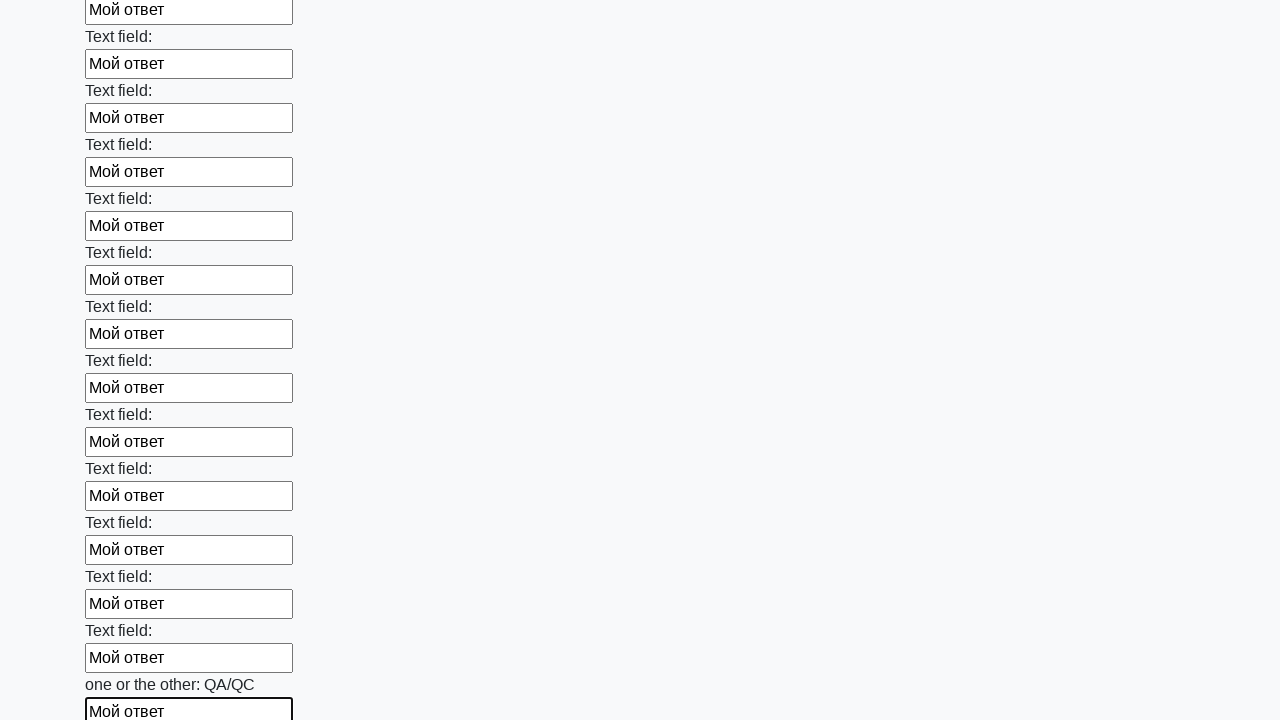

Filled an input field with 'Мой ответ' on input >> nth=88
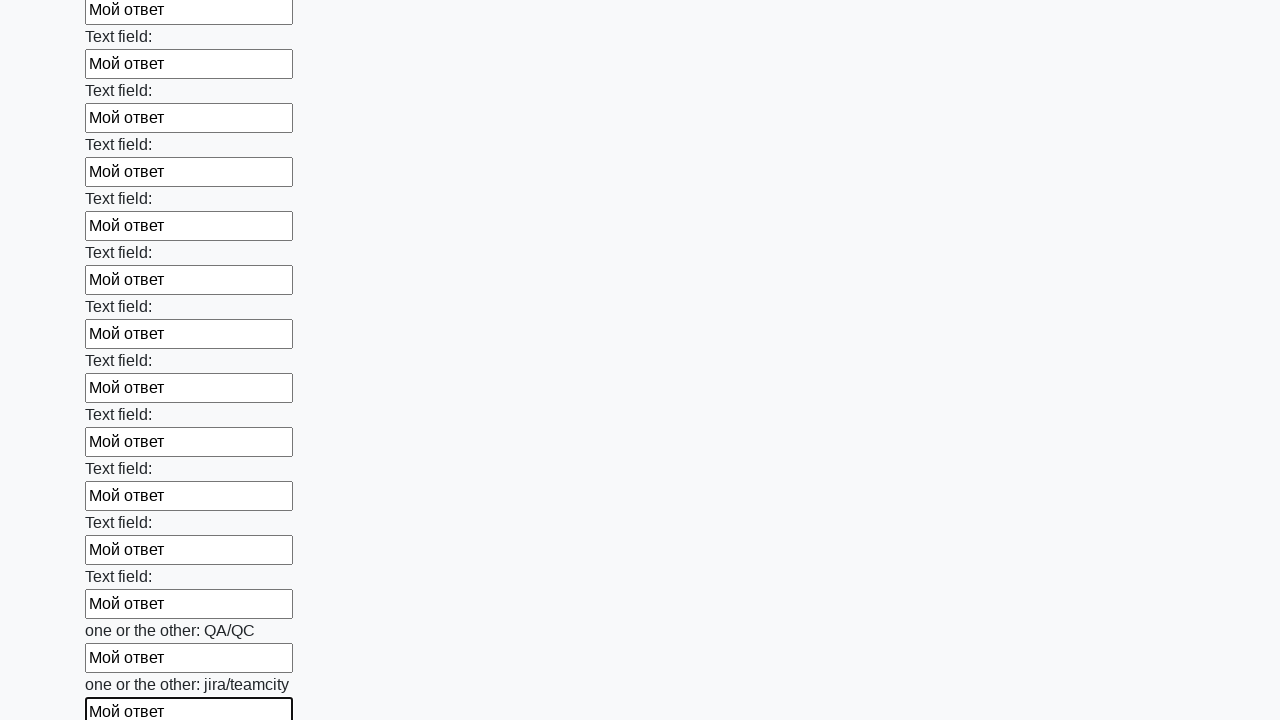

Filled an input field with 'Мой ответ' on input >> nth=89
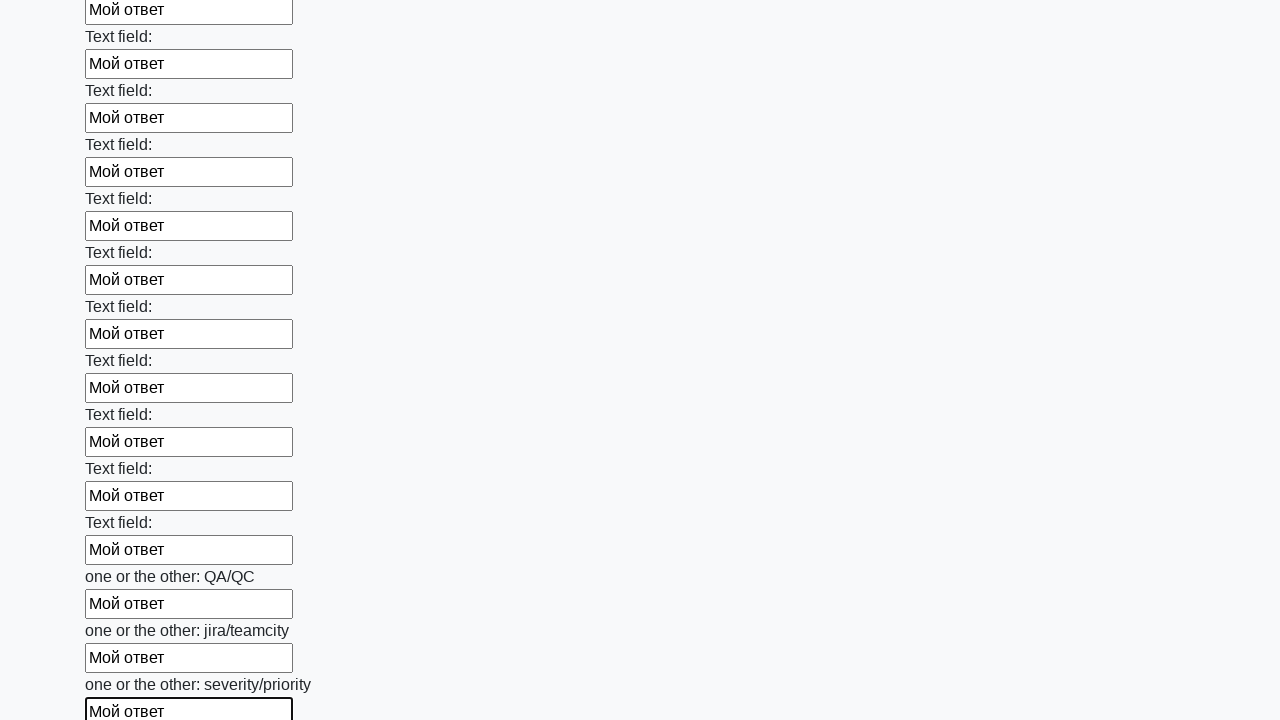

Filled an input field with 'Мой ответ' on input >> nth=90
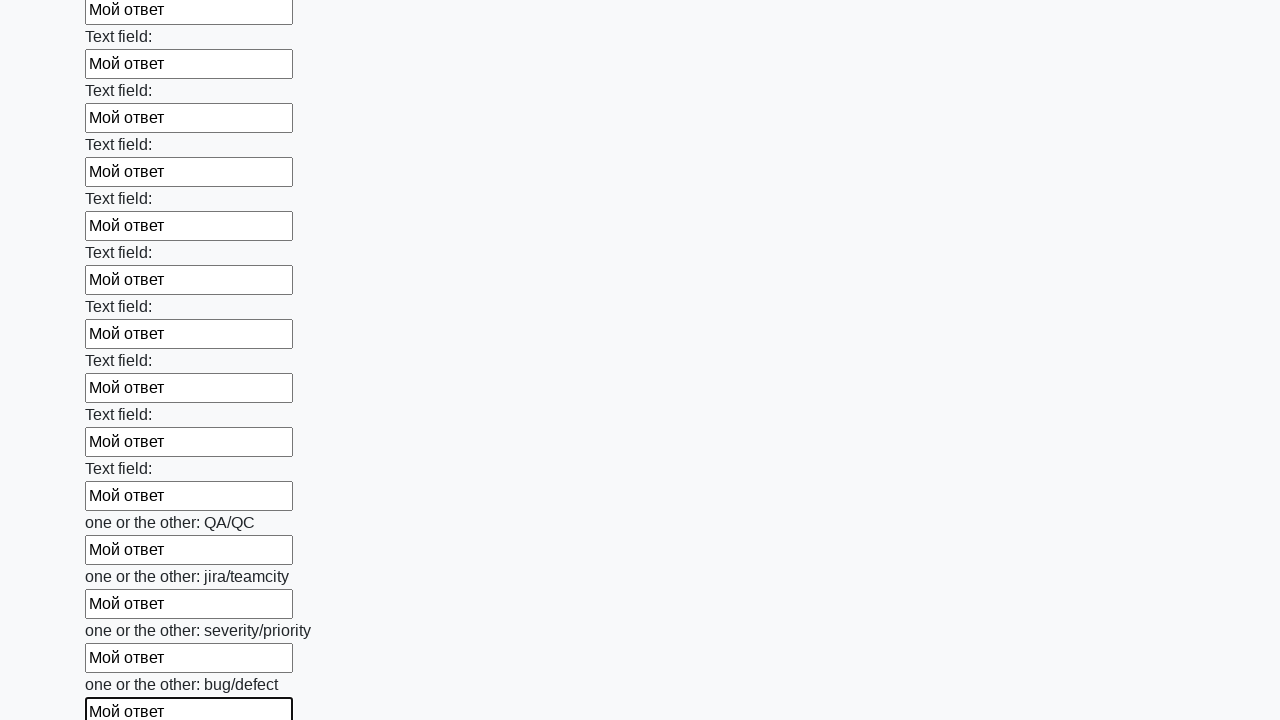

Filled an input field with 'Мой ответ' on input >> nth=91
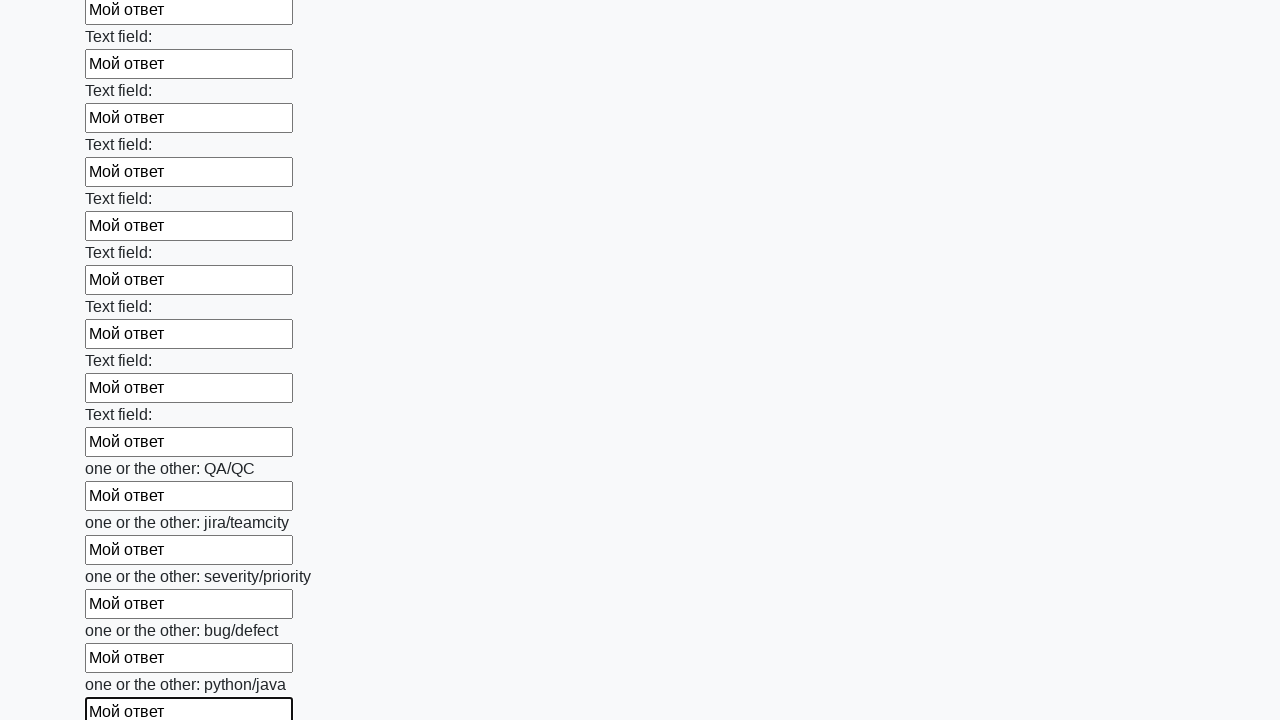

Filled an input field with 'Мой ответ' on input >> nth=92
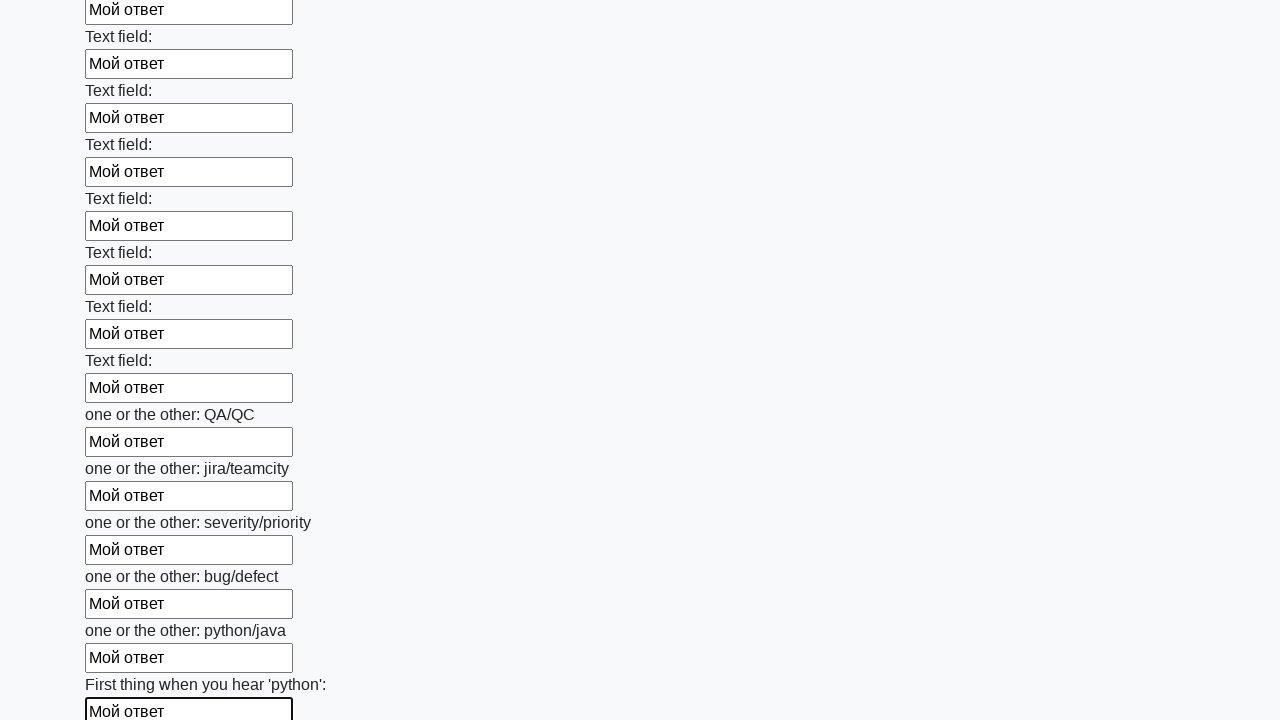

Filled an input field with 'Мой ответ' on input >> nth=93
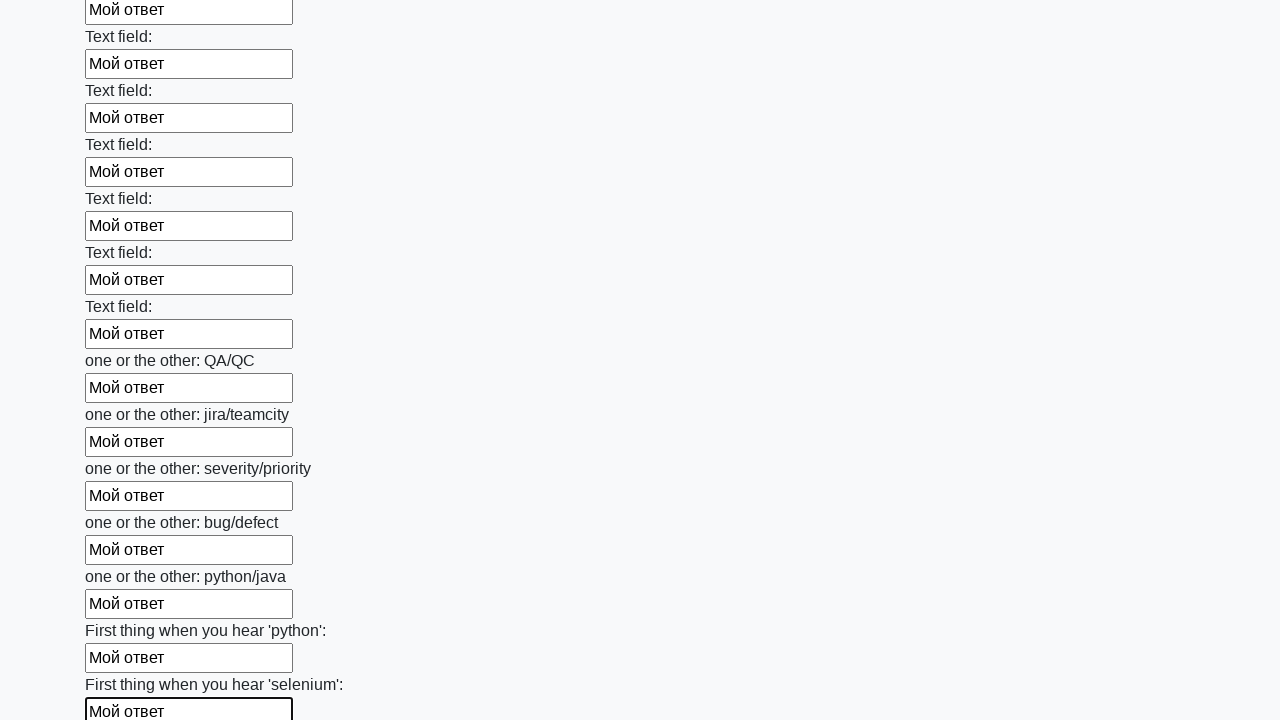

Filled an input field with 'Мой ответ' on input >> nth=94
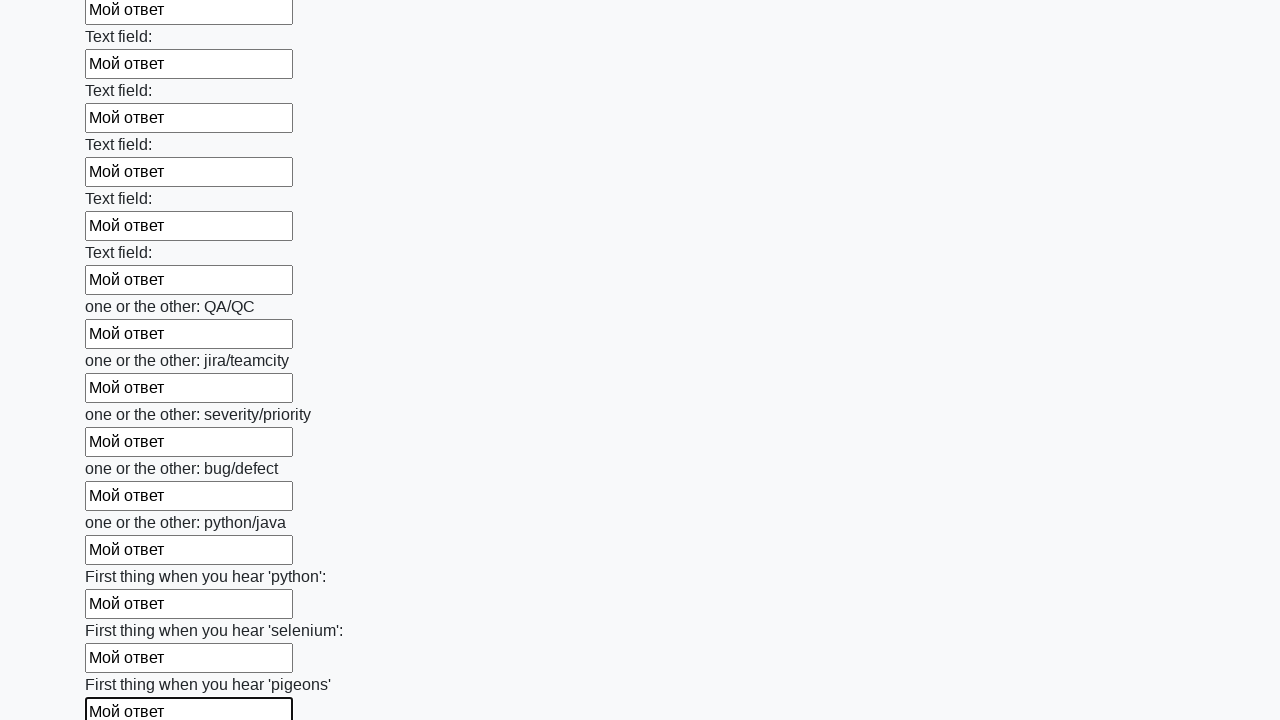

Filled an input field with 'Мой ответ' on input >> nth=95
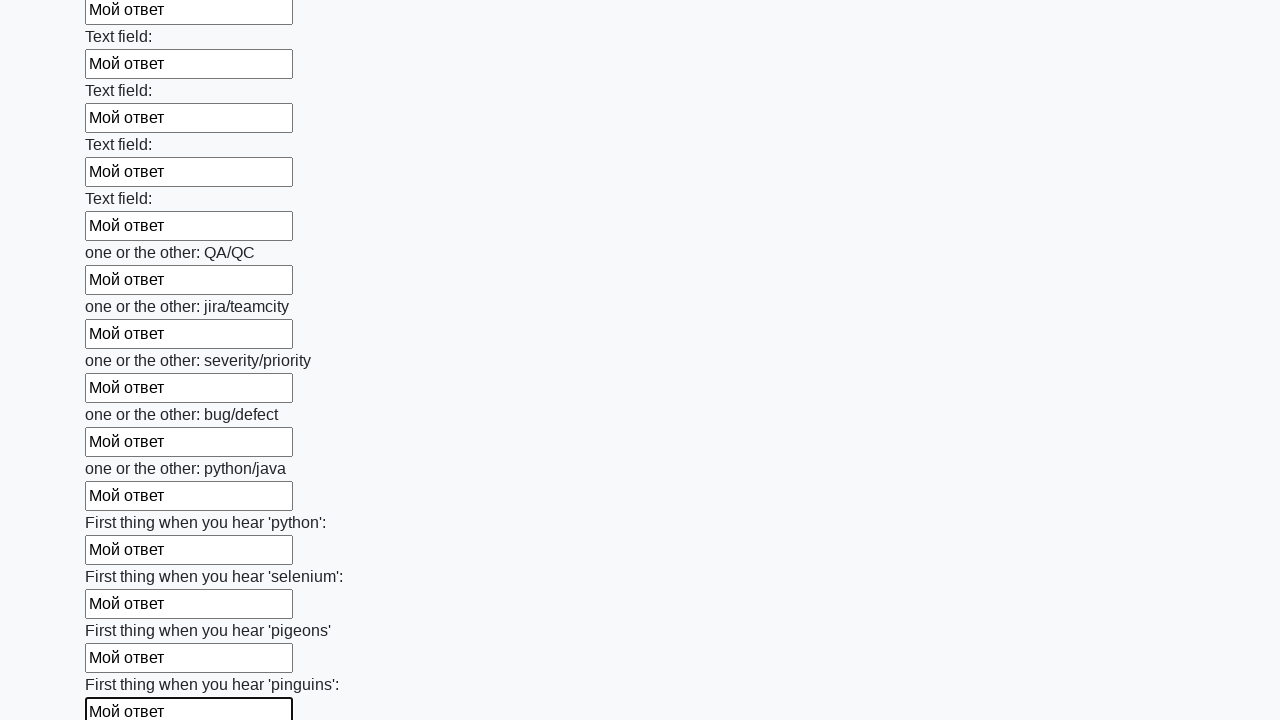

Filled an input field with 'Мой ответ' on input >> nth=96
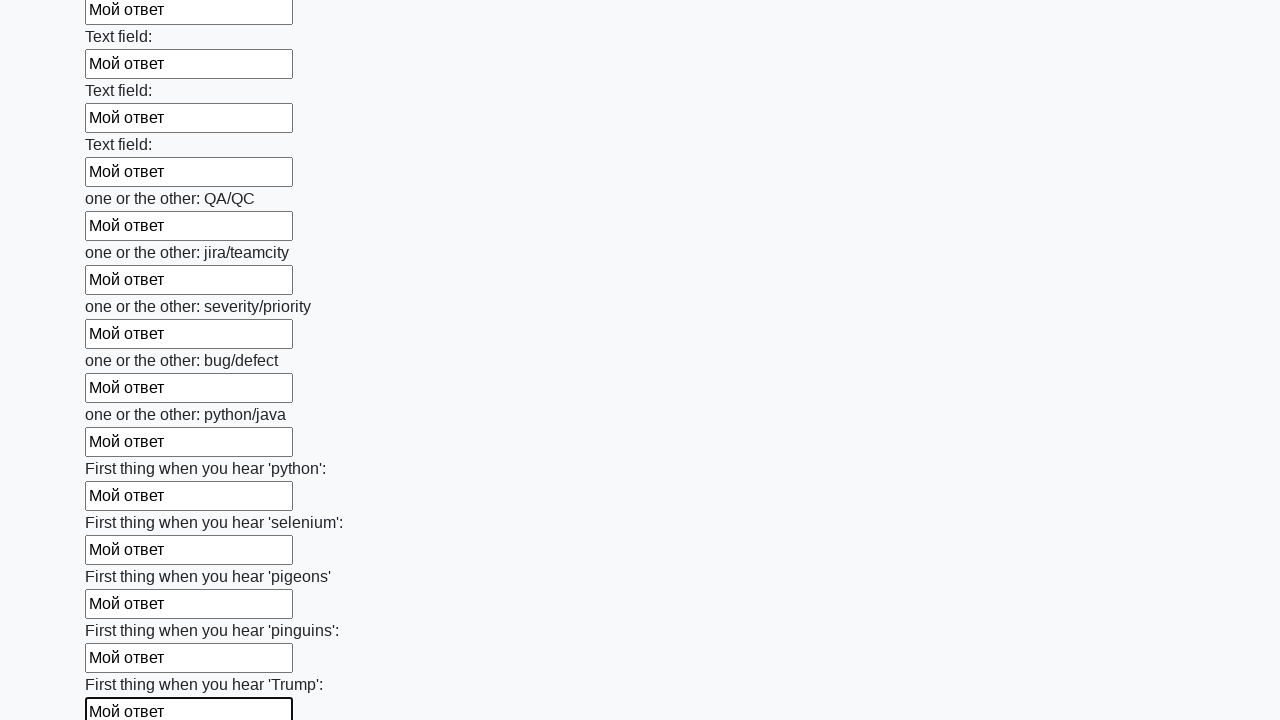

Filled an input field with 'Мой ответ' on input >> nth=97
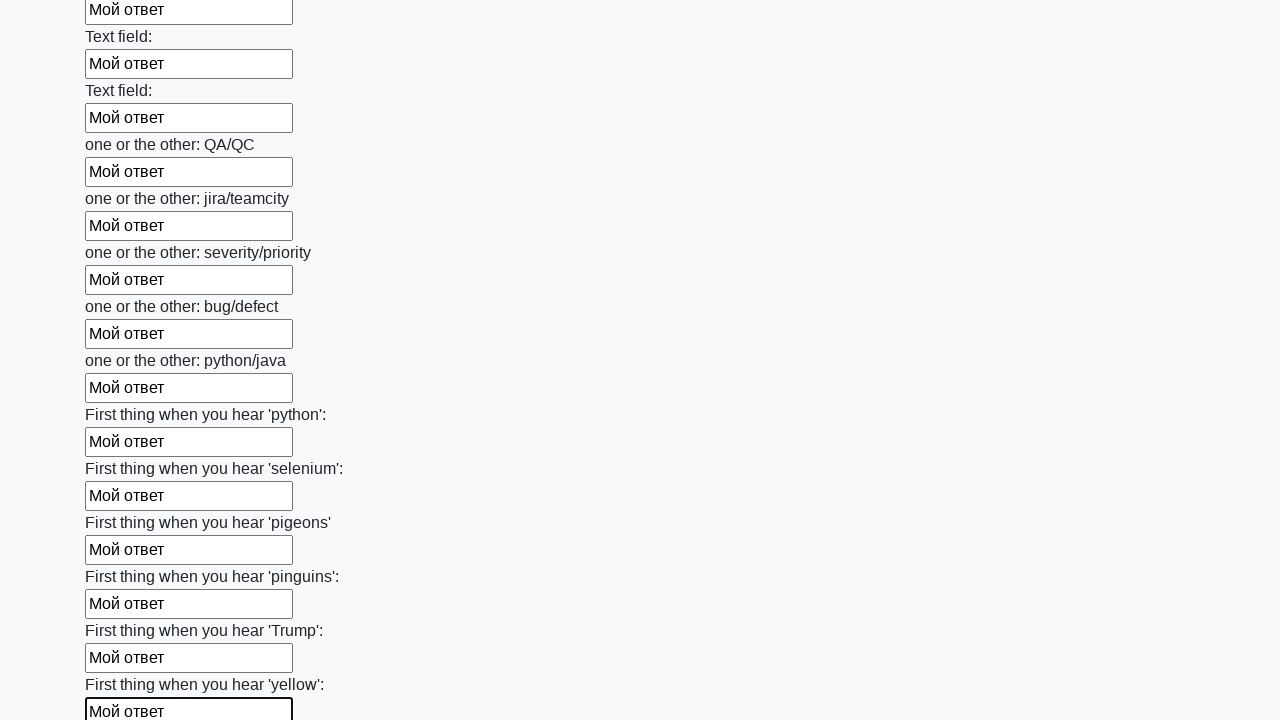

Filled an input field with 'Мой ответ' on input >> nth=98
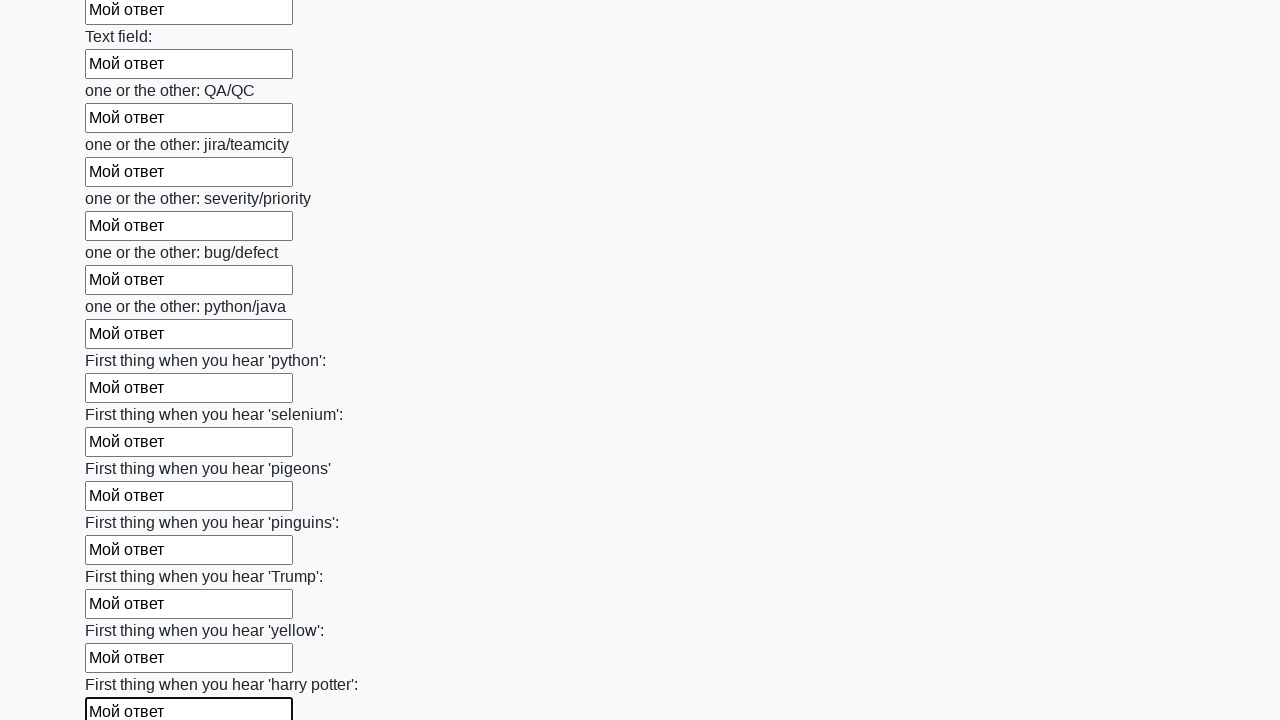

Filled an input field with 'Мой ответ' on input >> nth=99
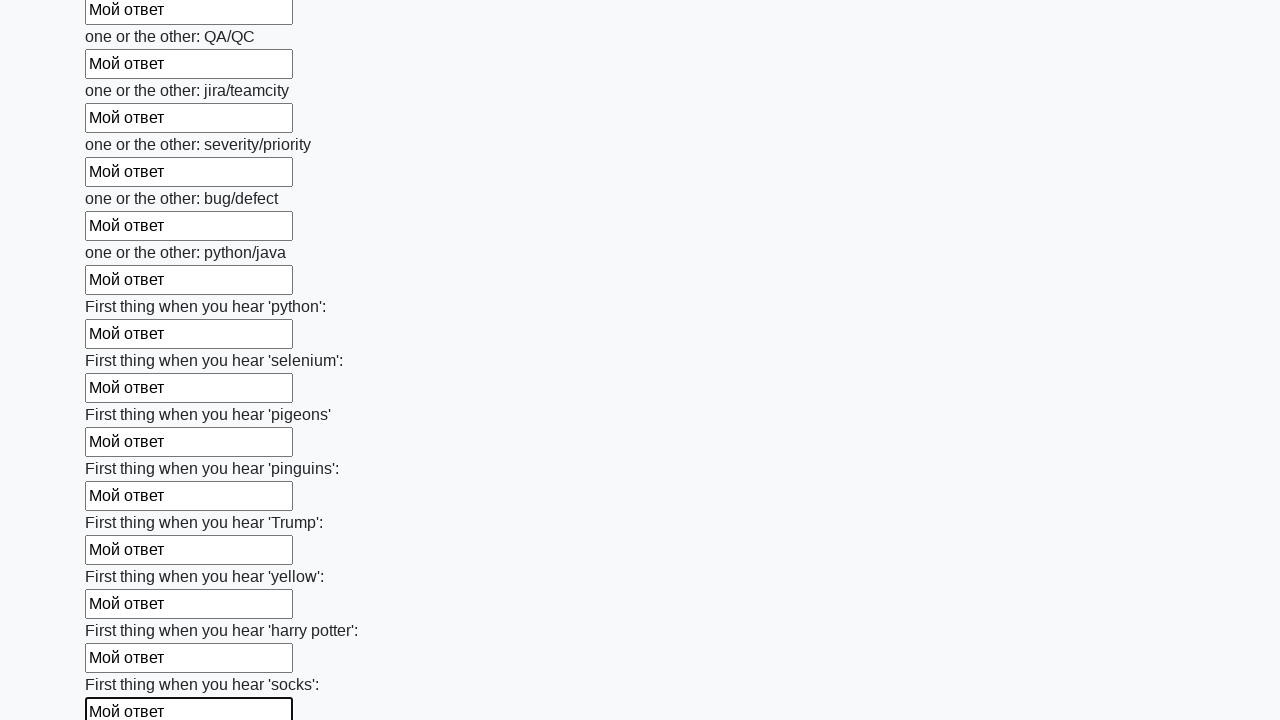

Clicked the submit button at (123, 611) on button.btn
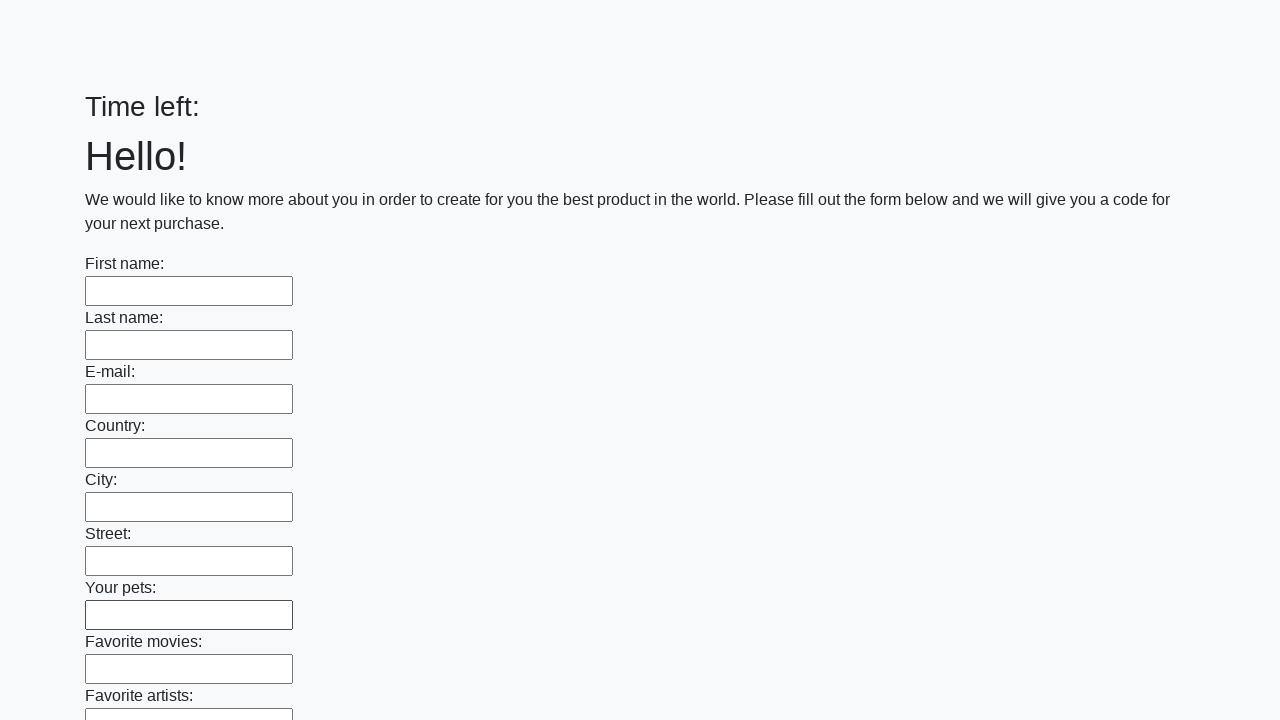

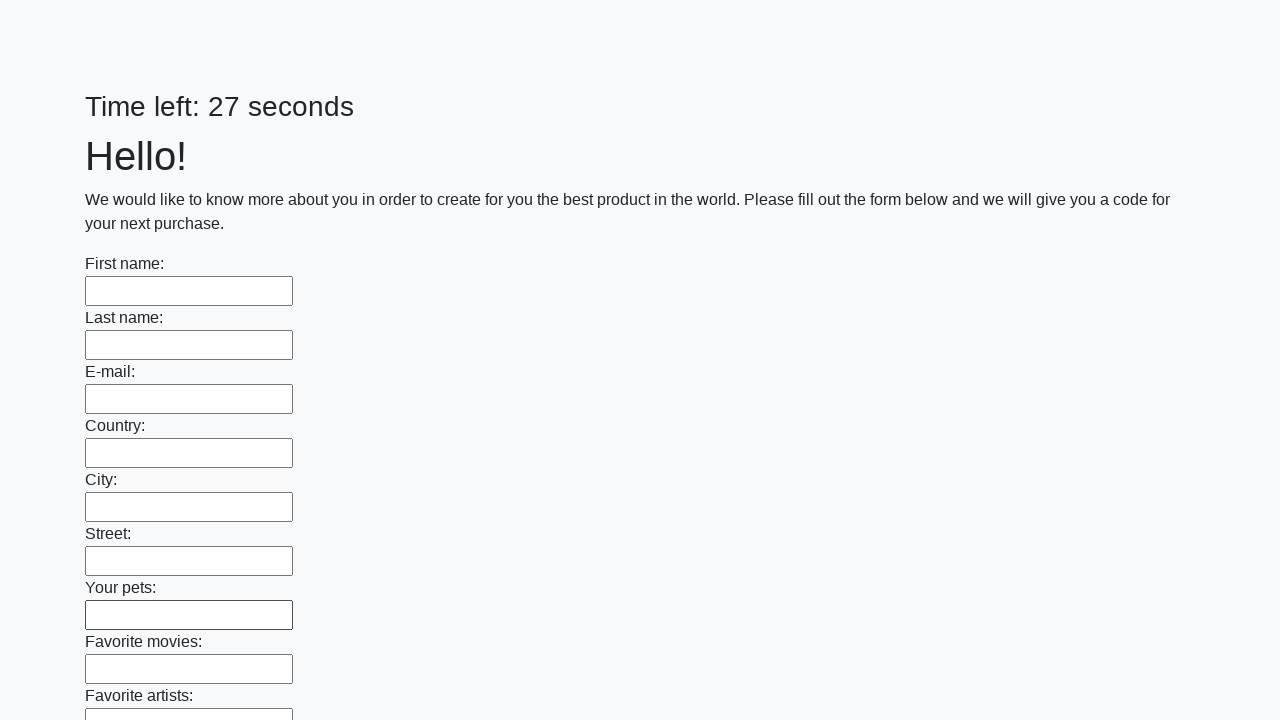